Tests filling out a large form by entering text into all input fields and clicking the submit button

Starting URL: http://suninjuly.github.io/huge_form.html

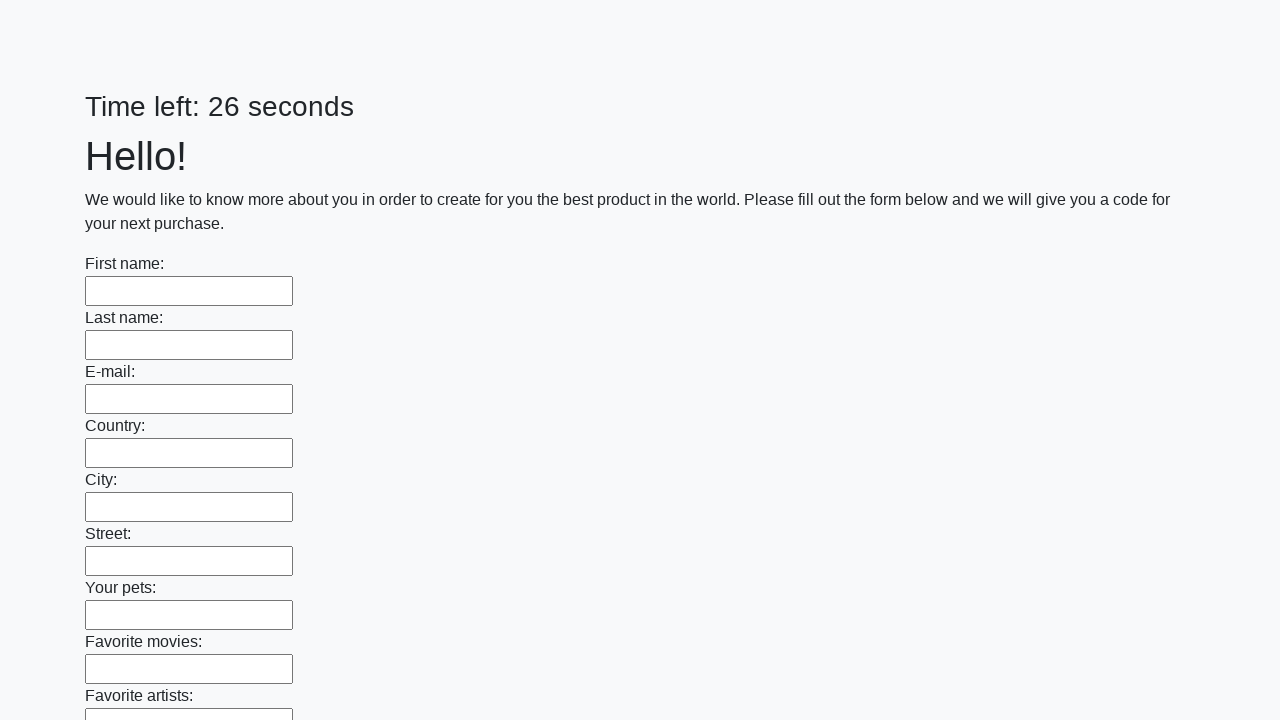

Navigated to huge form page
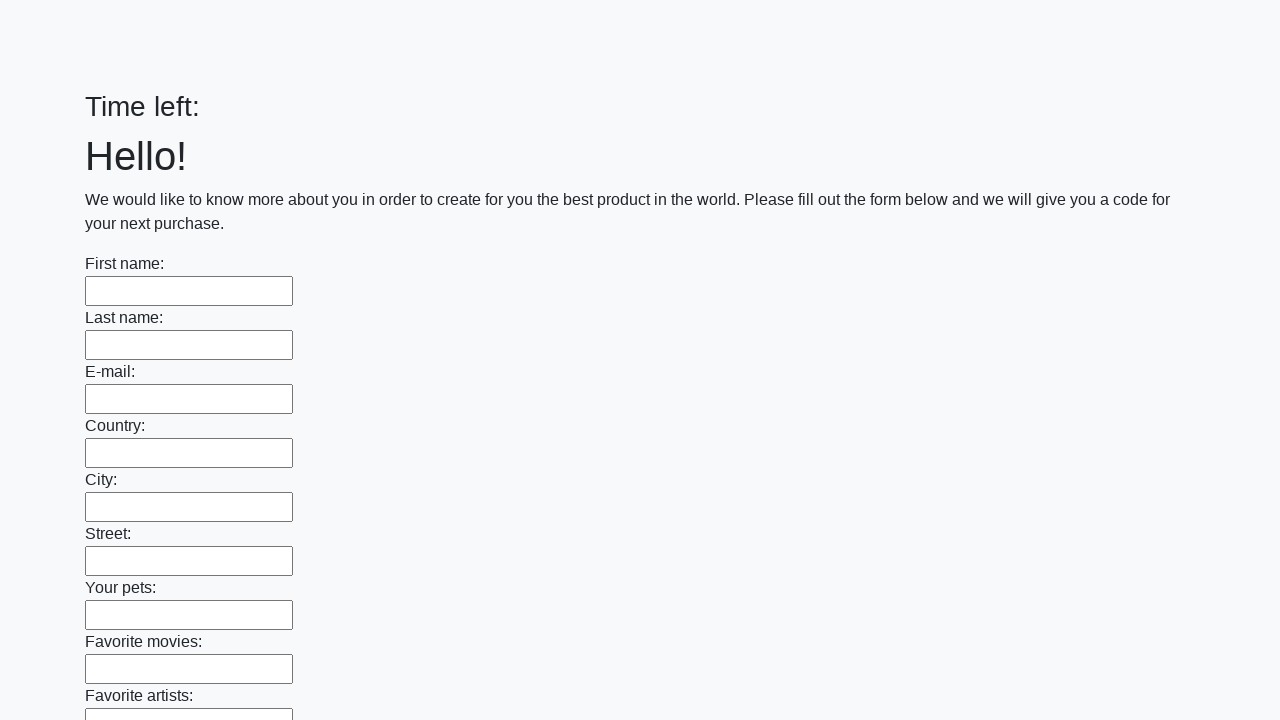

Filled input field with 'Мой ответ' on input >> nth=0
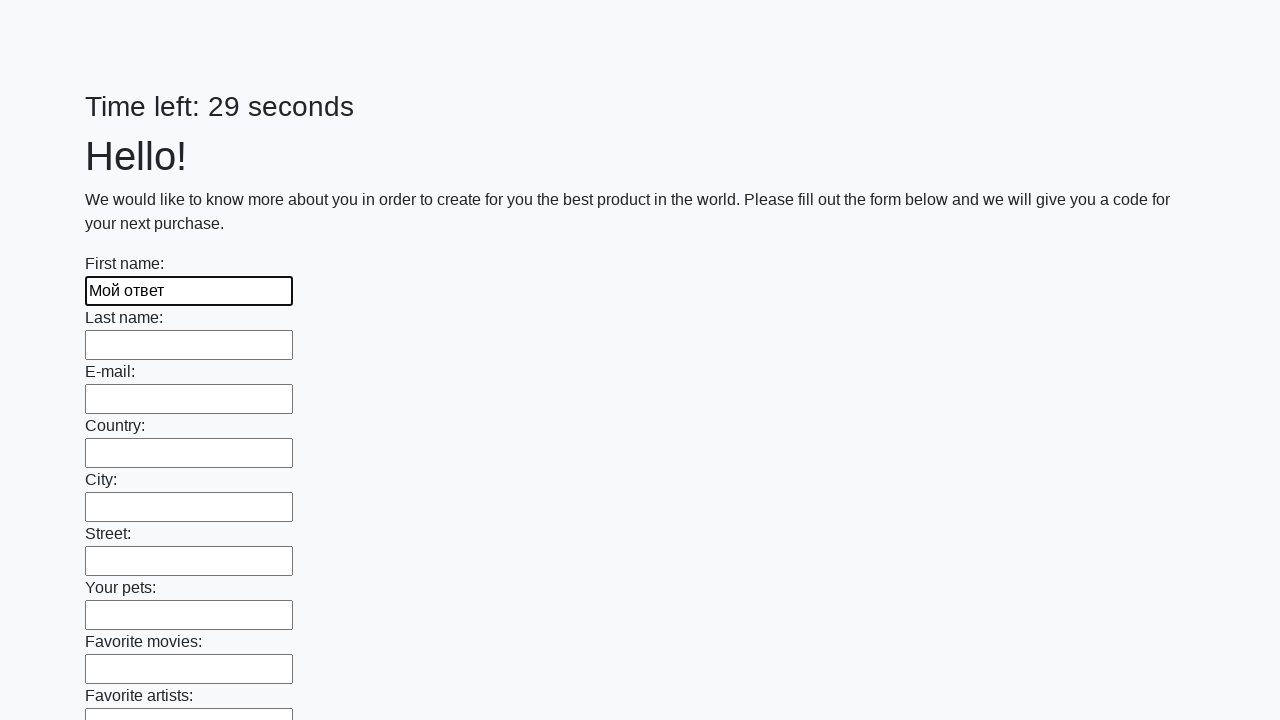

Filled input field with 'Мой ответ' on input >> nth=1
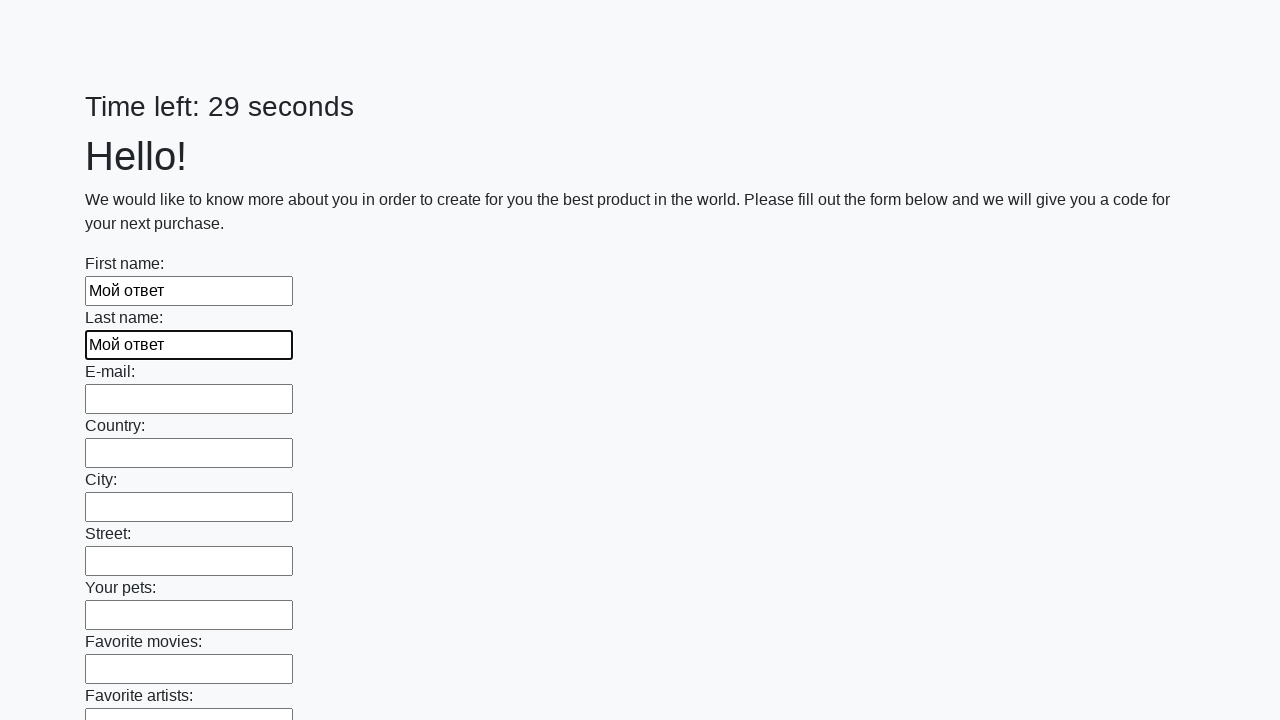

Filled input field with 'Мой ответ' on input >> nth=2
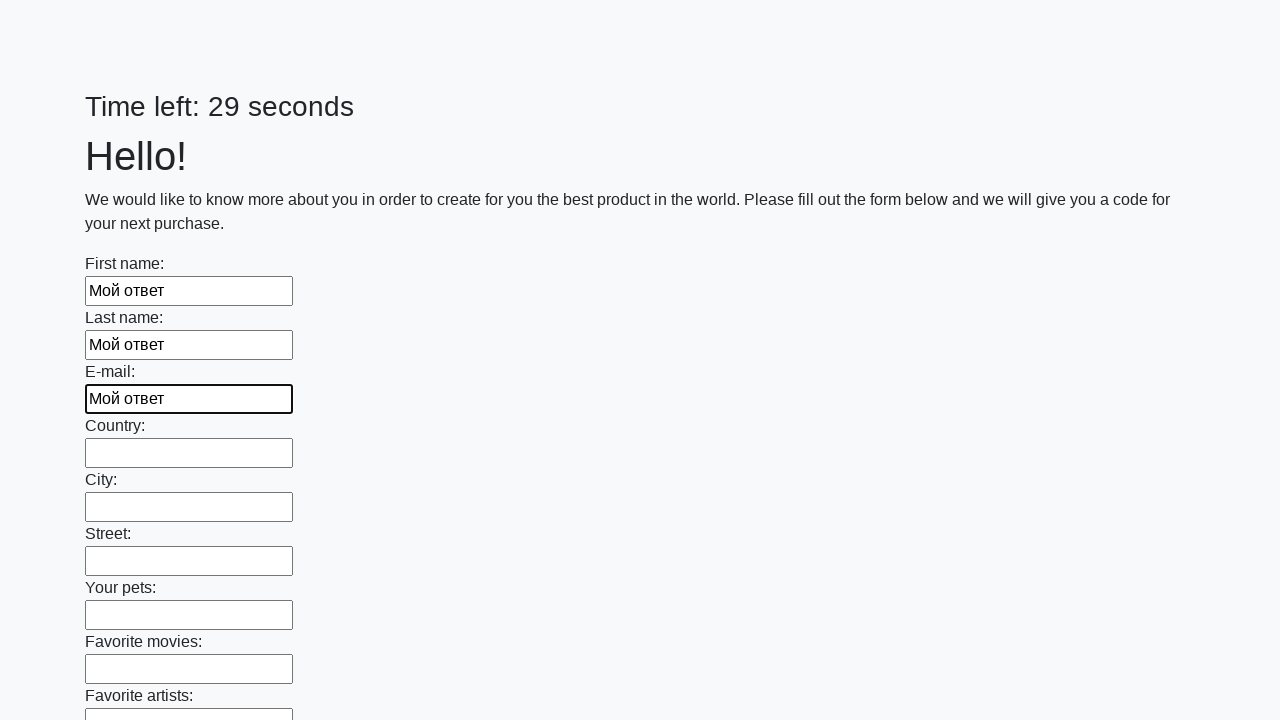

Filled input field with 'Мой ответ' on input >> nth=3
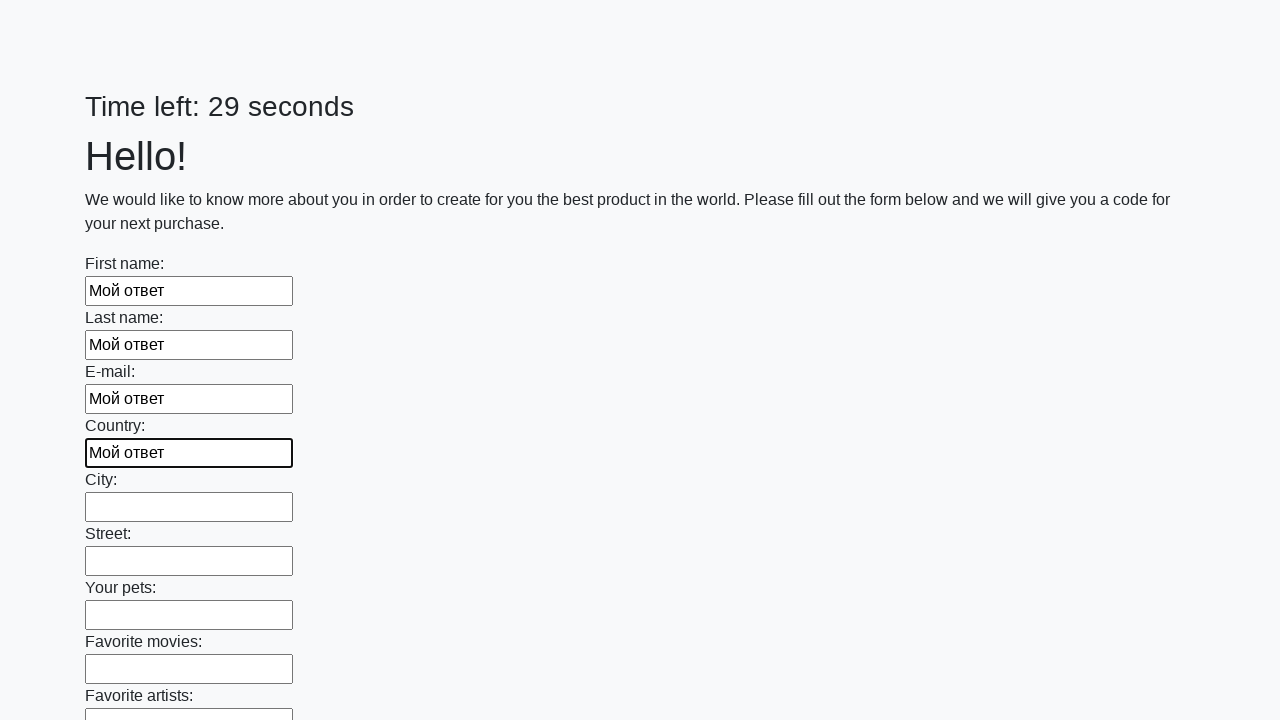

Filled input field with 'Мой ответ' on input >> nth=4
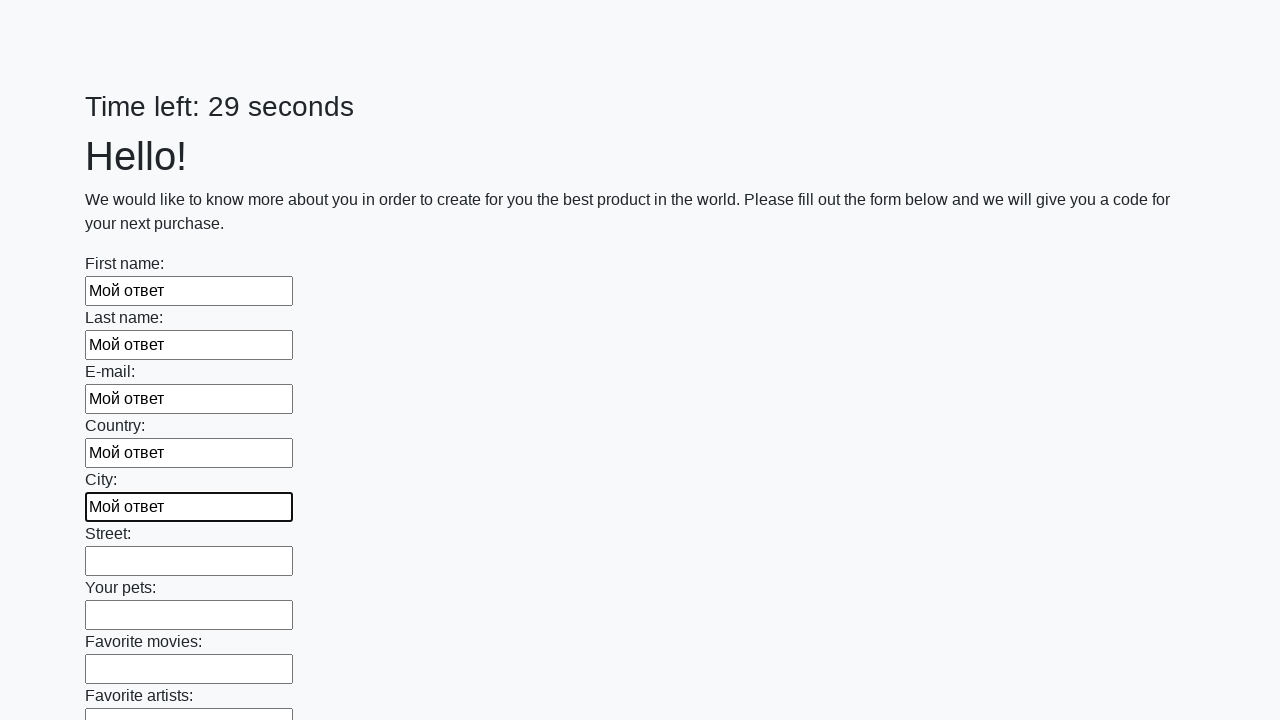

Filled input field with 'Мой ответ' on input >> nth=5
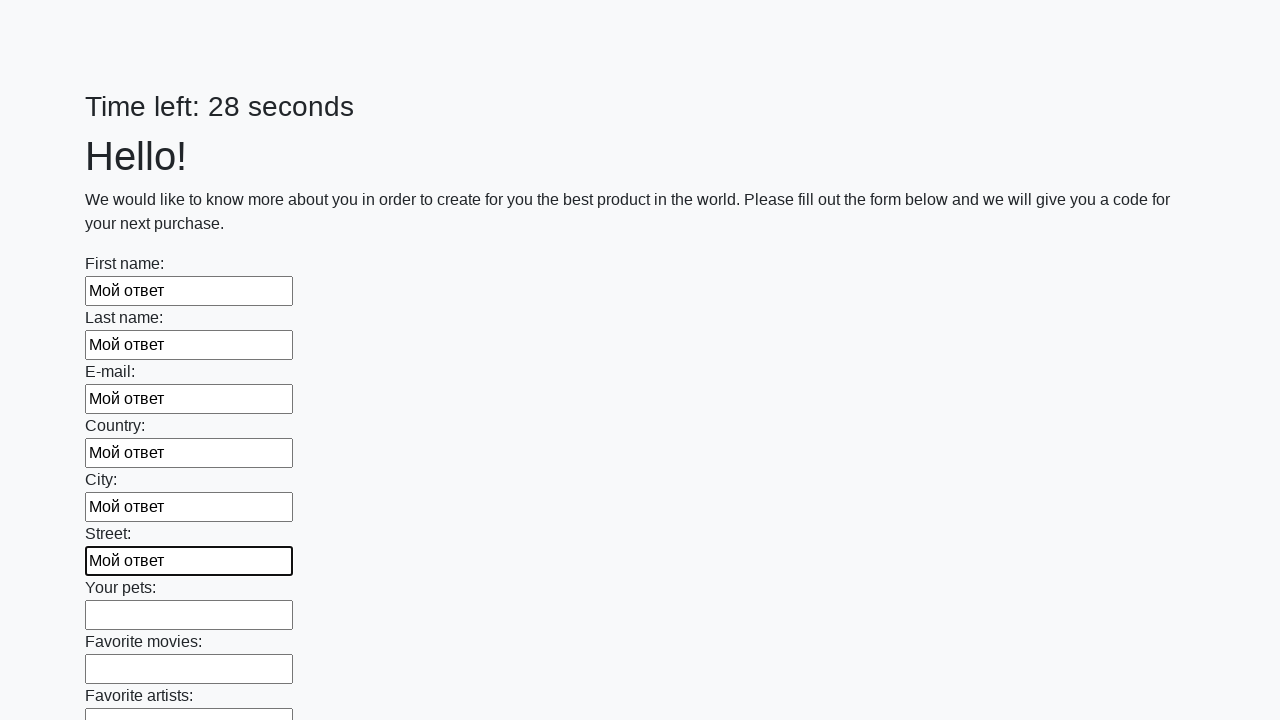

Filled input field with 'Мой ответ' on input >> nth=6
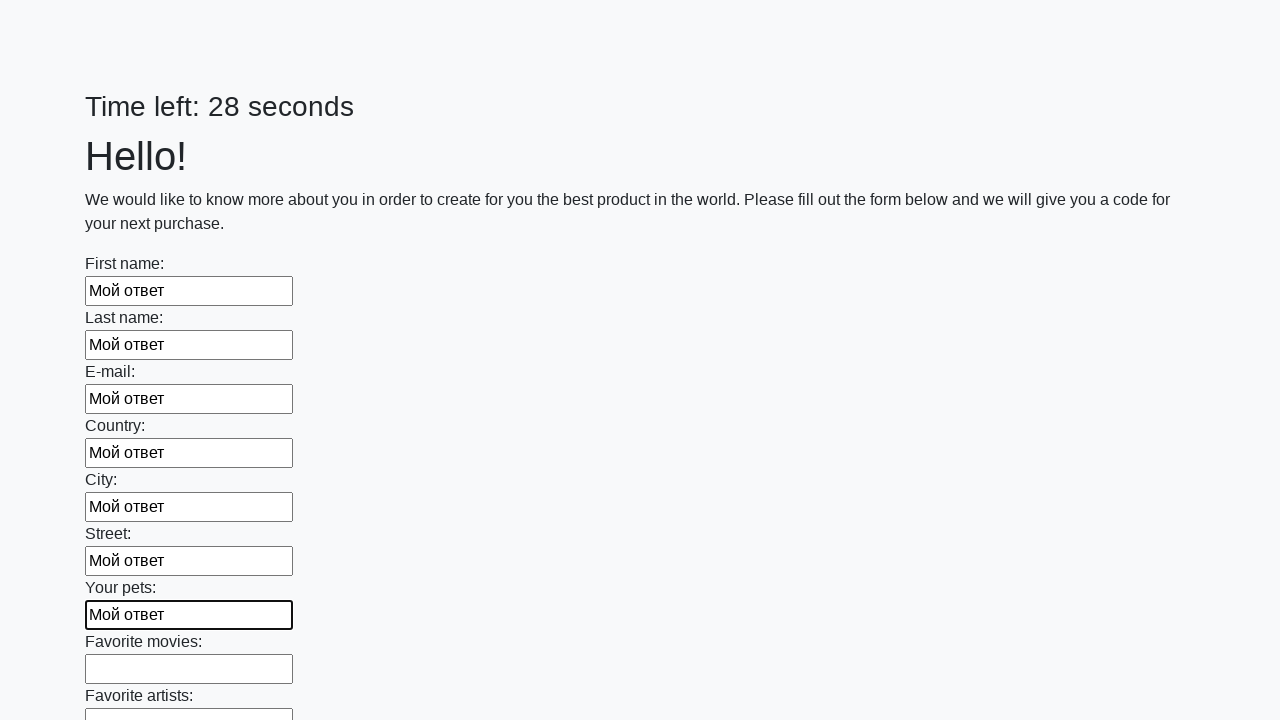

Filled input field with 'Мой ответ' on input >> nth=7
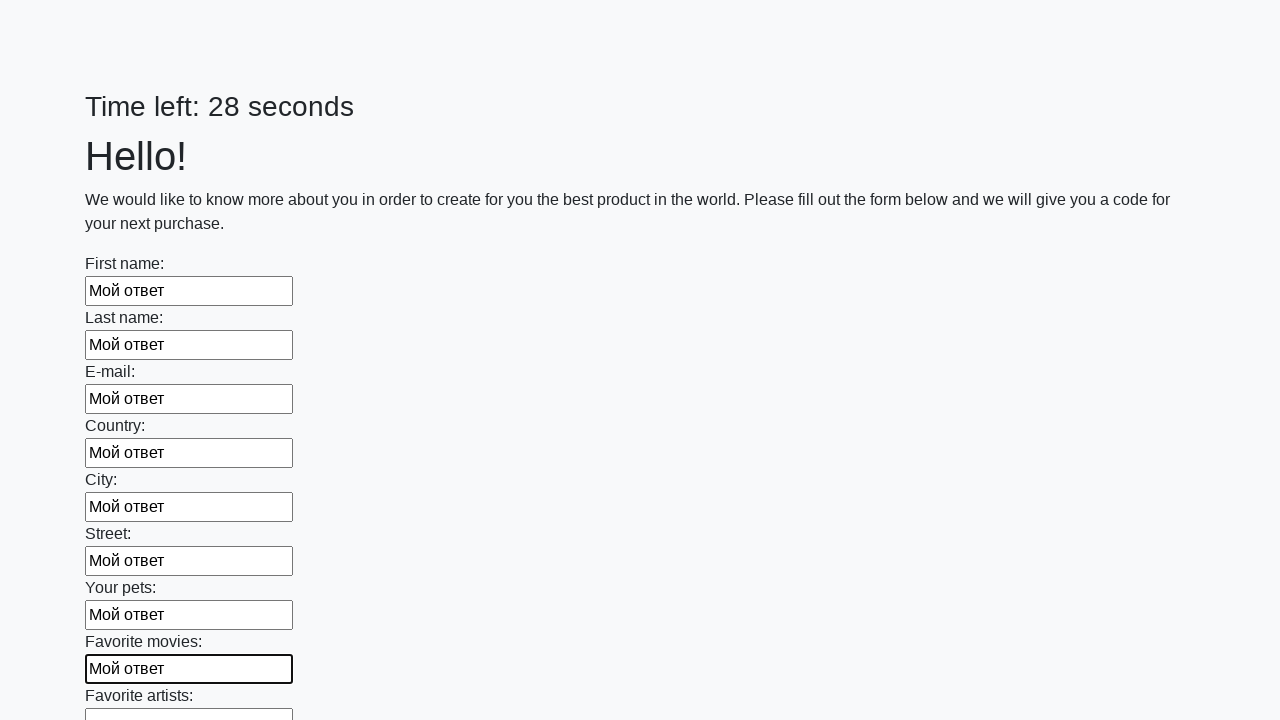

Filled input field with 'Мой ответ' on input >> nth=8
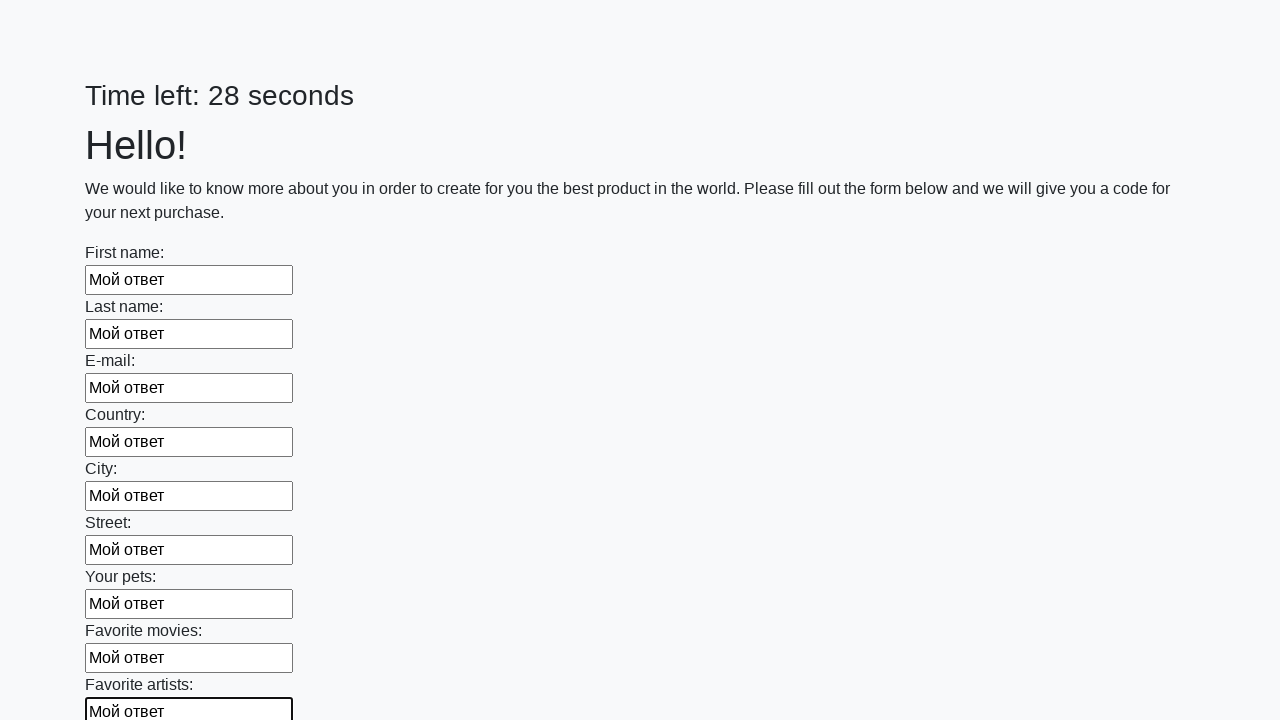

Filled input field with 'Мой ответ' on input >> nth=9
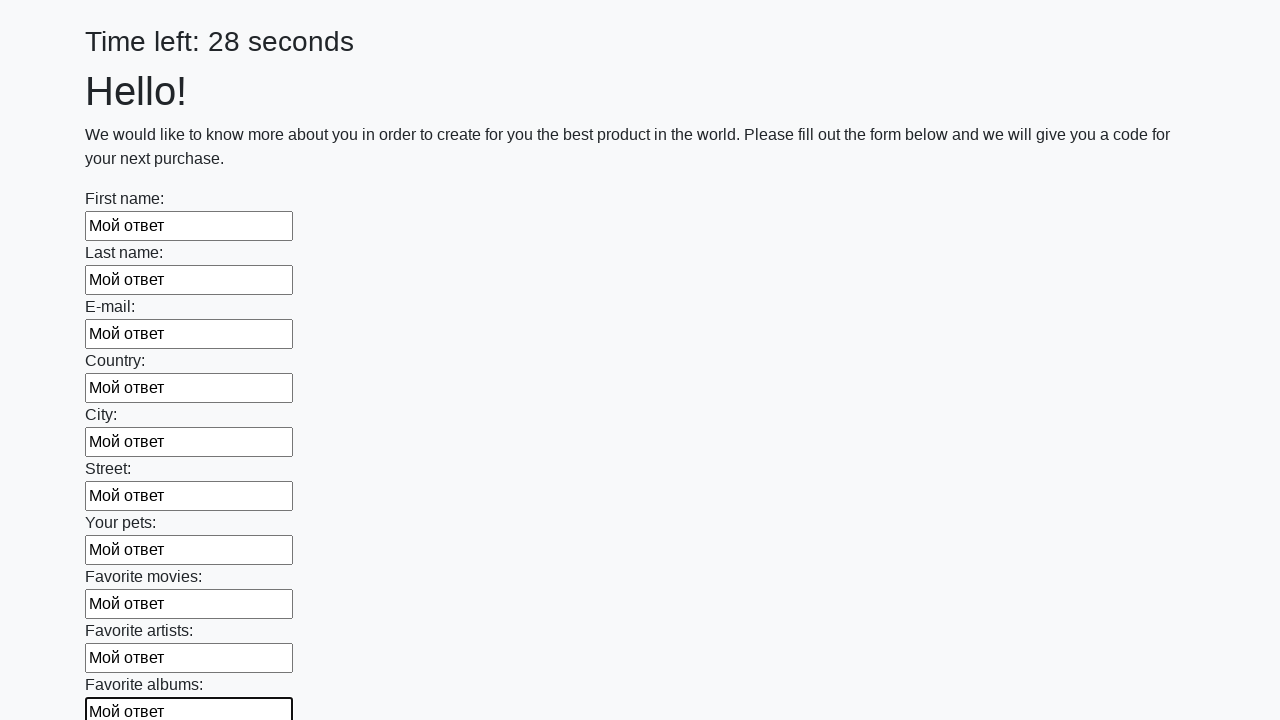

Filled input field with 'Мой ответ' on input >> nth=10
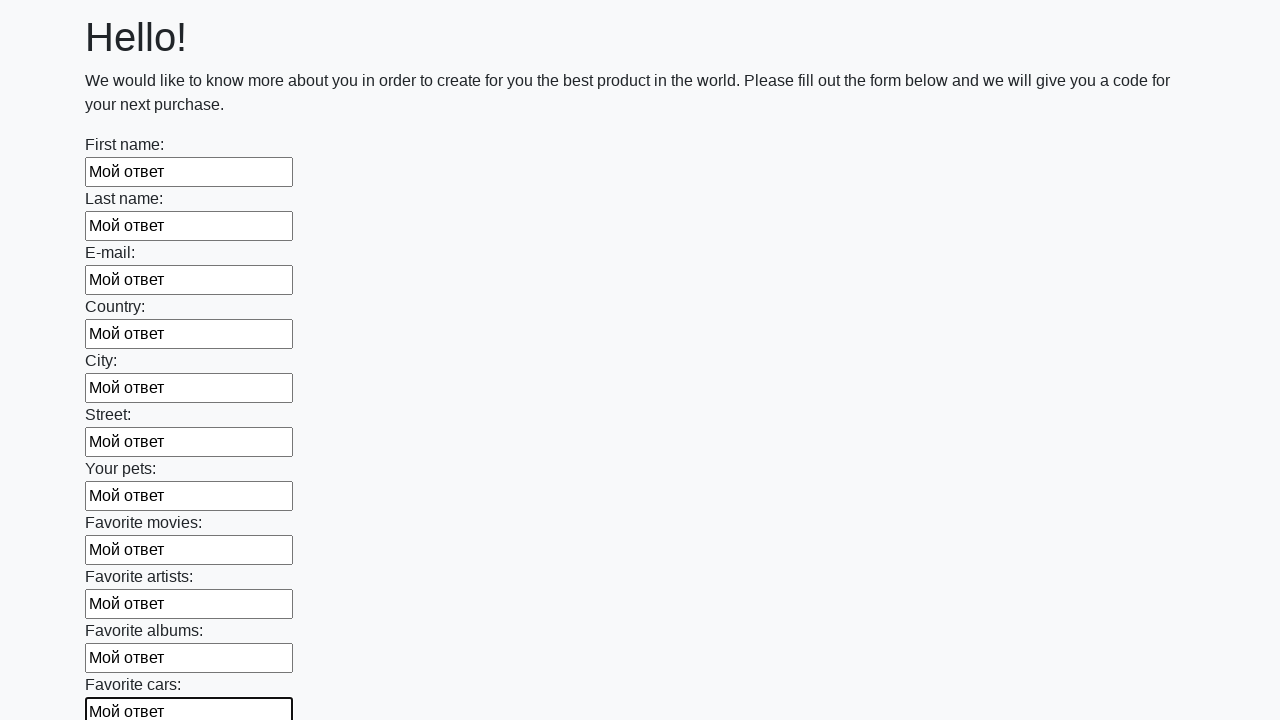

Filled input field with 'Мой ответ' on input >> nth=11
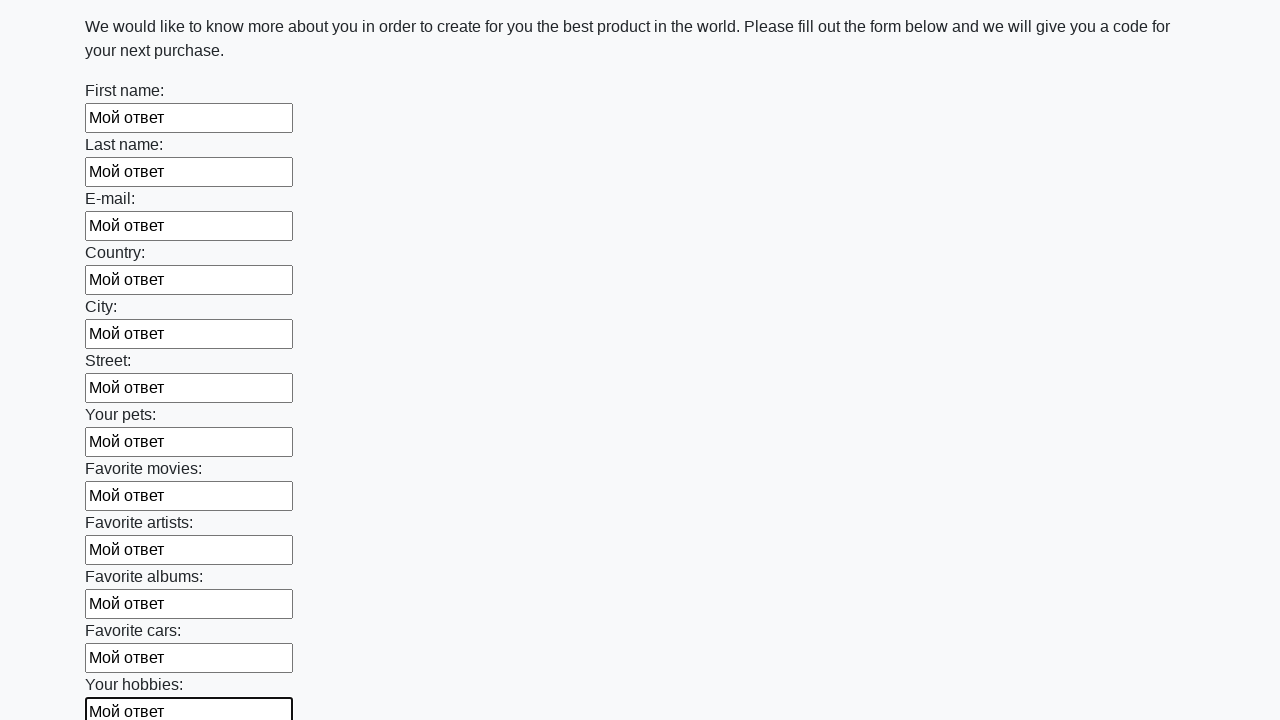

Filled input field with 'Мой ответ' on input >> nth=12
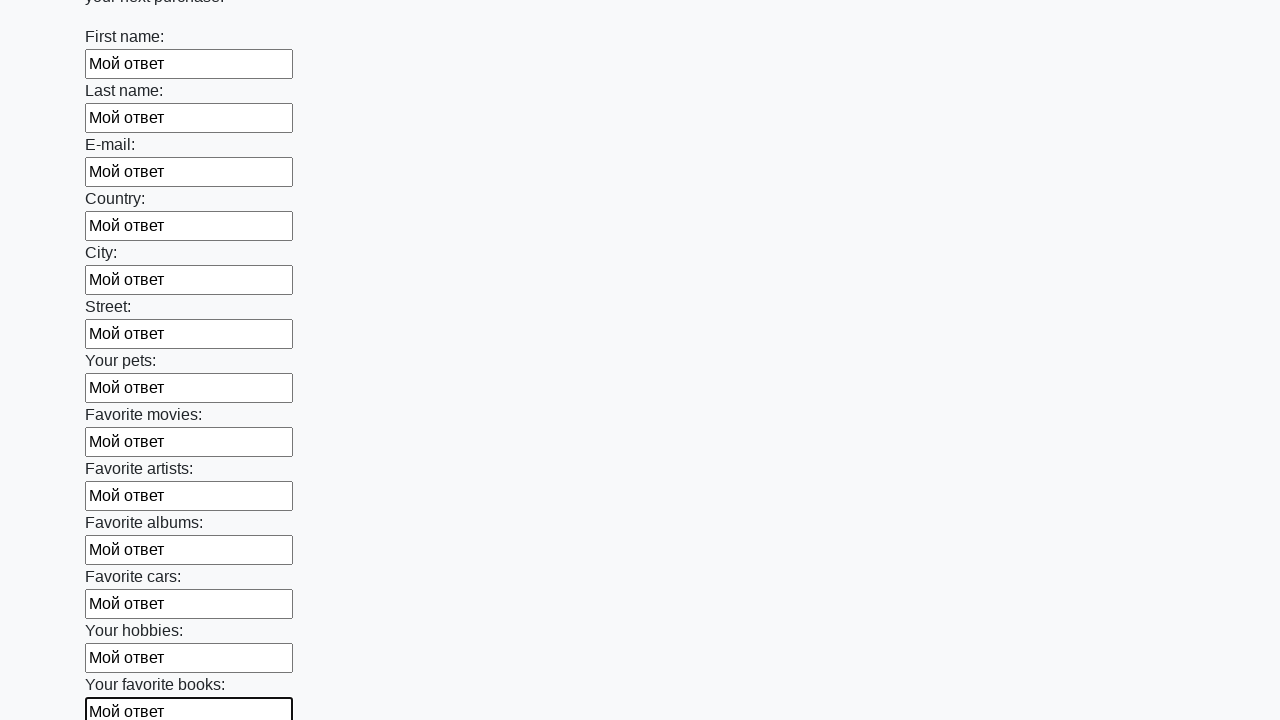

Filled input field with 'Мой ответ' on input >> nth=13
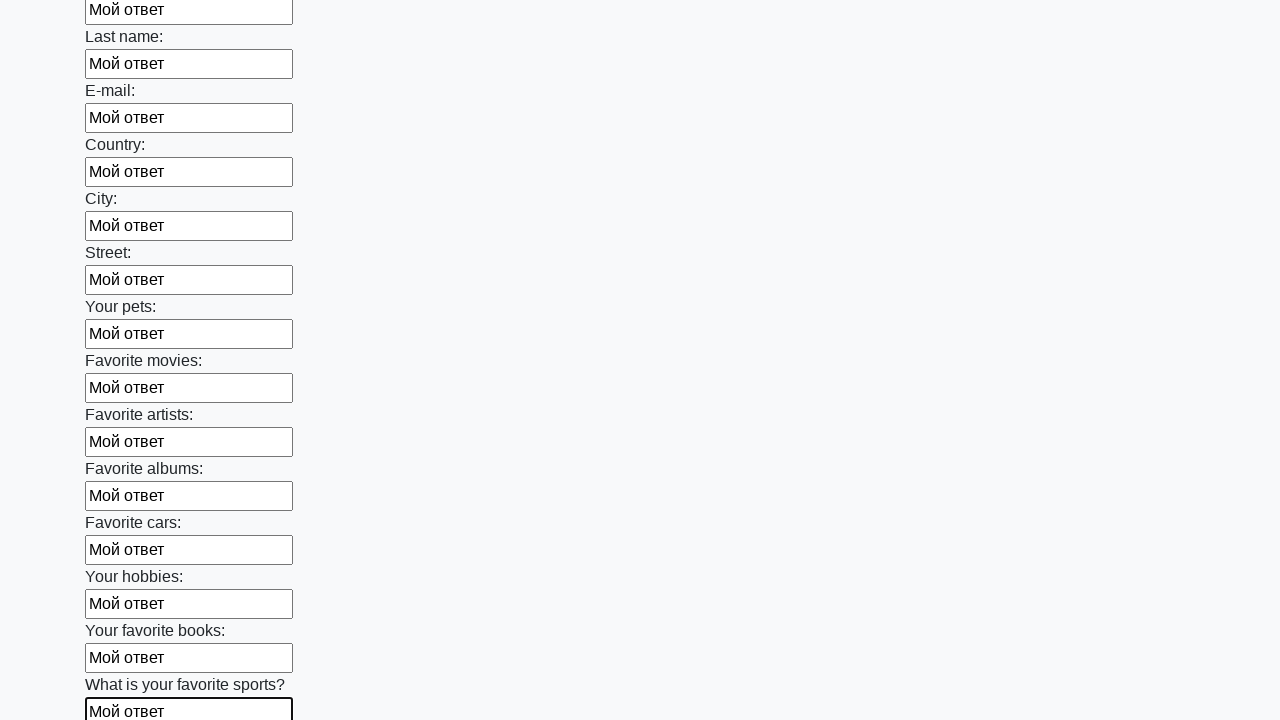

Filled input field with 'Мой ответ' on input >> nth=14
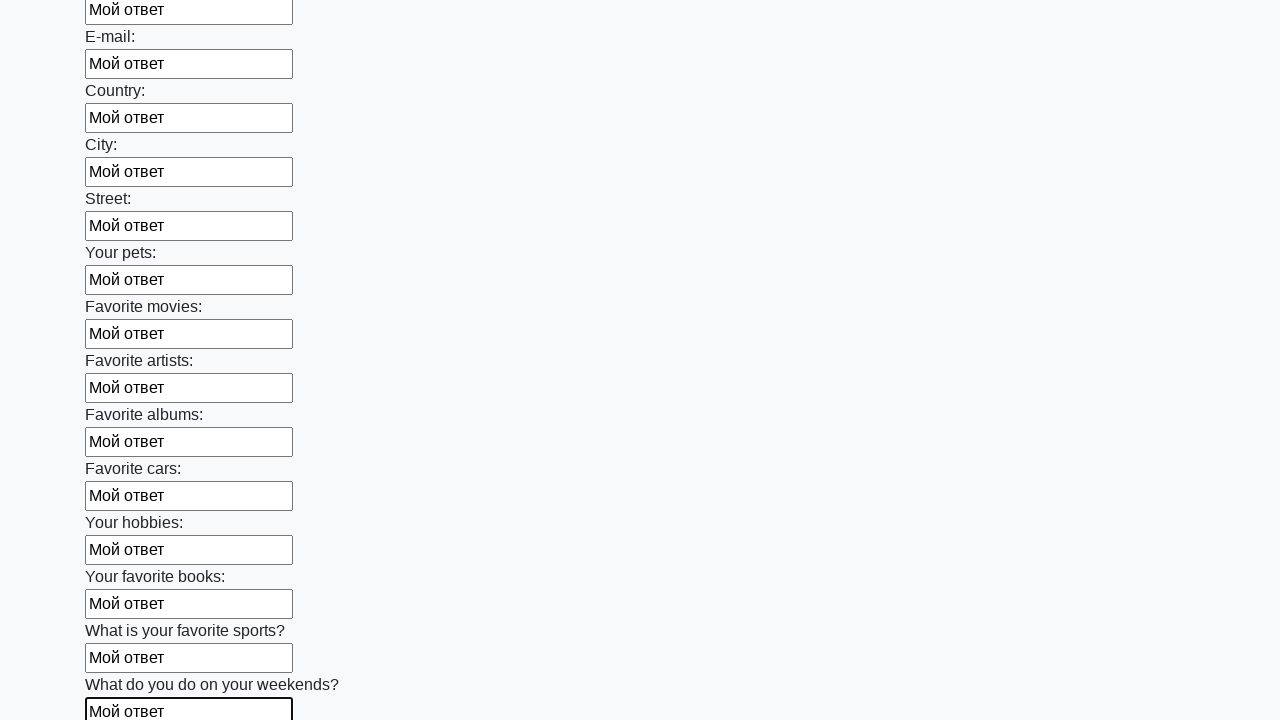

Filled input field with 'Мой ответ' on input >> nth=15
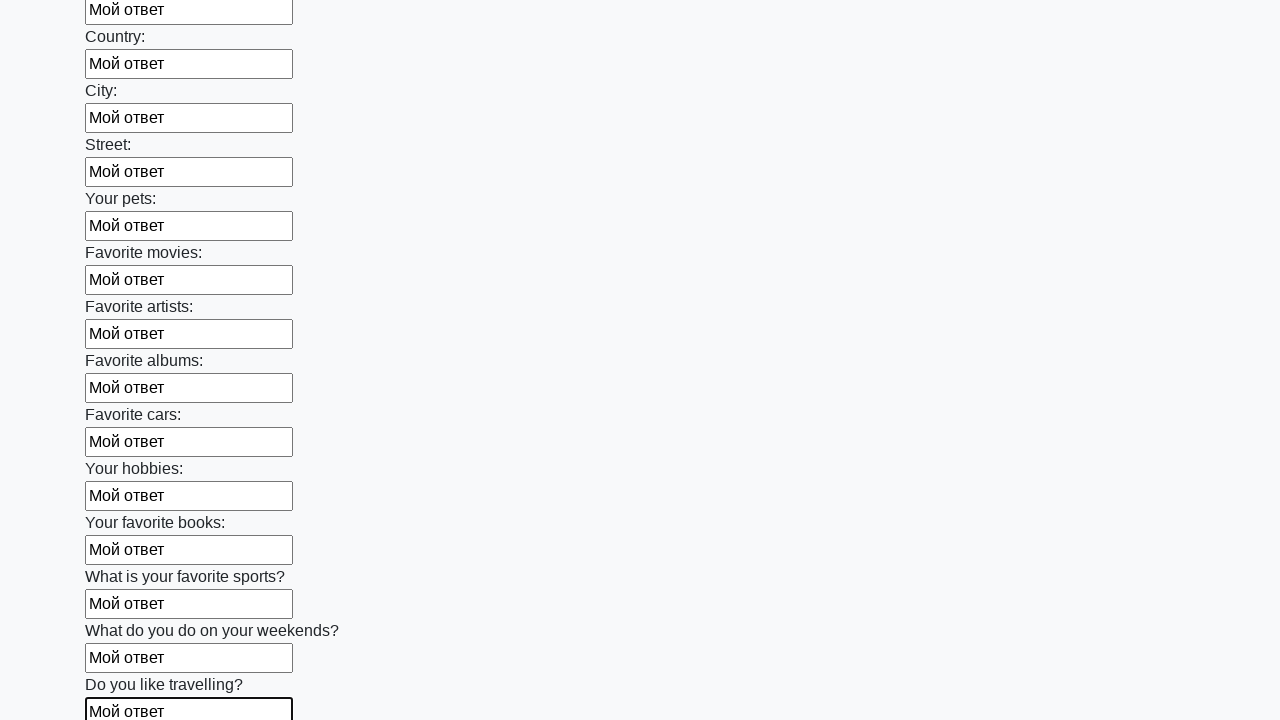

Filled input field with 'Мой ответ' on input >> nth=16
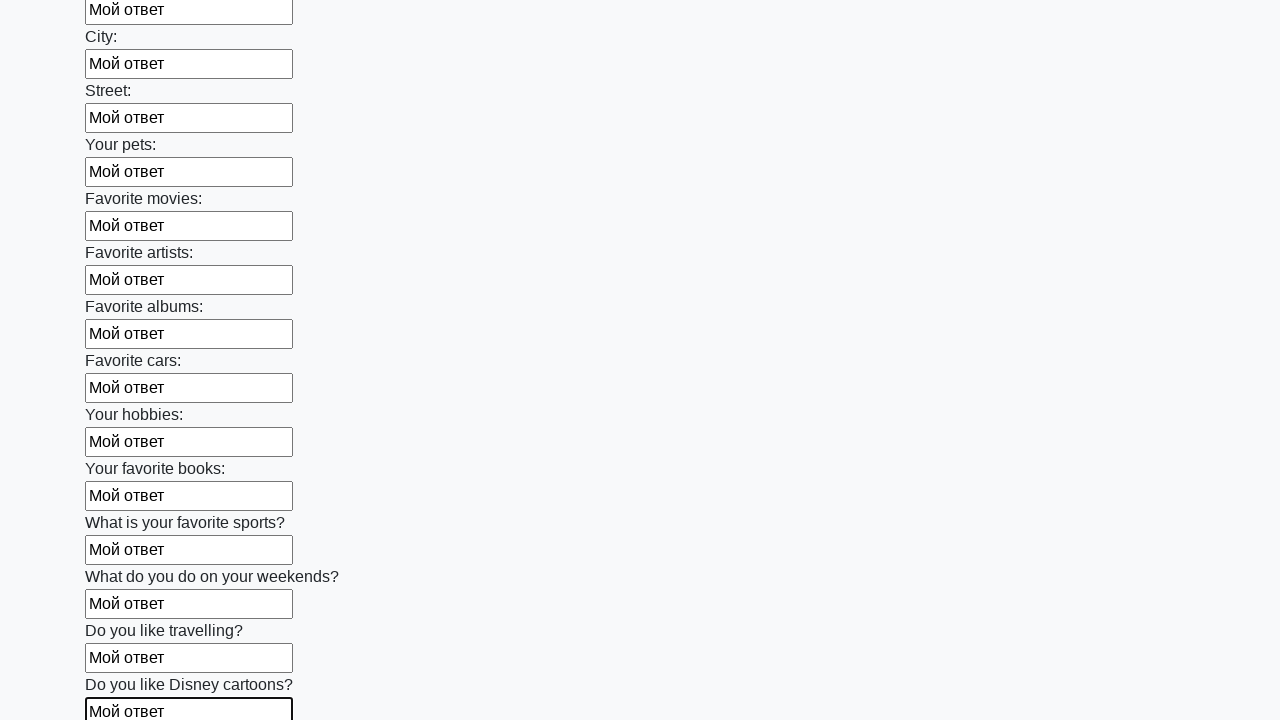

Filled input field with 'Мой ответ' on input >> nth=17
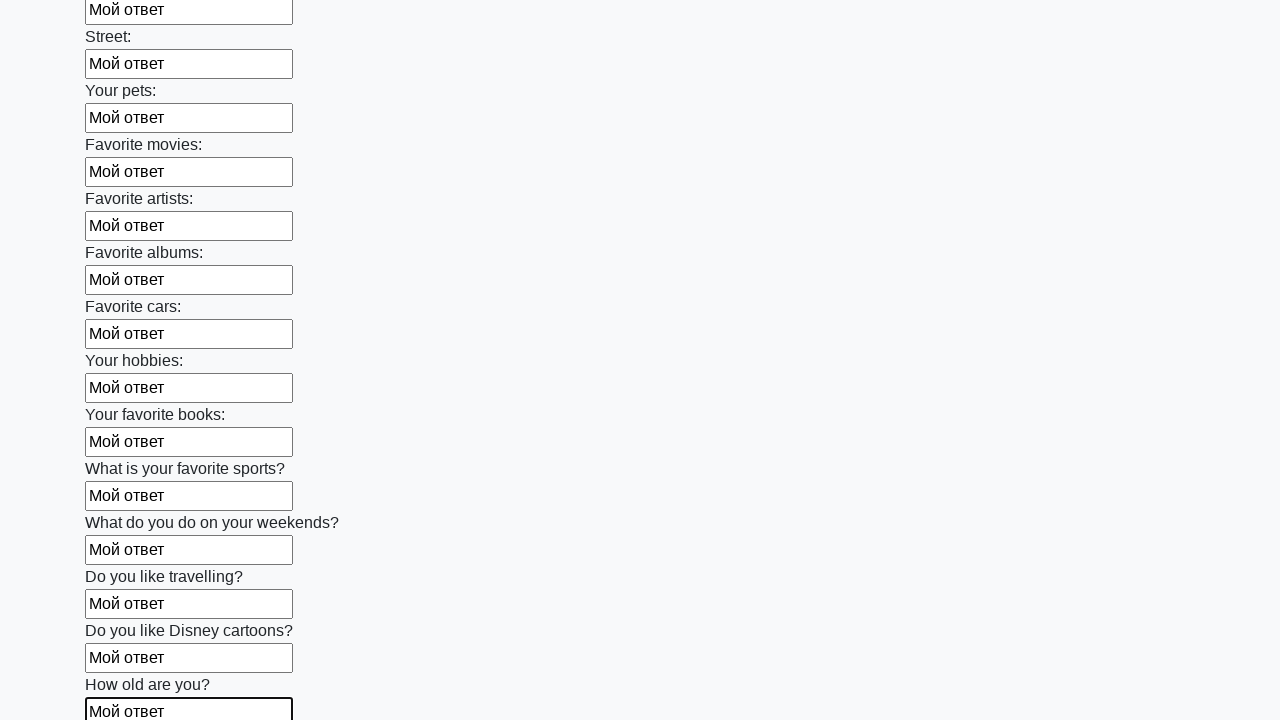

Filled input field with 'Мой ответ' on input >> nth=18
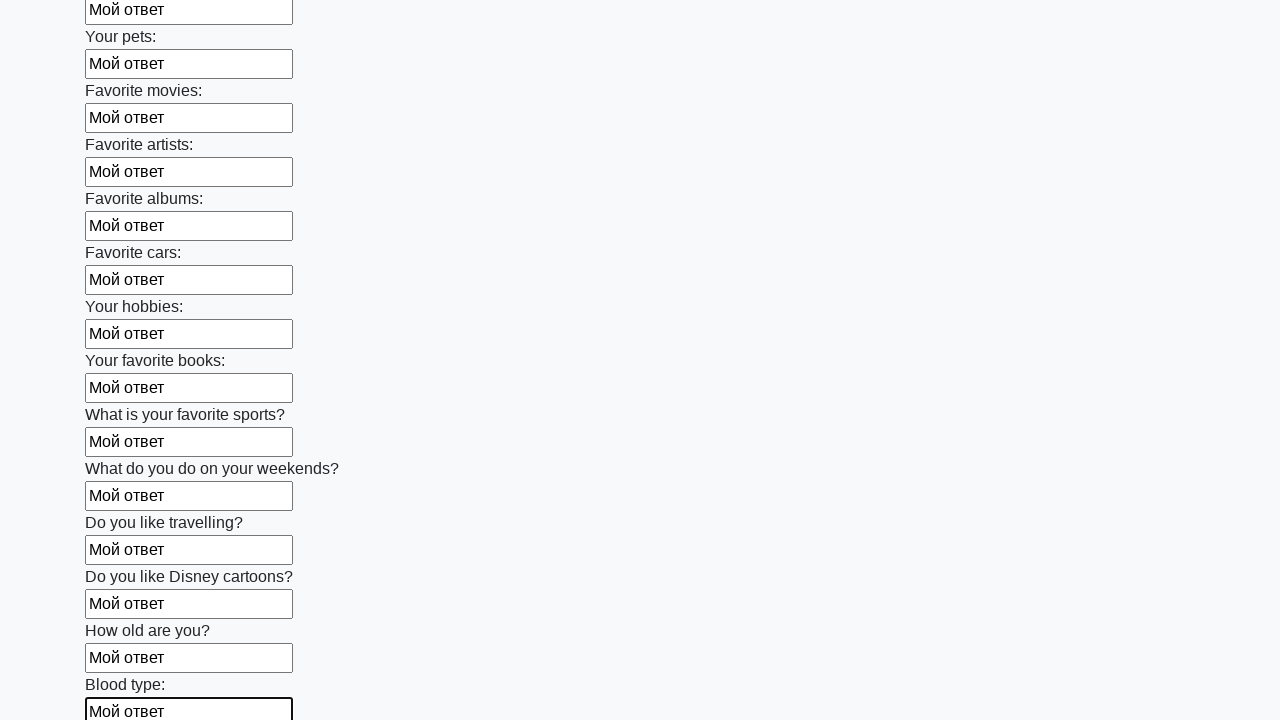

Filled input field with 'Мой ответ' on input >> nth=19
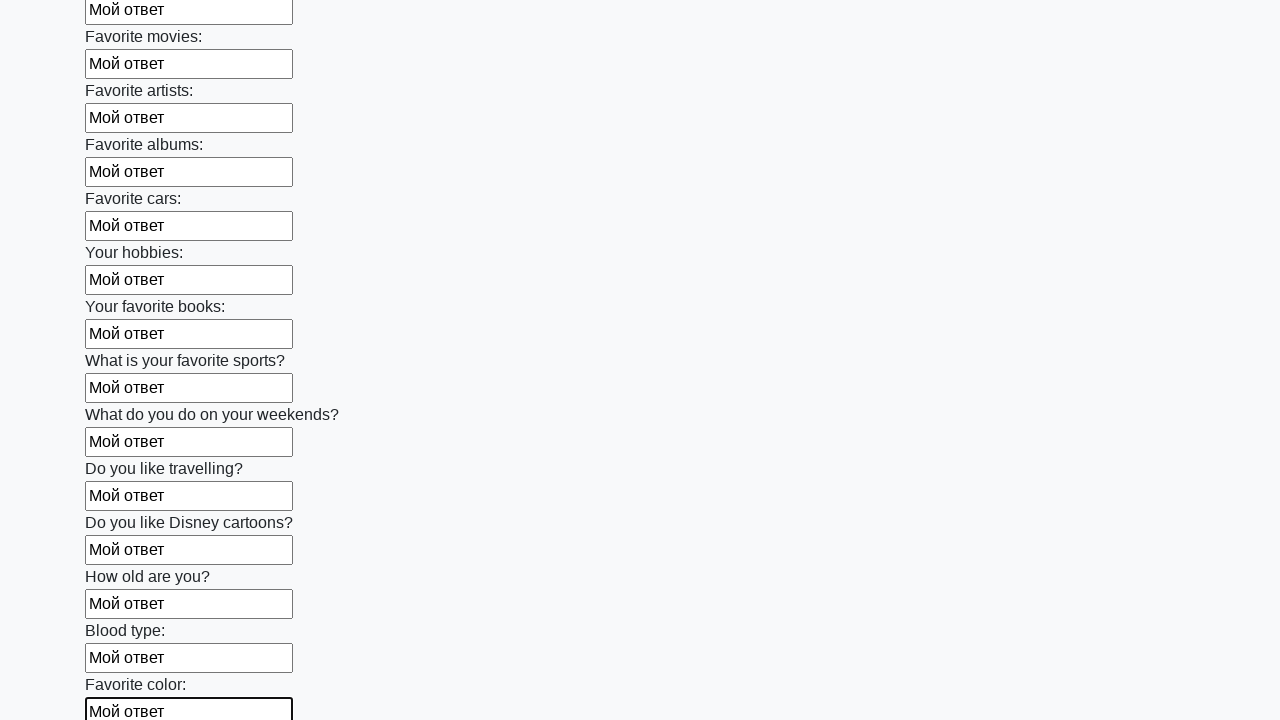

Filled input field with 'Мой ответ' on input >> nth=20
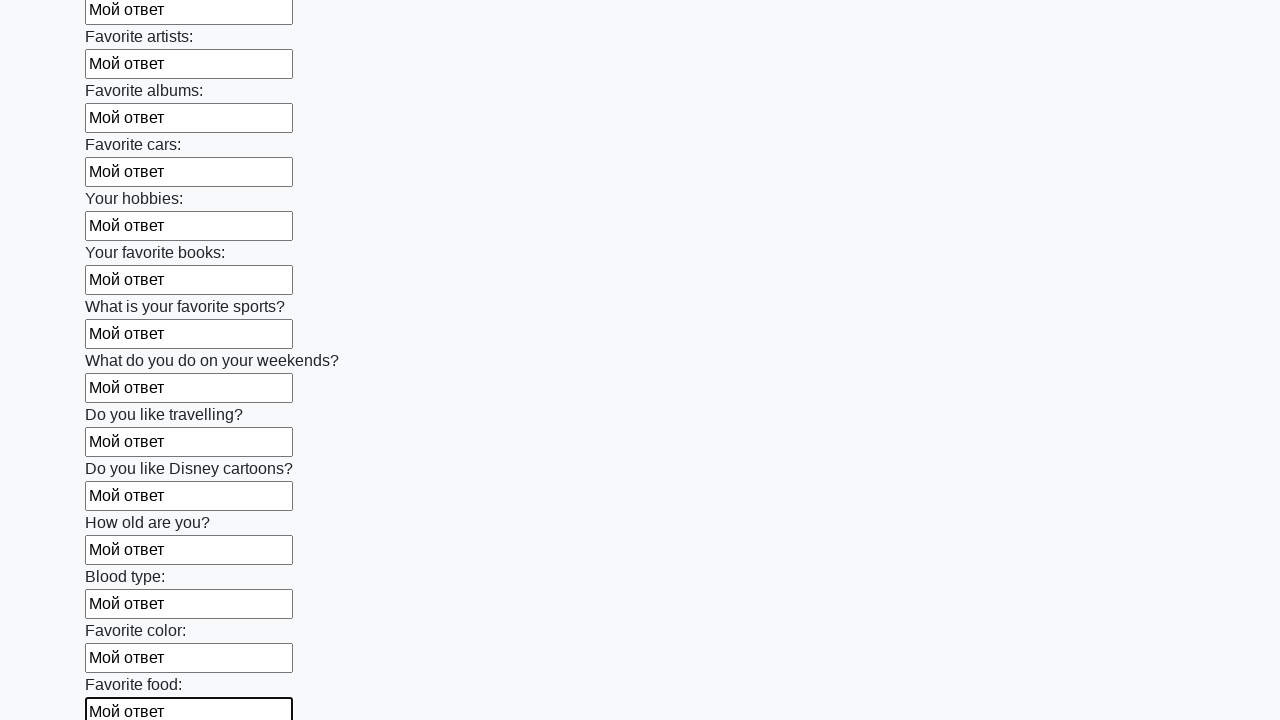

Filled input field with 'Мой ответ' on input >> nth=21
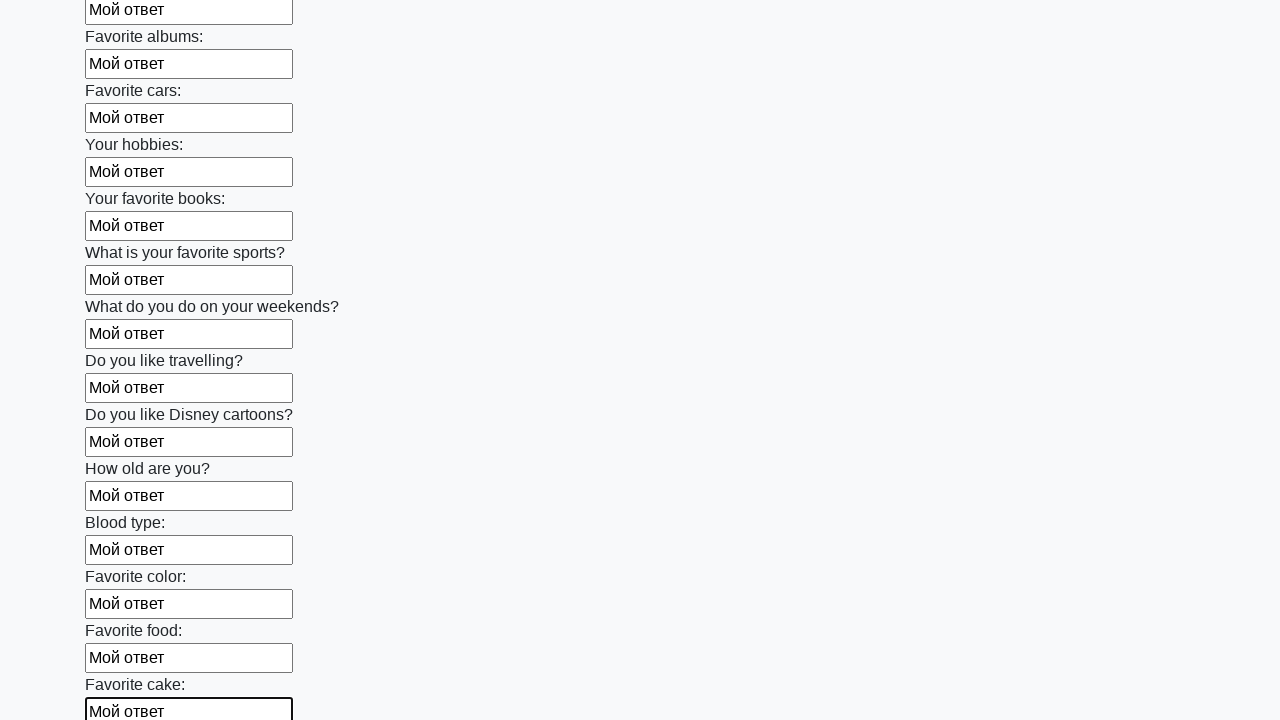

Filled input field with 'Мой ответ' on input >> nth=22
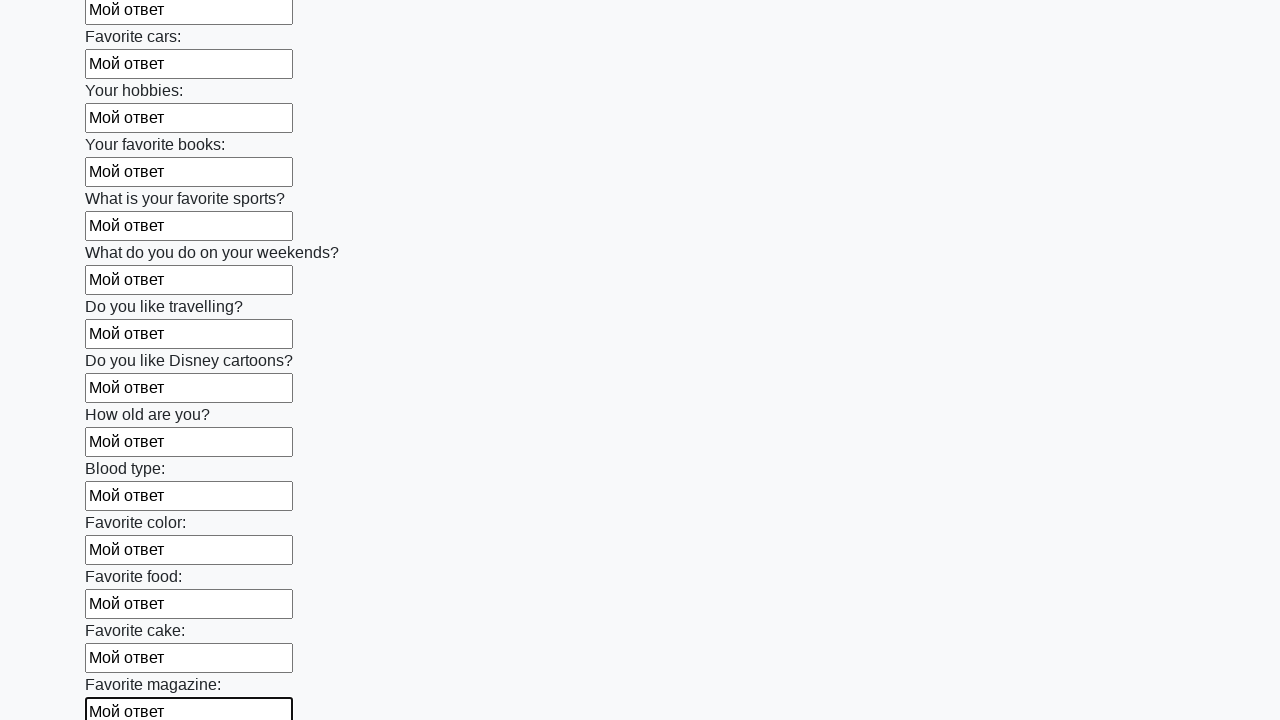

Filled input field with 'Мой ответ' on input >> nth=23
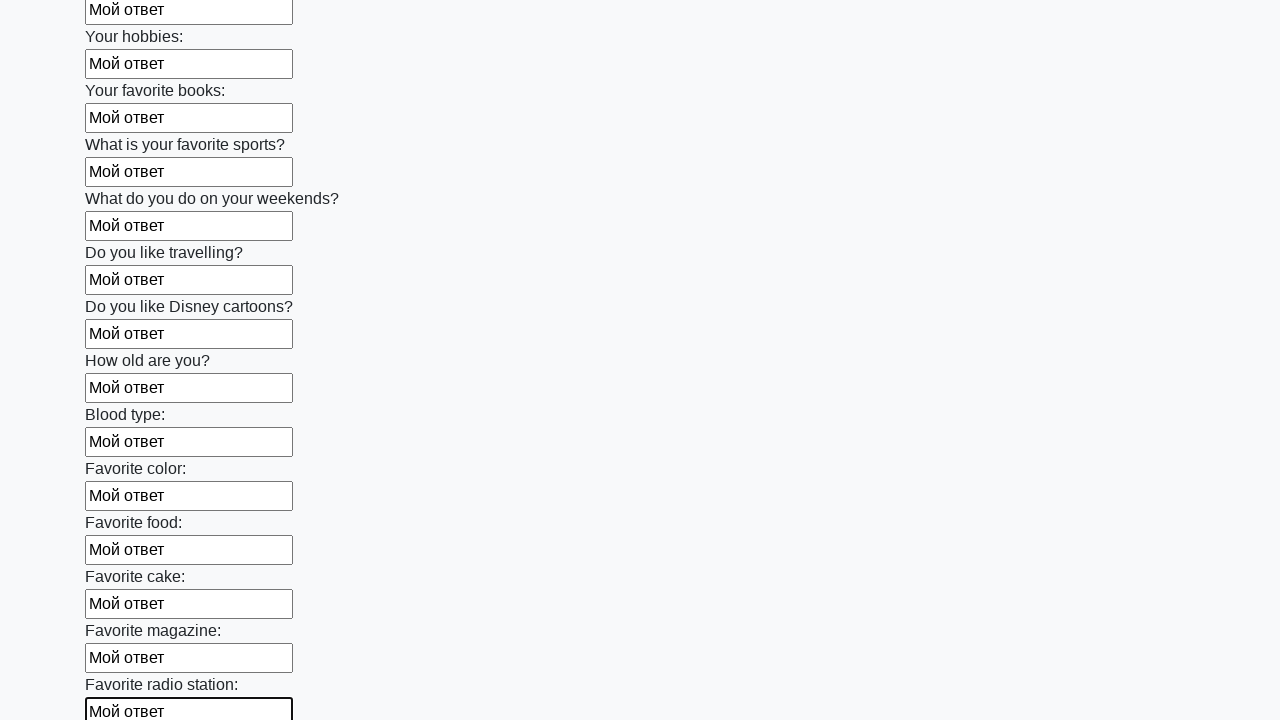

Filled input field with 'Мой ответ' on input >> nth=24
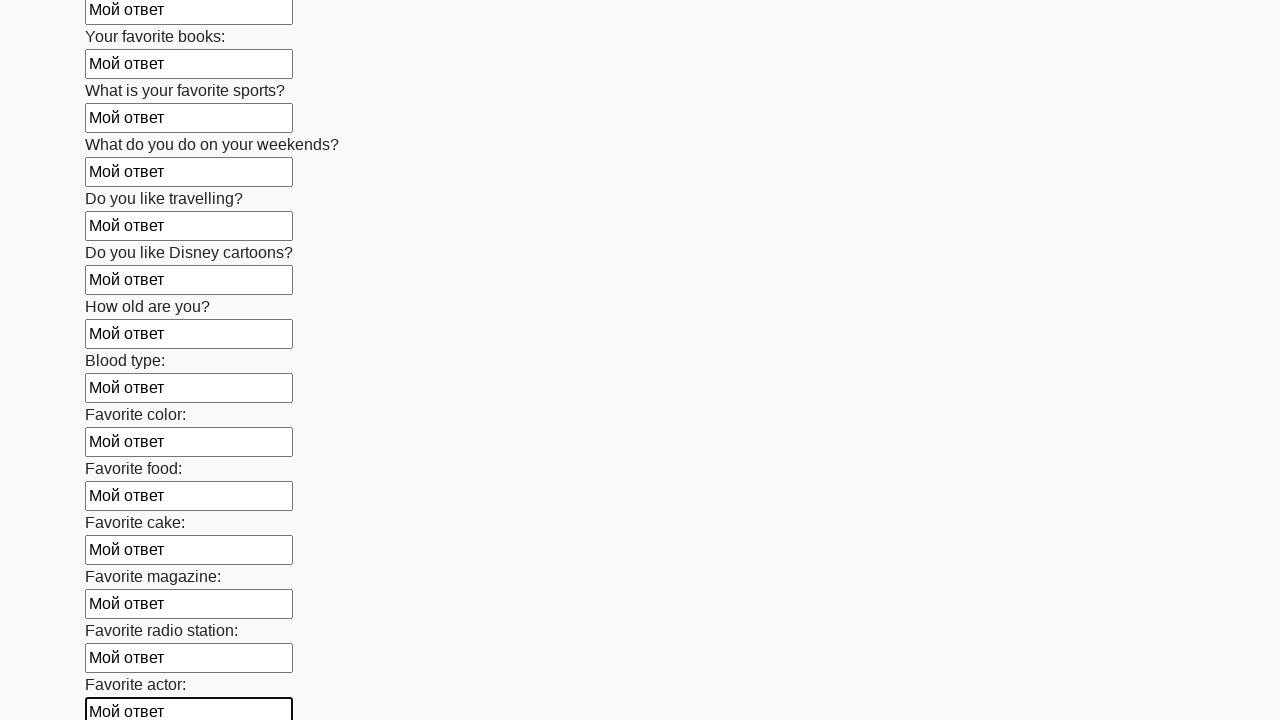

Filled input field with 'Мой ответ' on input >> nth=25
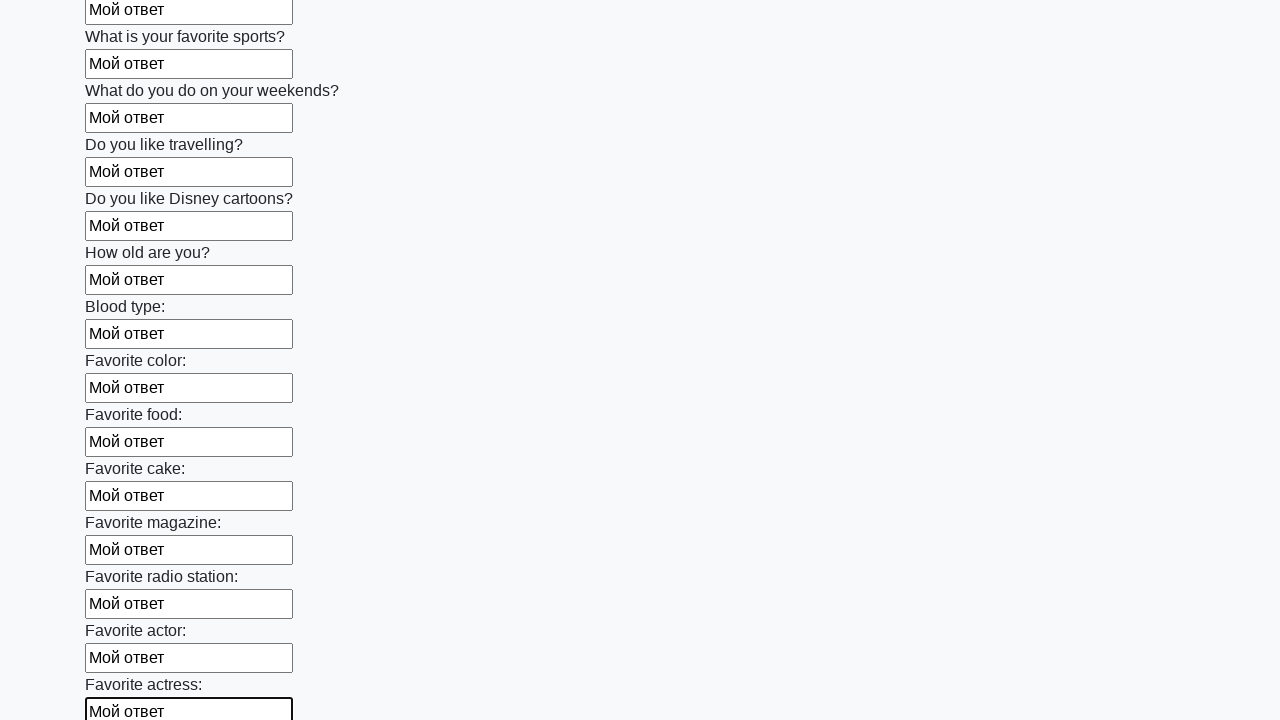

Filled input field with 'Мой ответ' on input >> nth=26
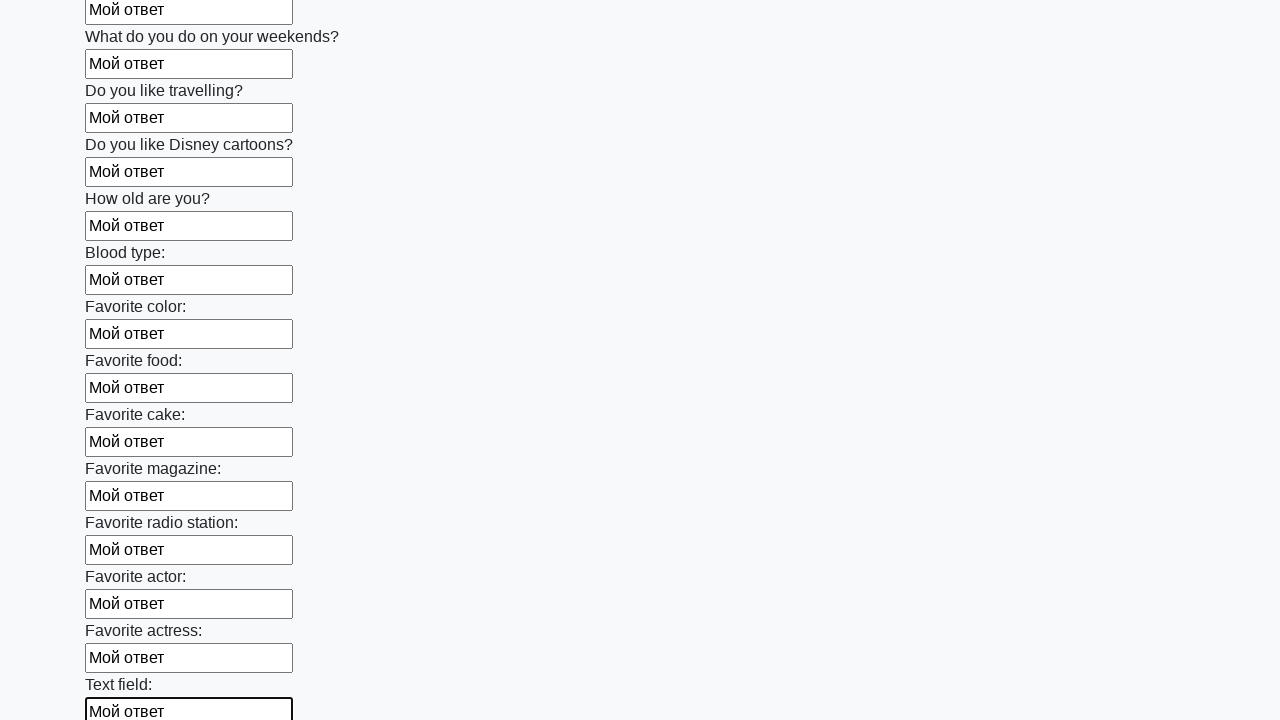

Filled input field with 'Мой ответ' on input >> nth=27
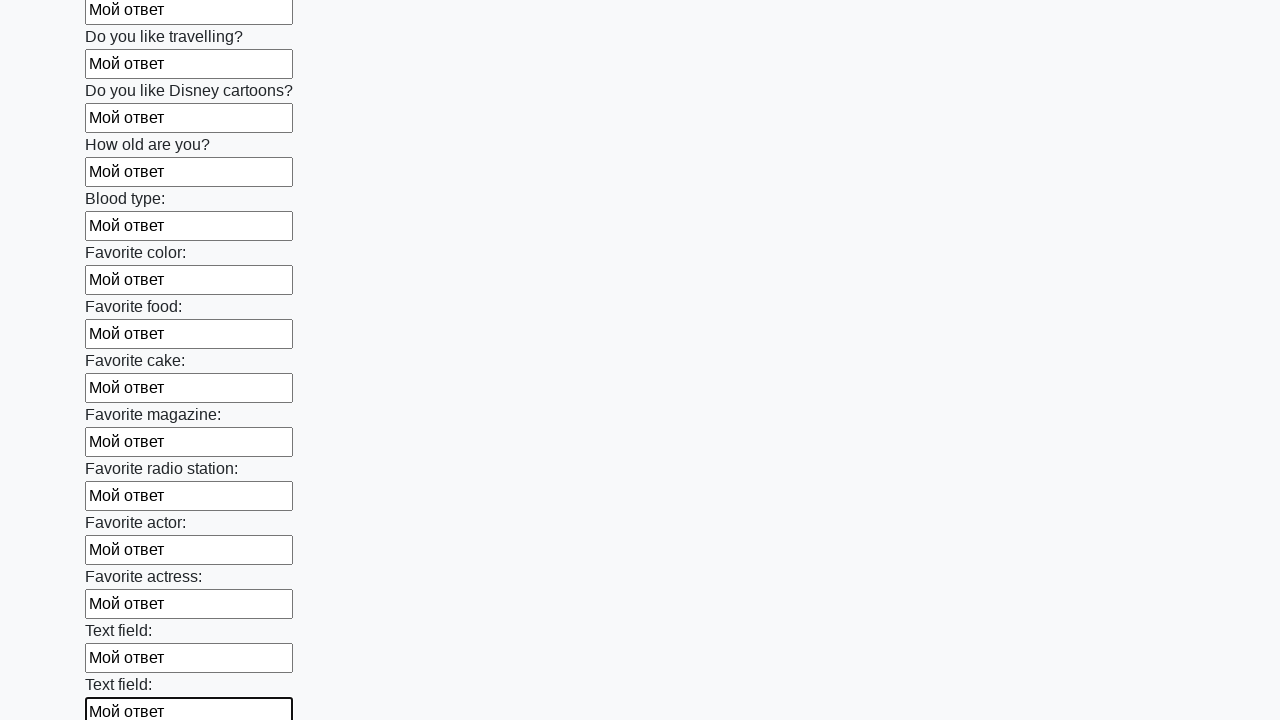

Filled input field with 'Мой ответ' on input >> nth=28
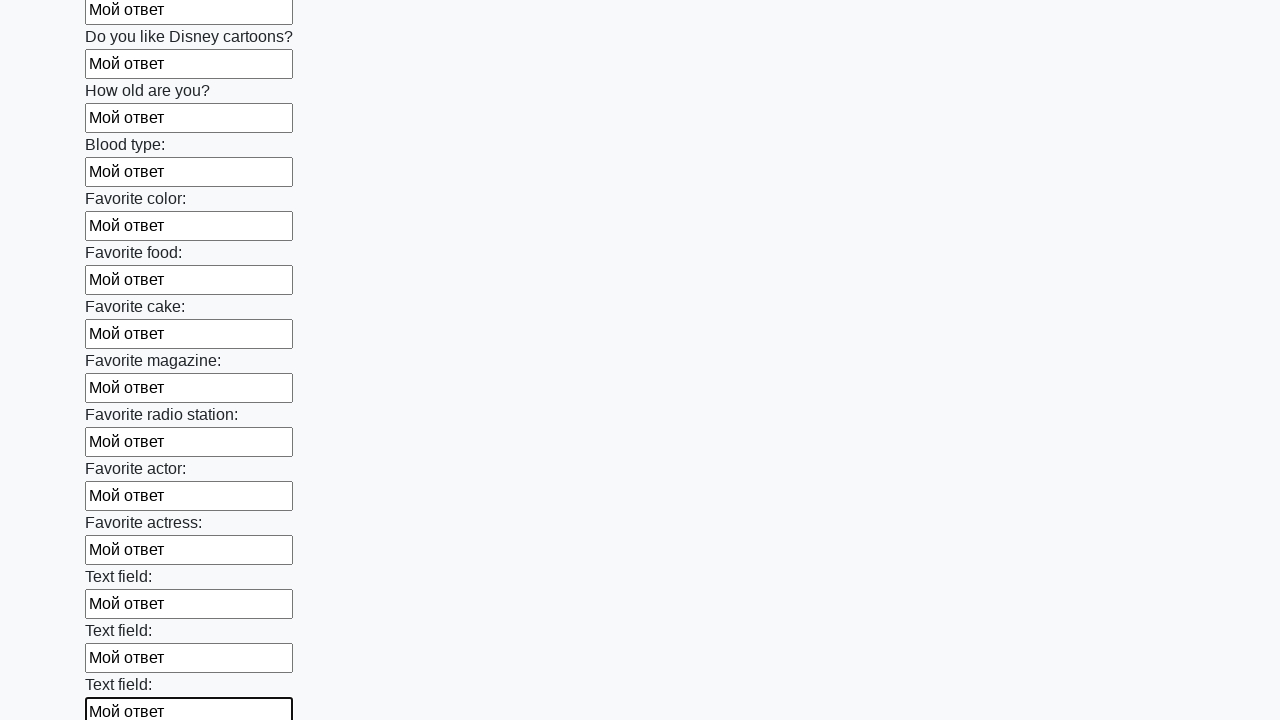

Filled input field with 'Мой ответ' on input >> nth=29
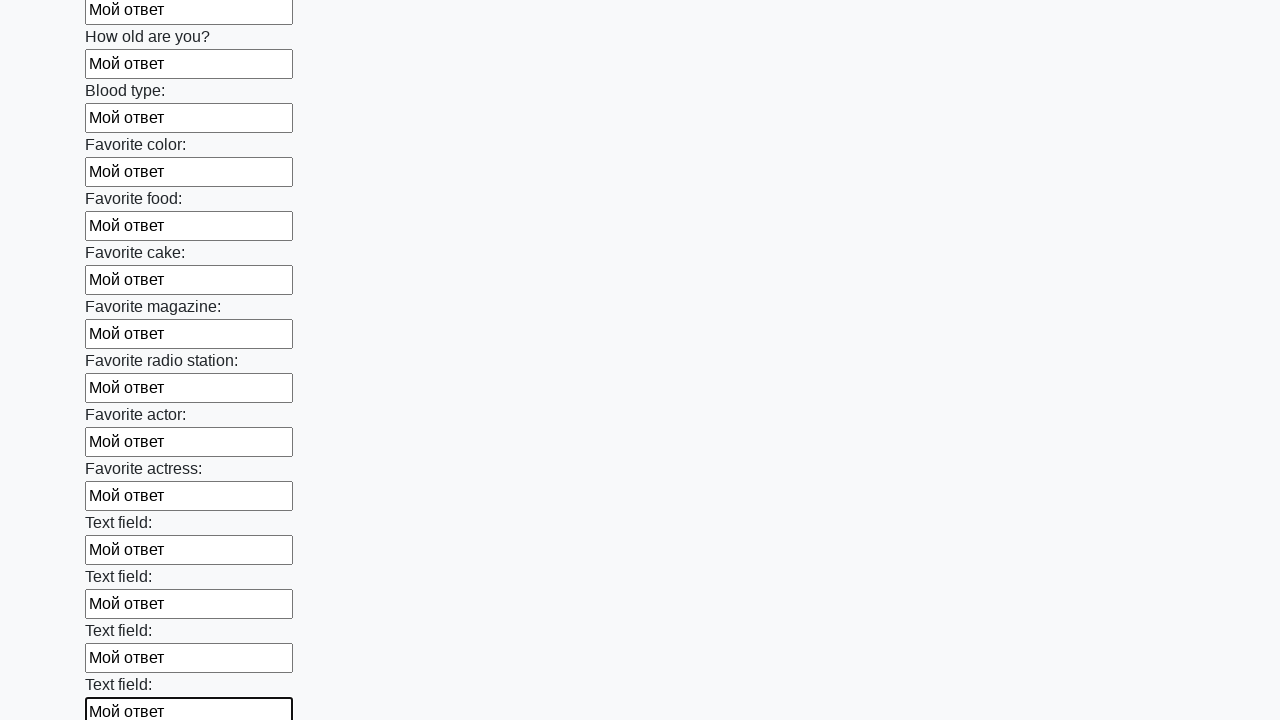

Filled input field with 'Мой ответ' on input >> nth=30
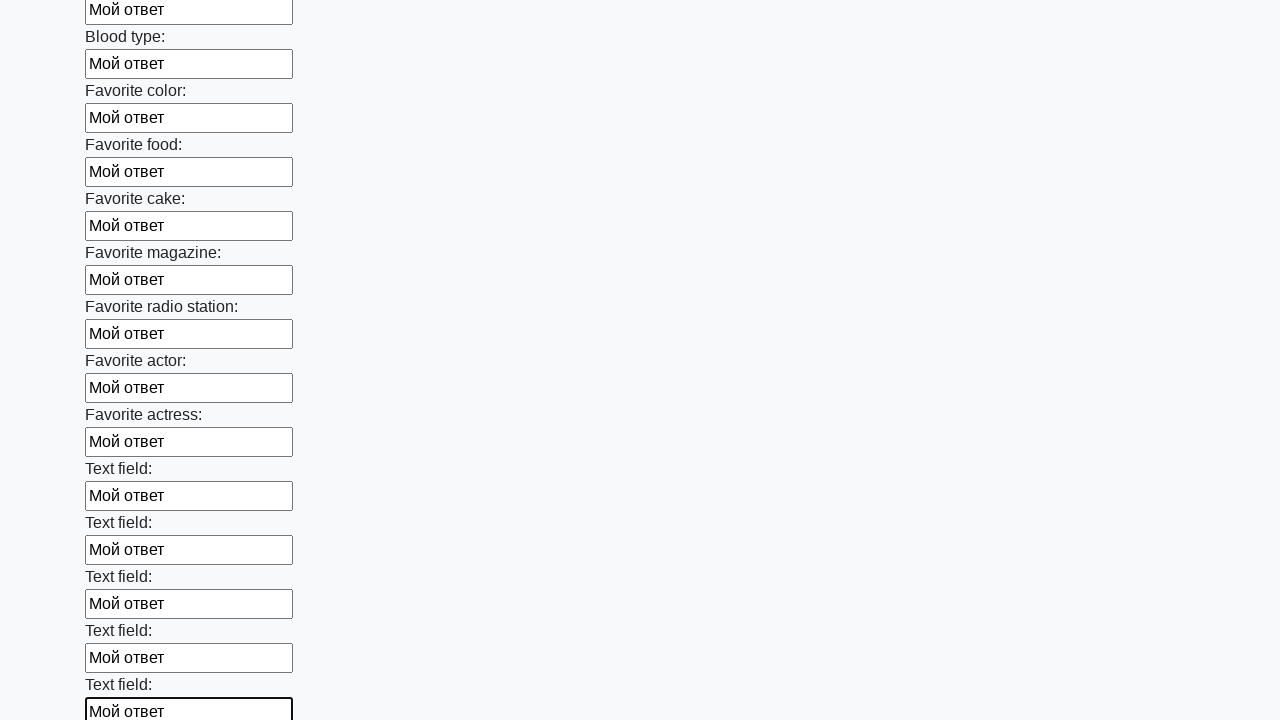

Filled input field with 'Мой ответ' on input >> nth=31
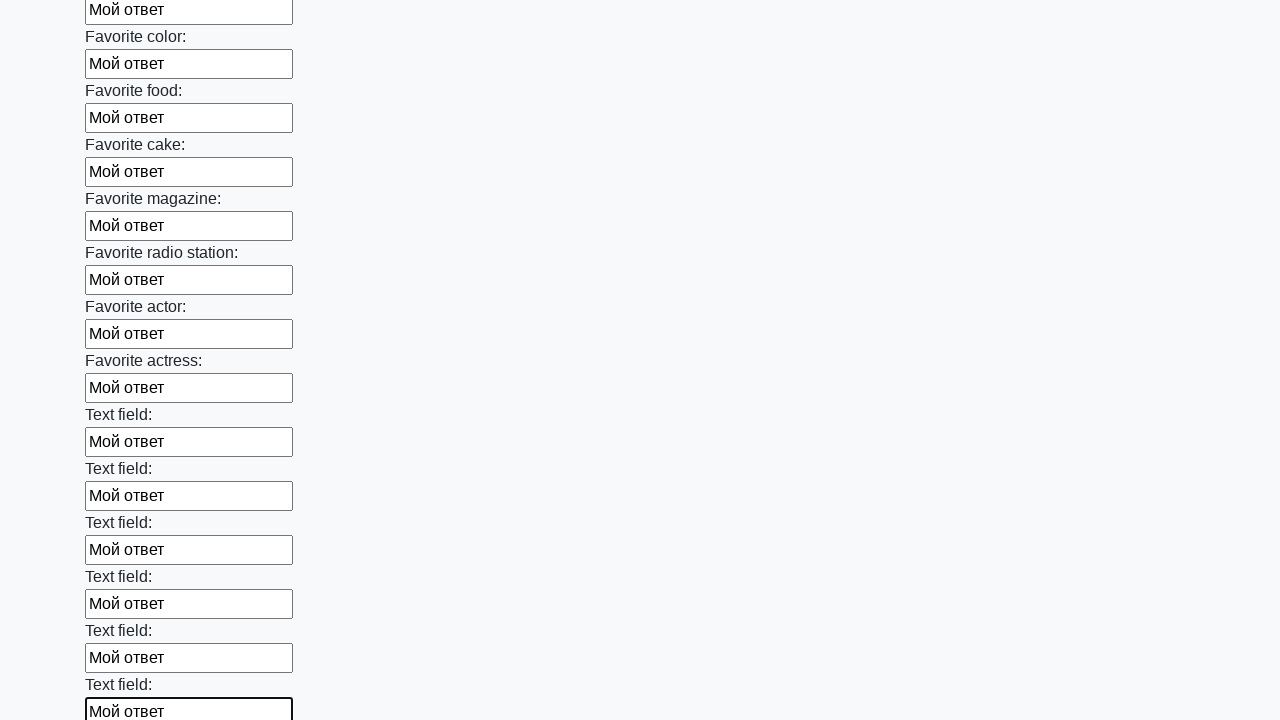

Filled input field with 'Мой ответ' on input >> nth=32
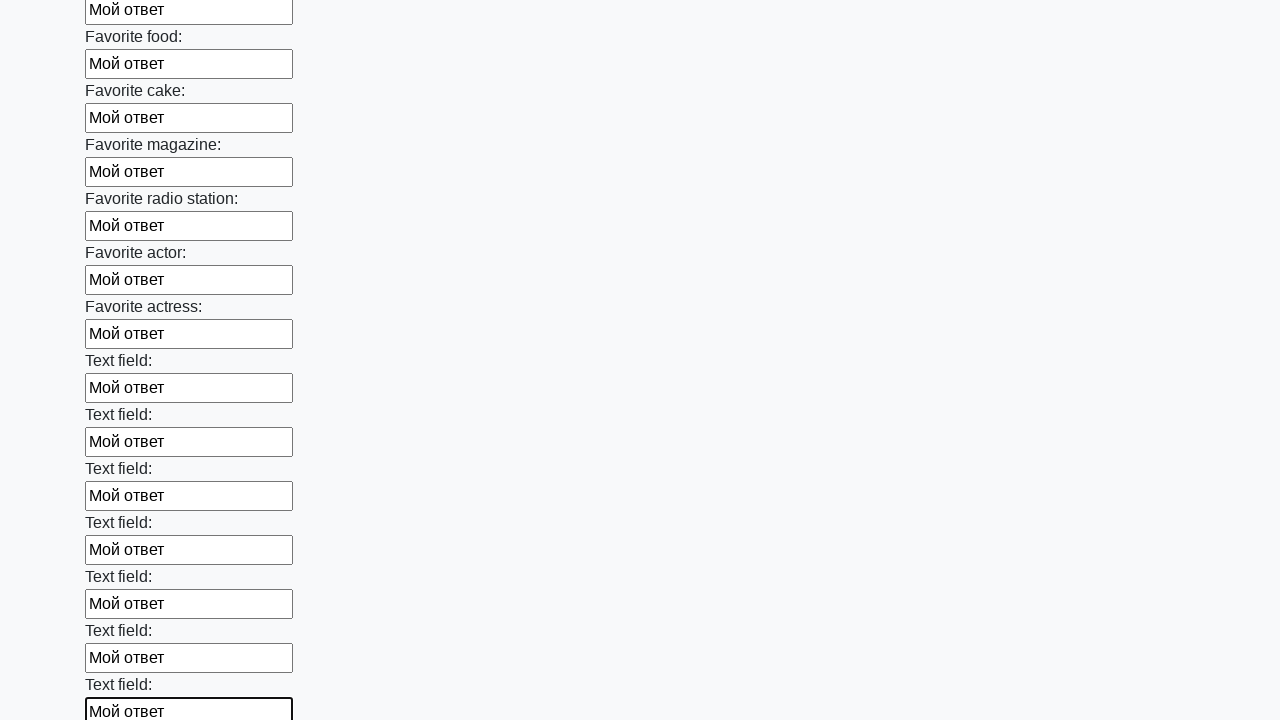

Filled input field with 'Мой ответ' on input >> nth=33
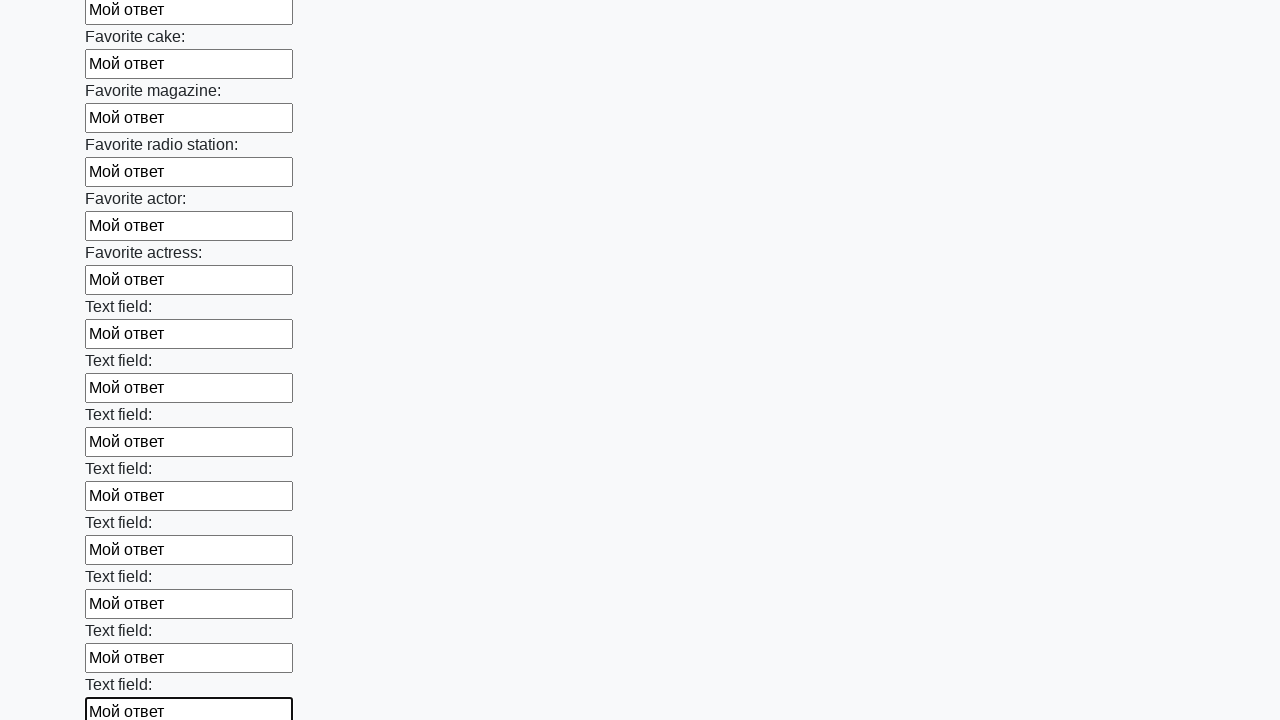

Filled input field with 'Мой ответ' on input >> nth=34
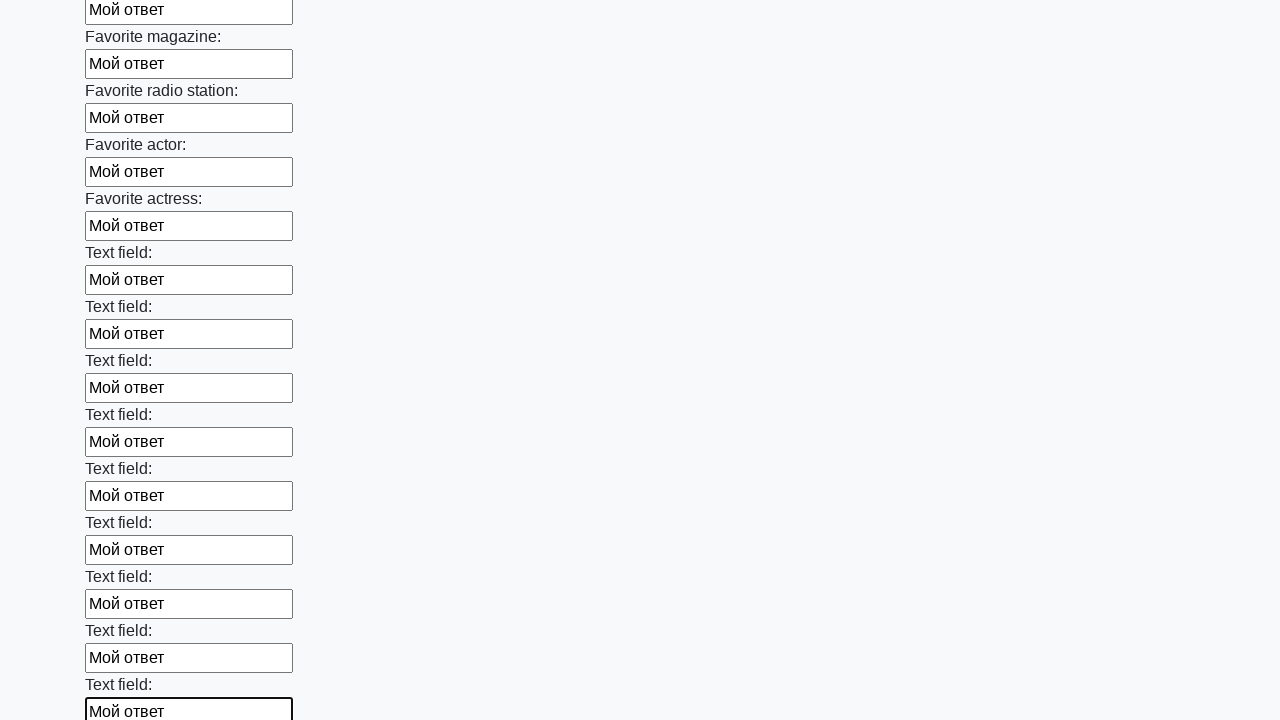

Filled input field with 'Мой ответ' on input >> nth=35
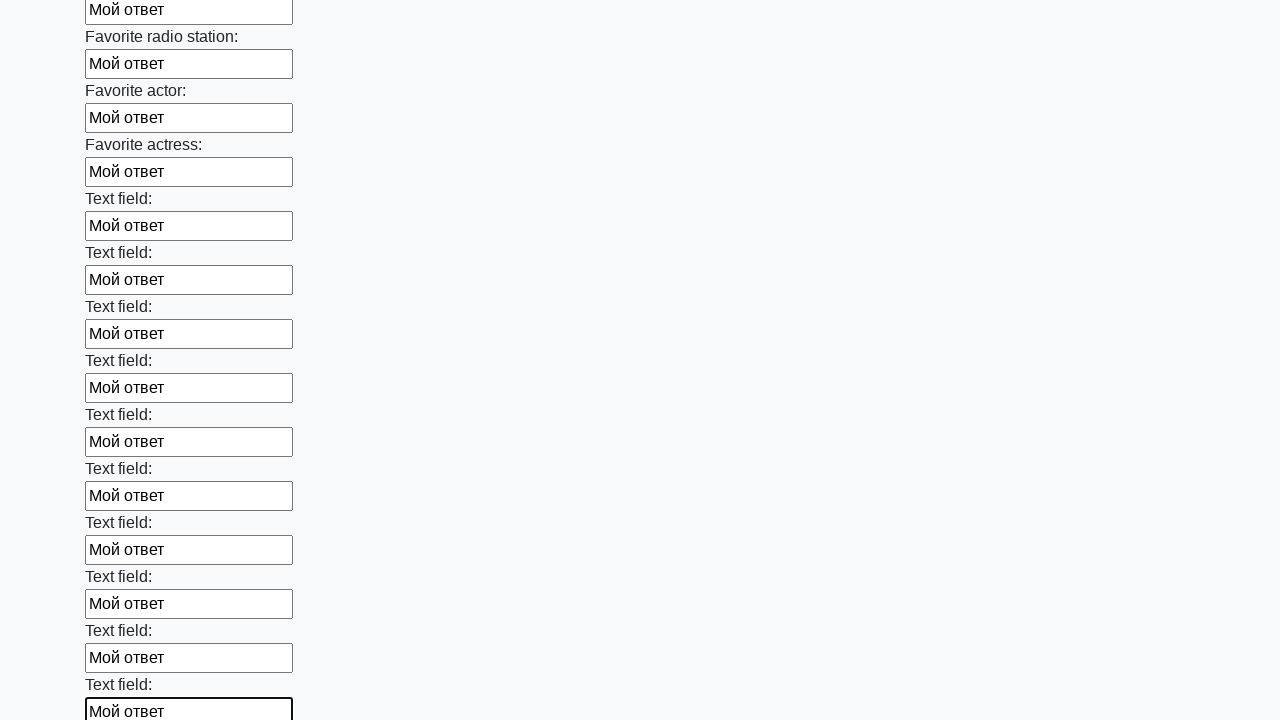

Filled input field with 'Мой ответ' on input >> nth=36
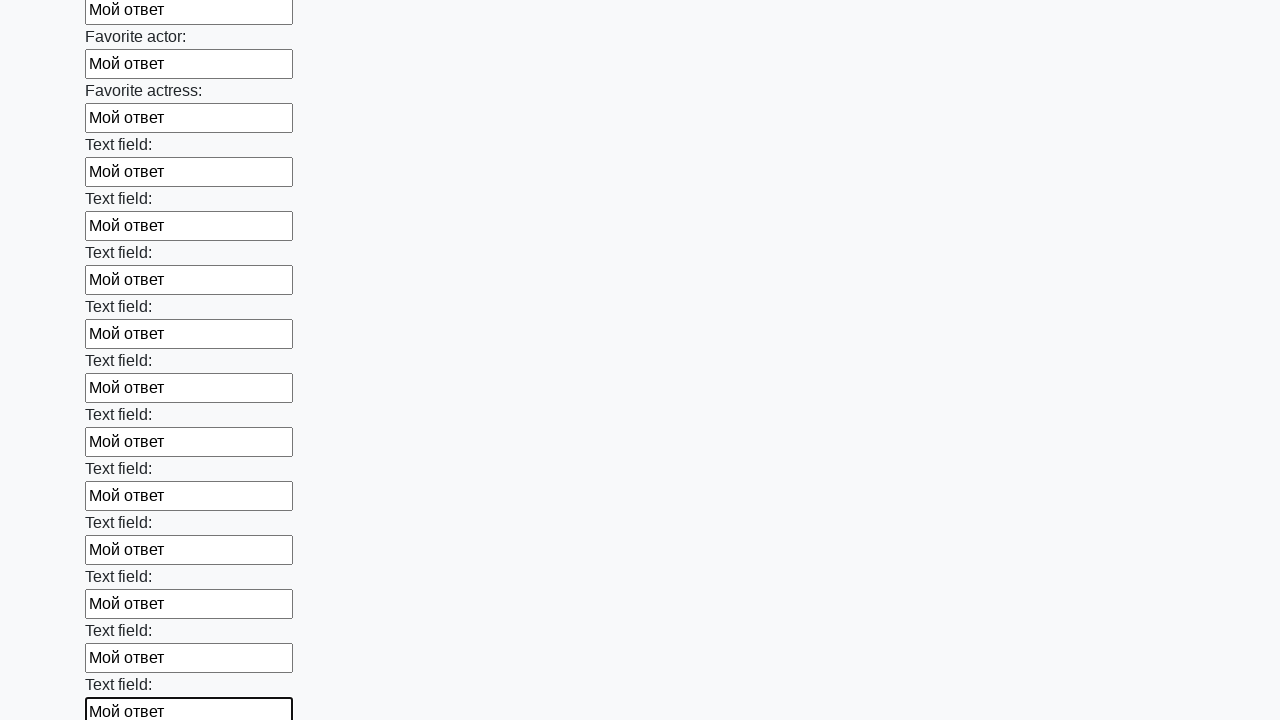

Filled input field with 'Мой ответ' on input >> nth=37
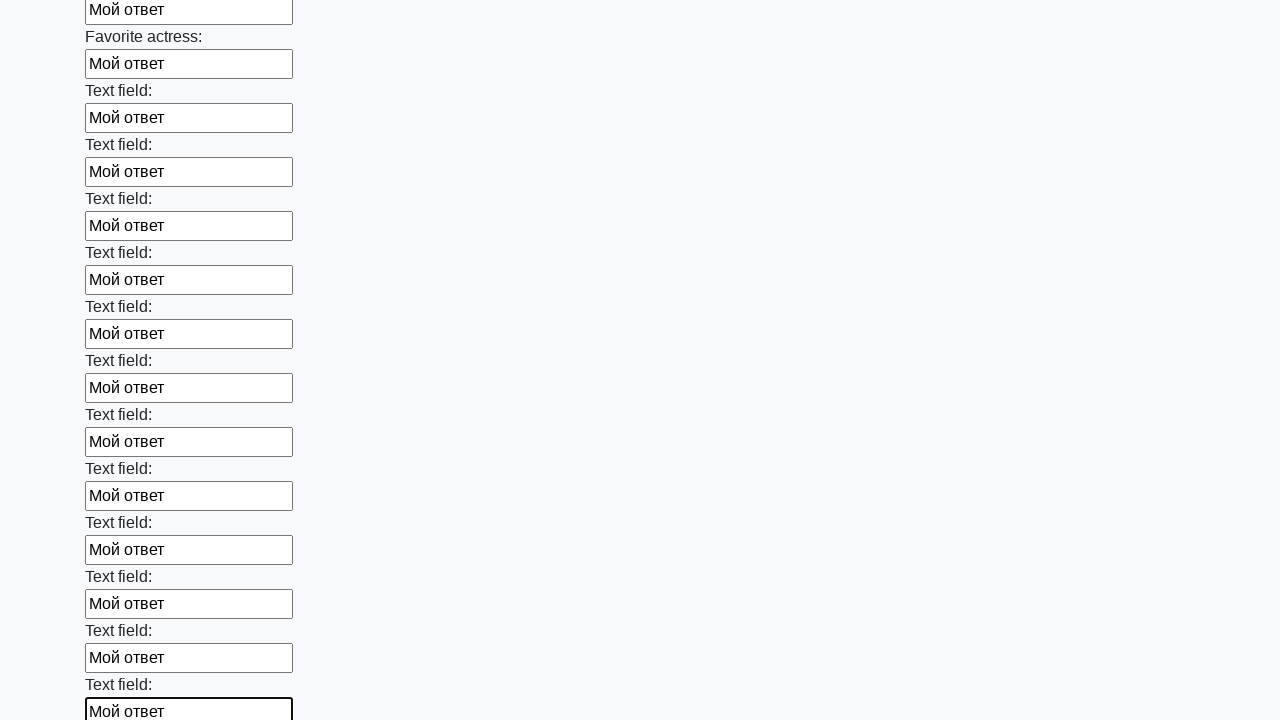

Filled input field with 'Мой ответ' on input >> nth=38
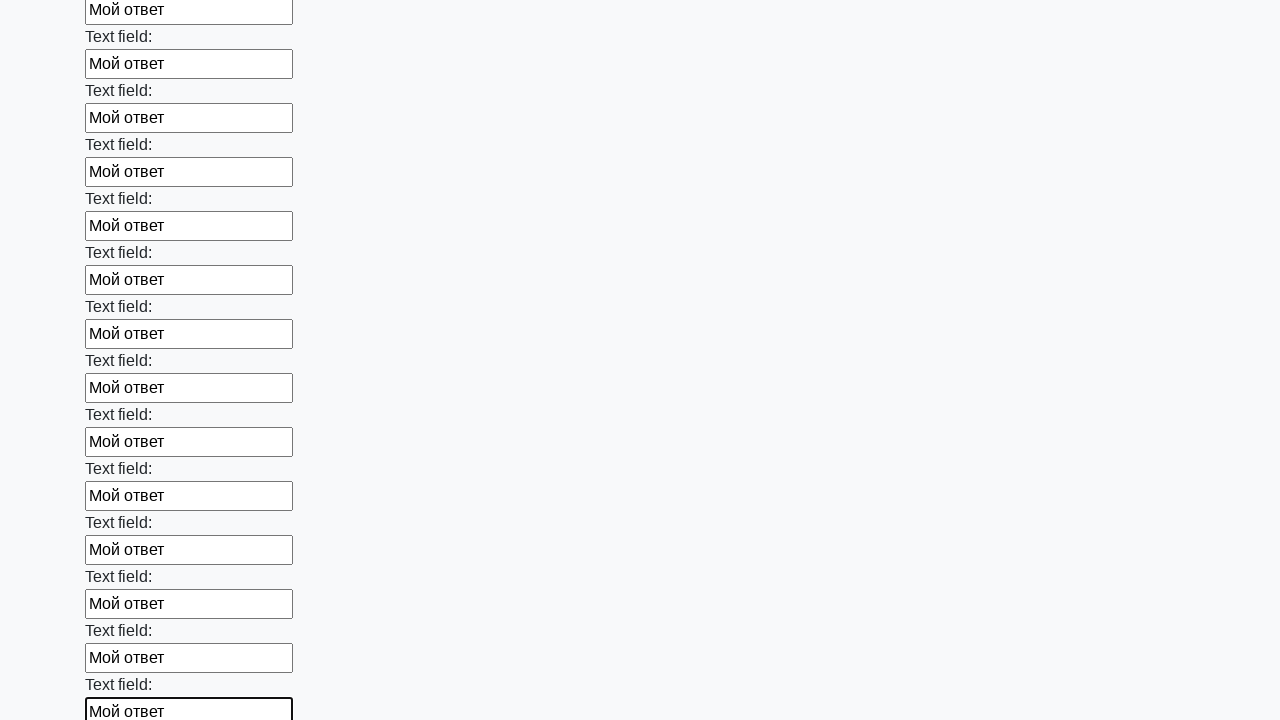

Filled input field with 'Мой ответ' on input >> nth=39
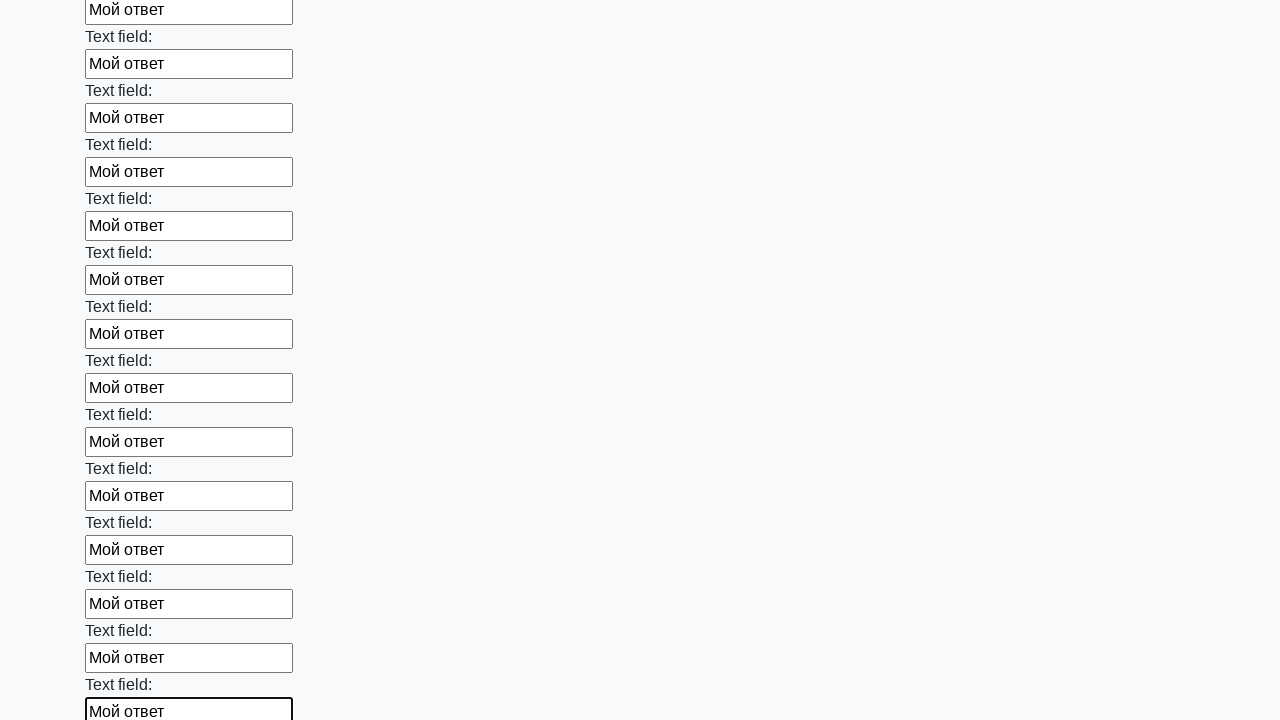

Filled input field with 'Мой ответ' on input >> nth=40
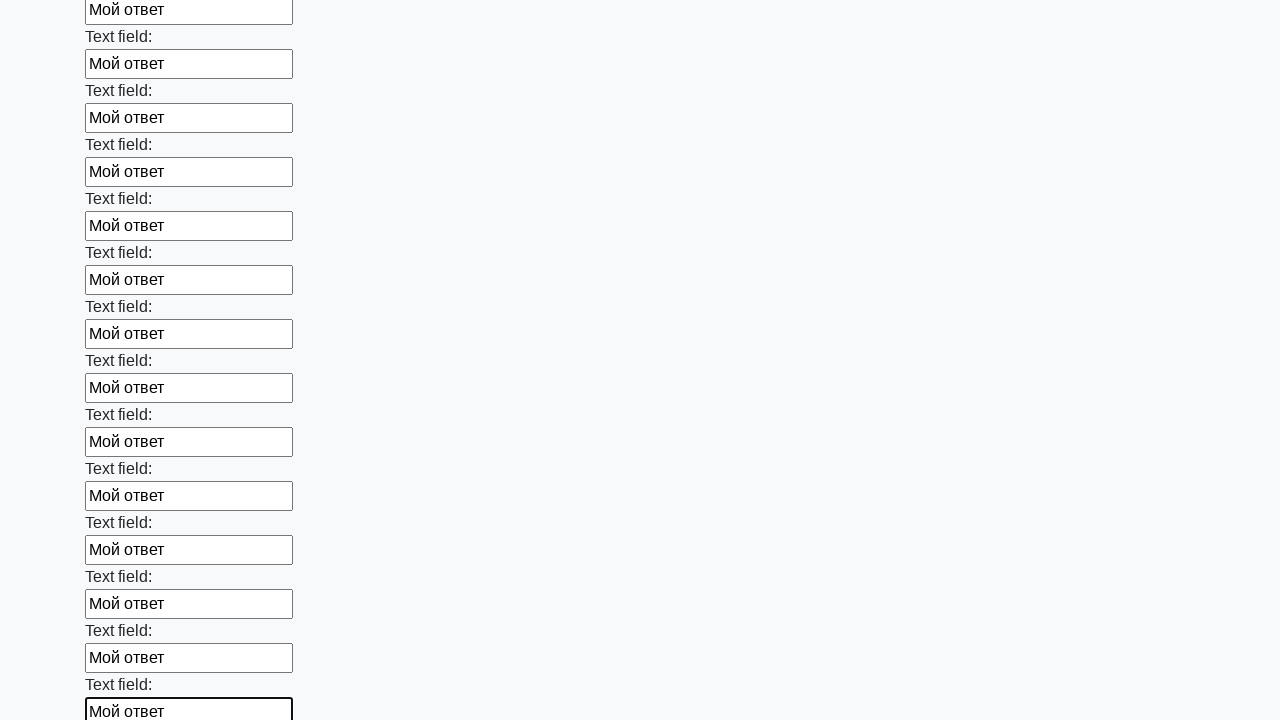

Filled input field with 'Мой ответ' on input >> nth=41
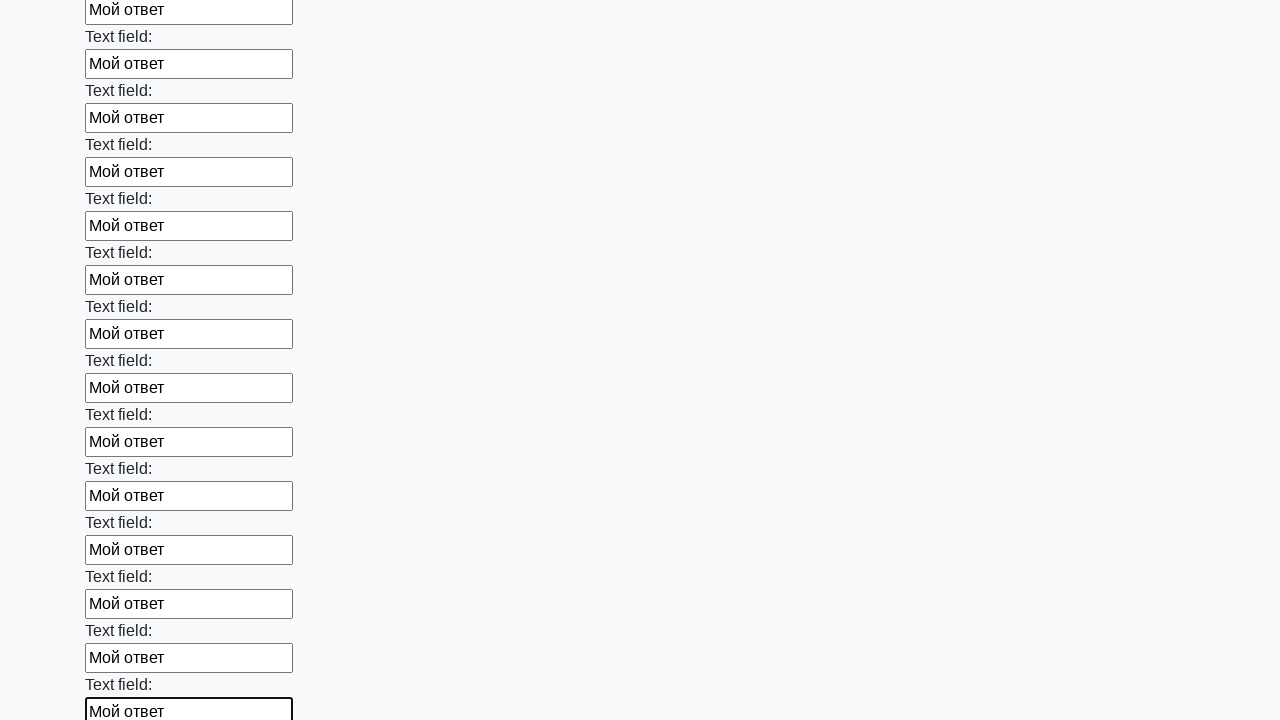

Filled input field with 'Мой ответ' on input >> nth=42
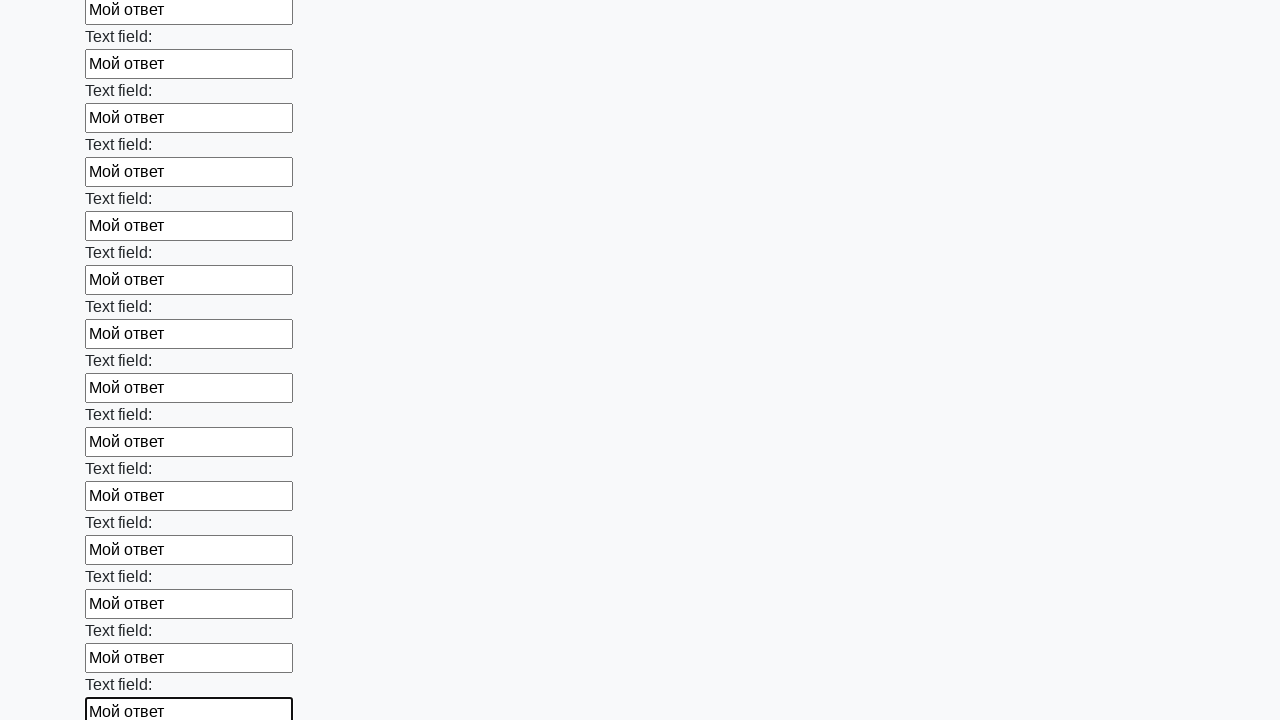

Filled input field with 'Мой ответ' on input >> nth=43
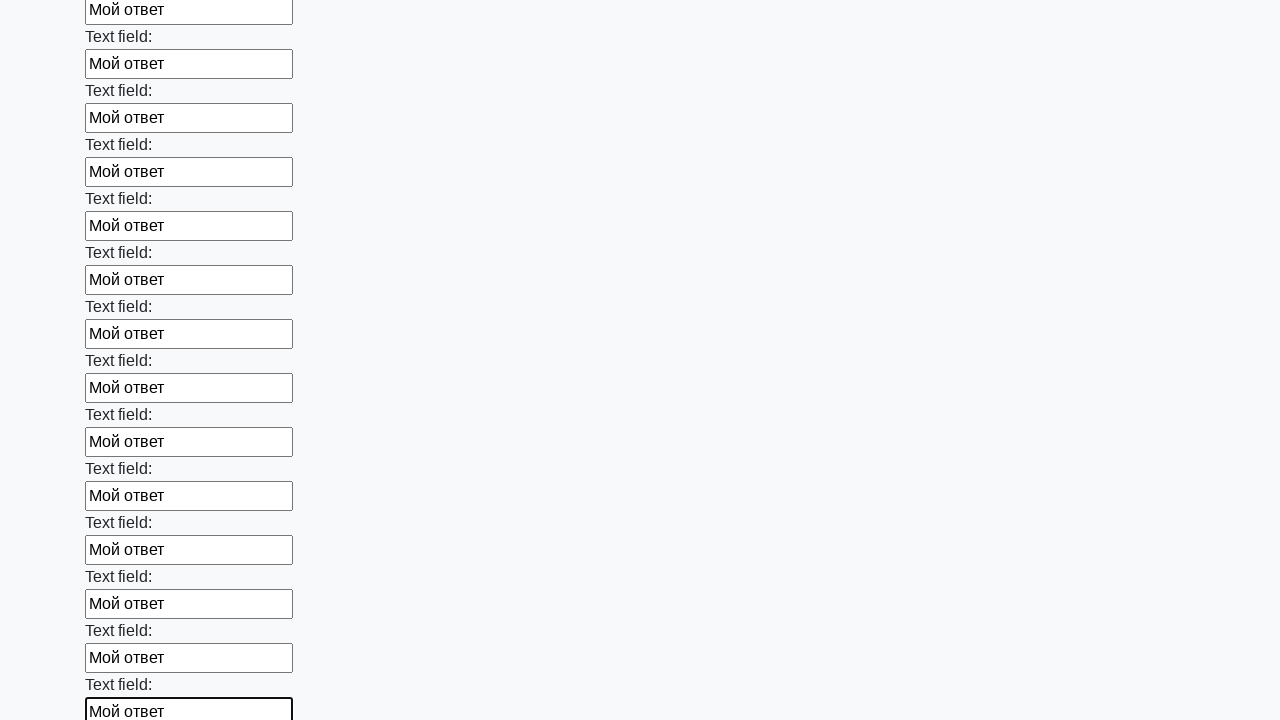

Filled input field with 'Мой ответ' on input >> nth=44
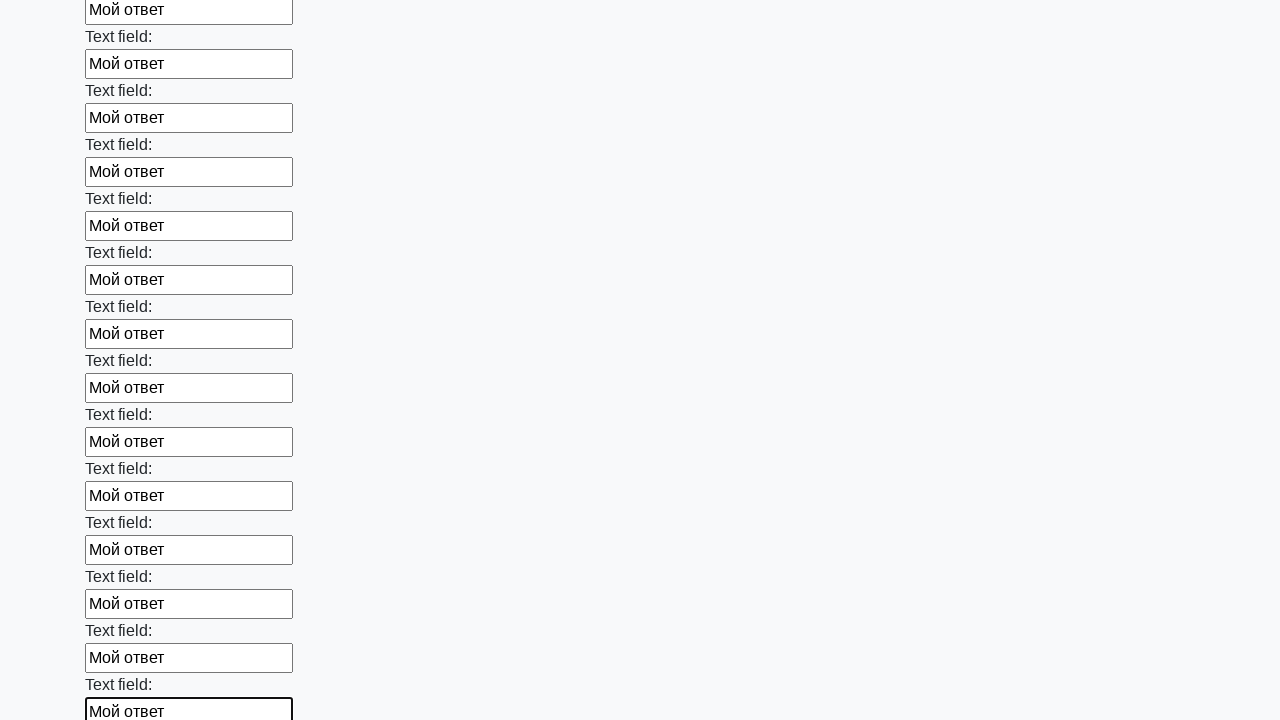

Filled input field with 'Мой ответ' on input >> nth=45
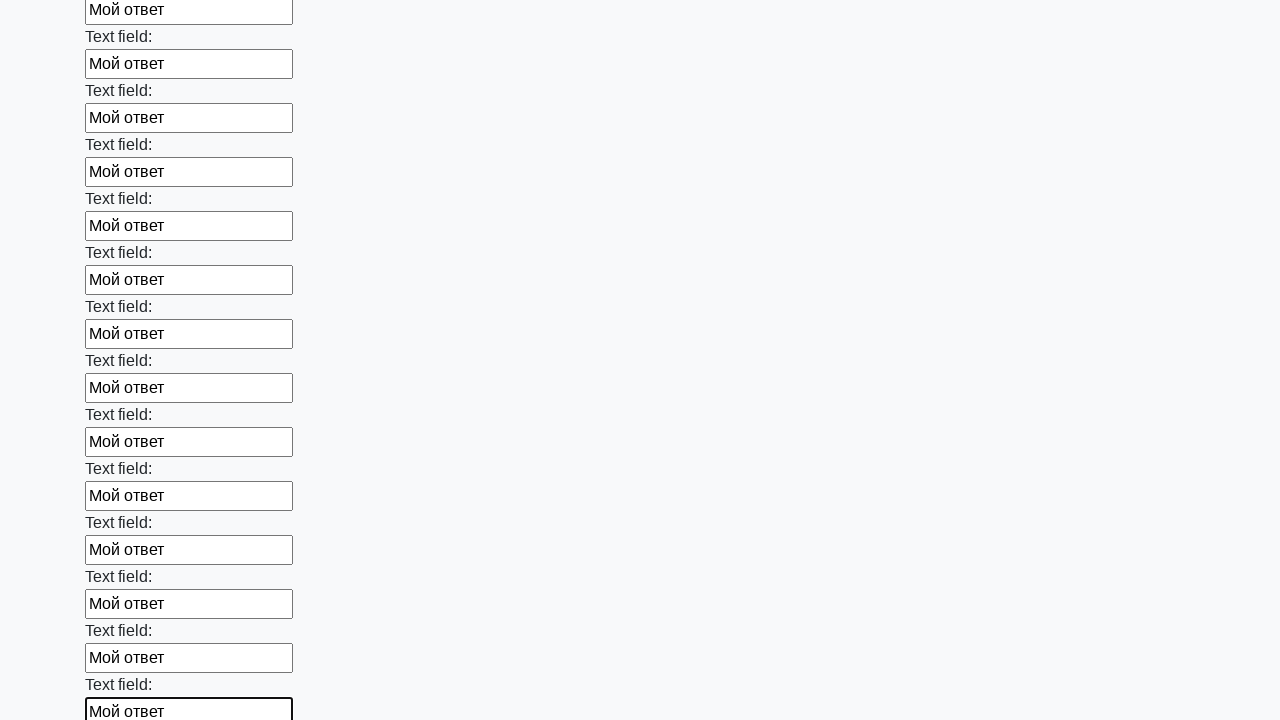

Filled input field with 'Мой ответ' on input >> nth=46
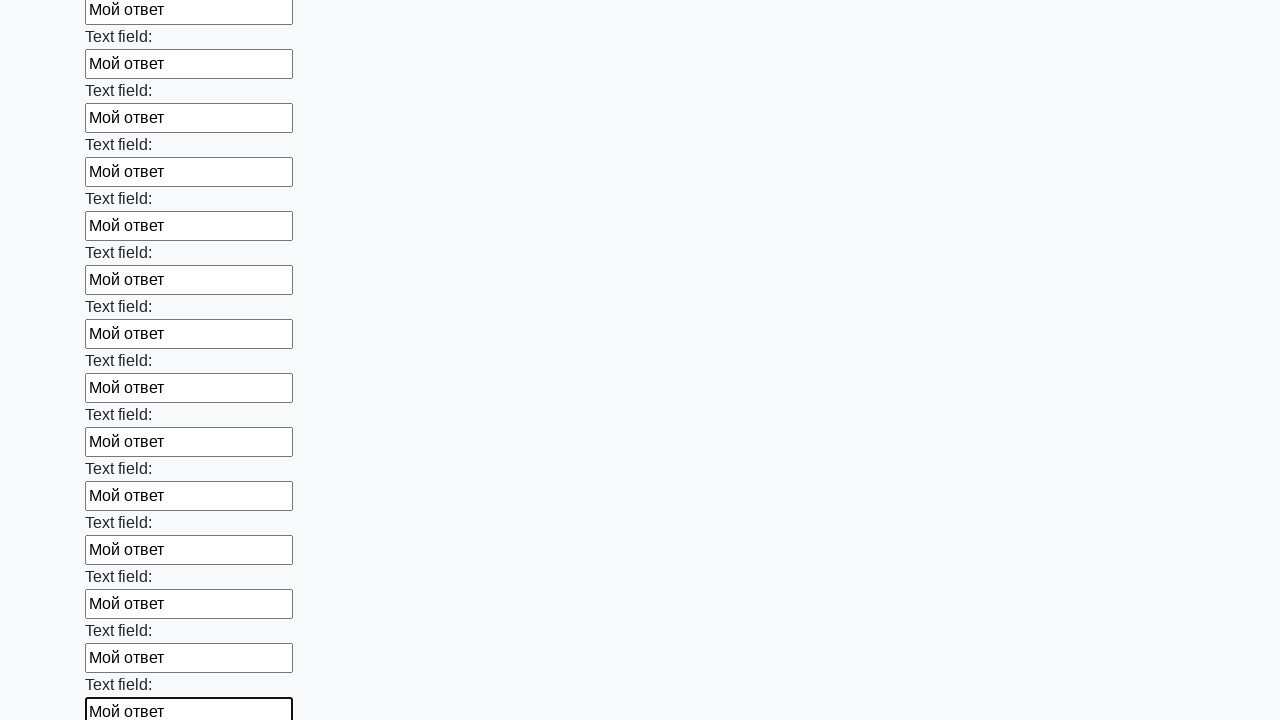

Filled input field with 'Мой ответ' on input >> nth=47
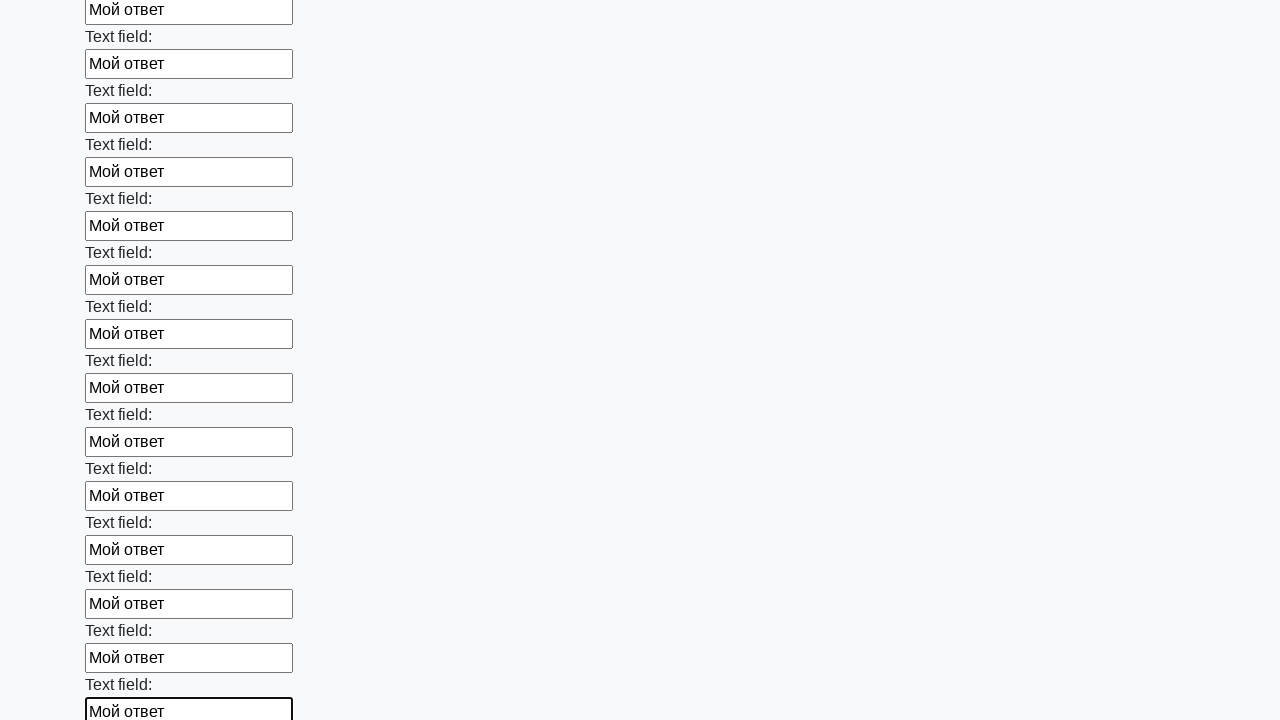

Filled input field with 'Мой ответ' on input >> nth=48
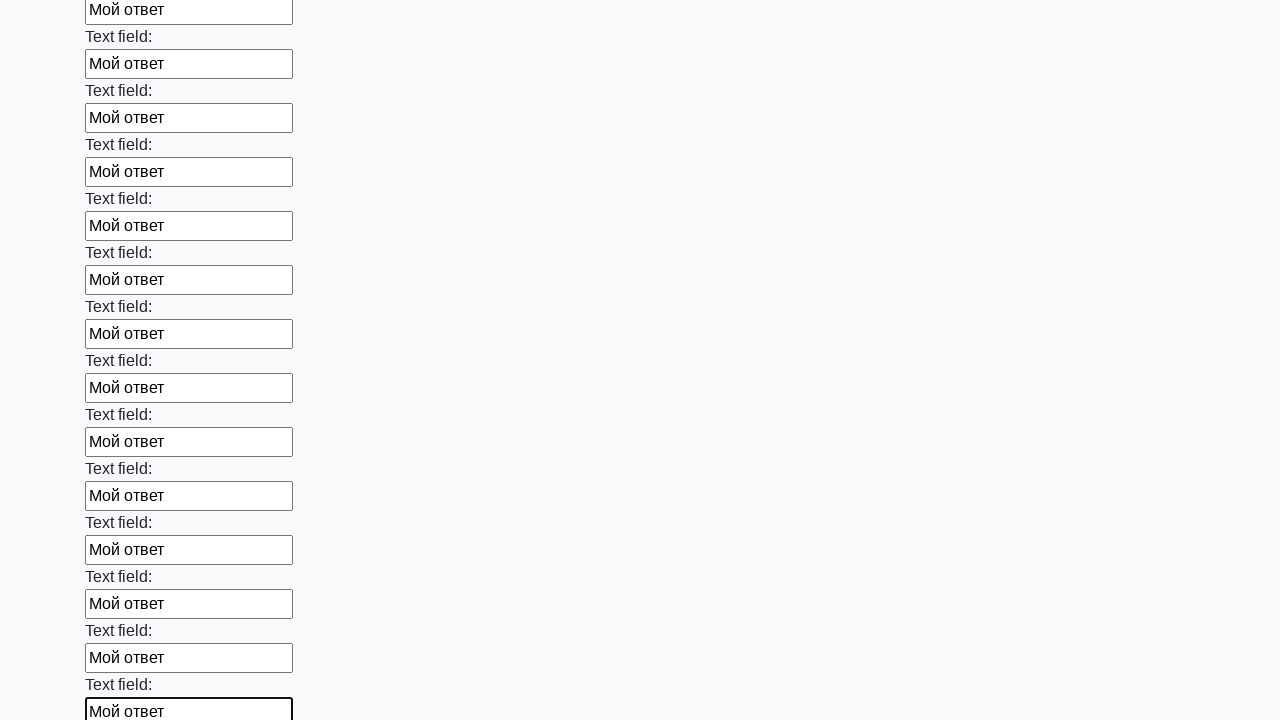

Filled input field with 'Мой ответ' on input >> nth=49
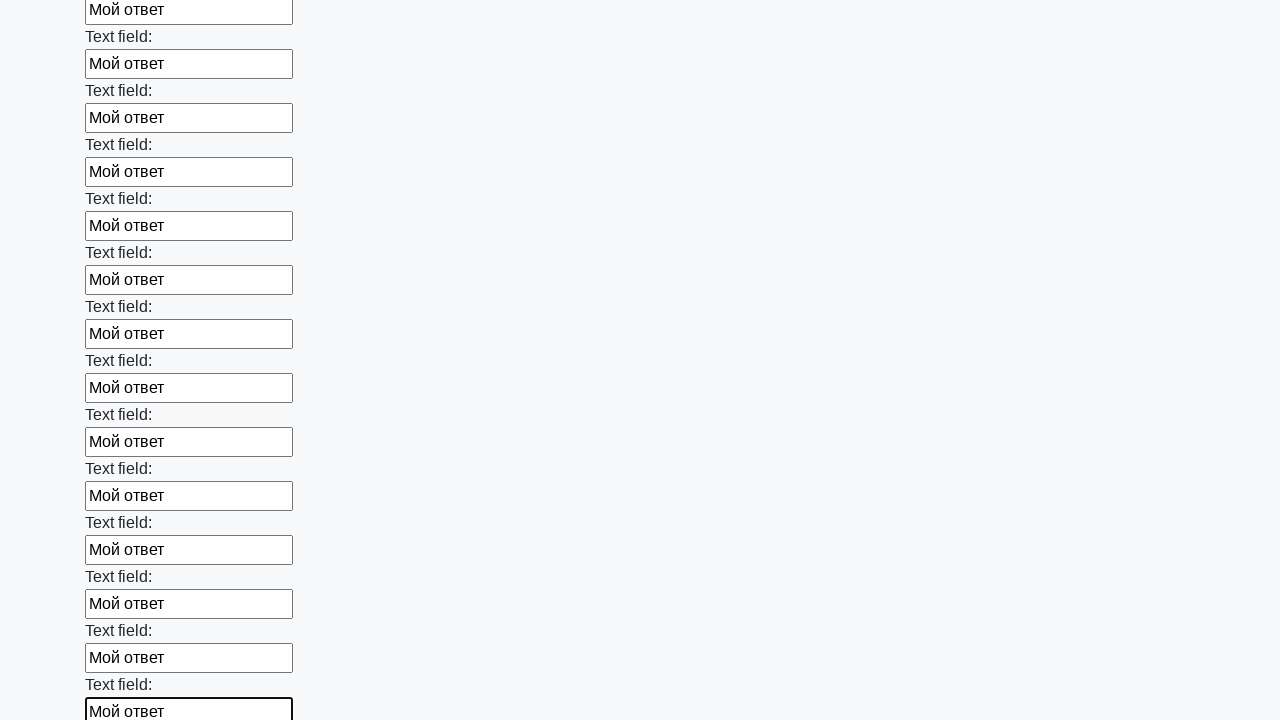

Filled input field with 'Мой ответ' on input >> nth=50
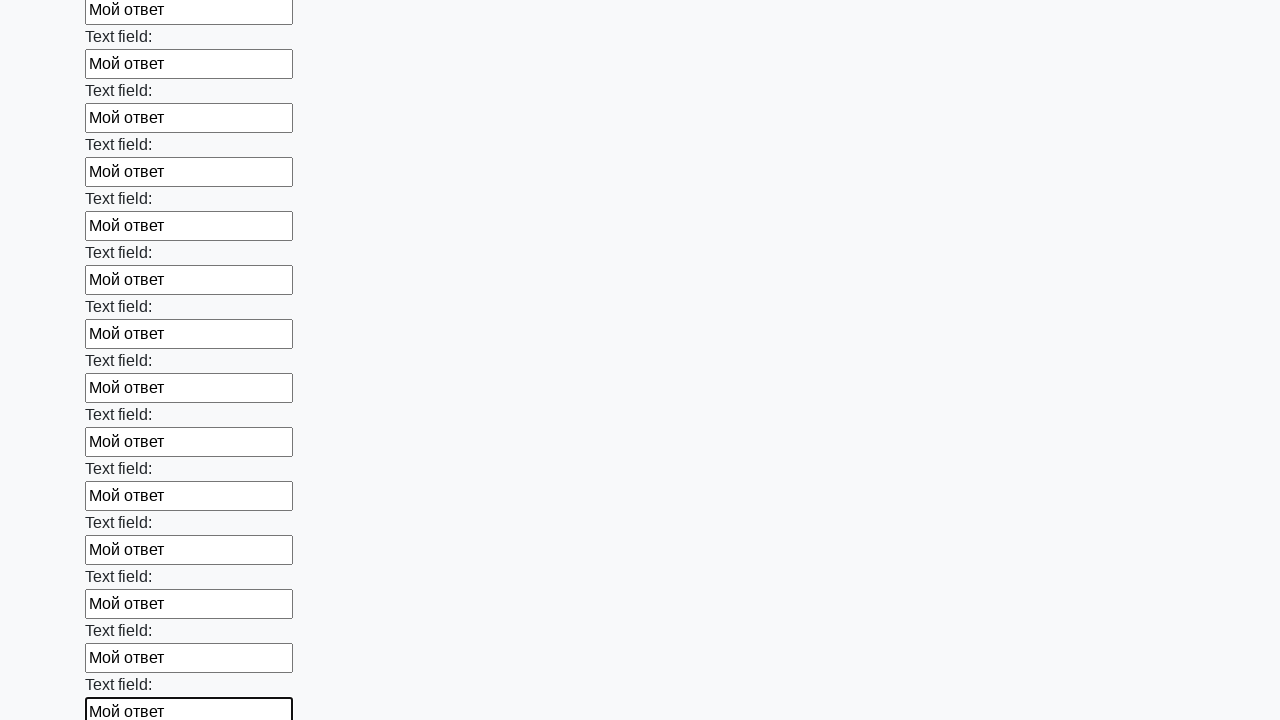

Filled input field with 'Мой ответ' on input >> nth=51
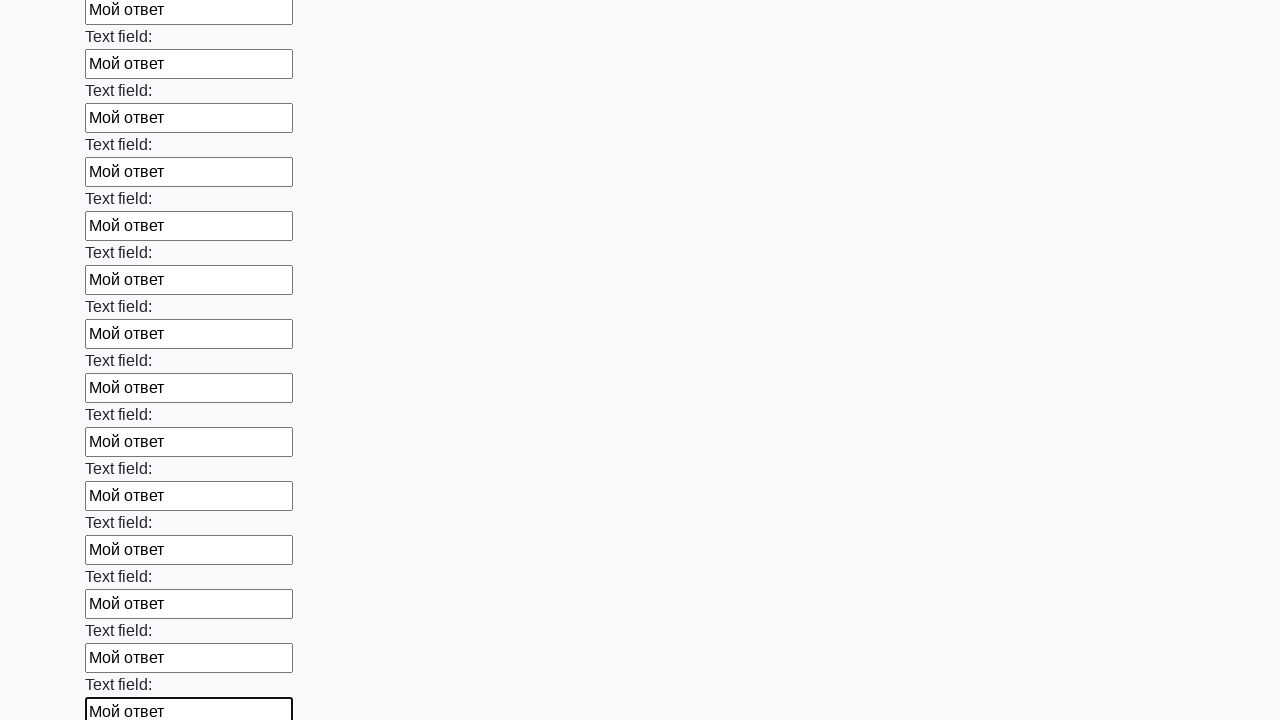

Filled input field with 'Мой ответ' on input >> nth=52
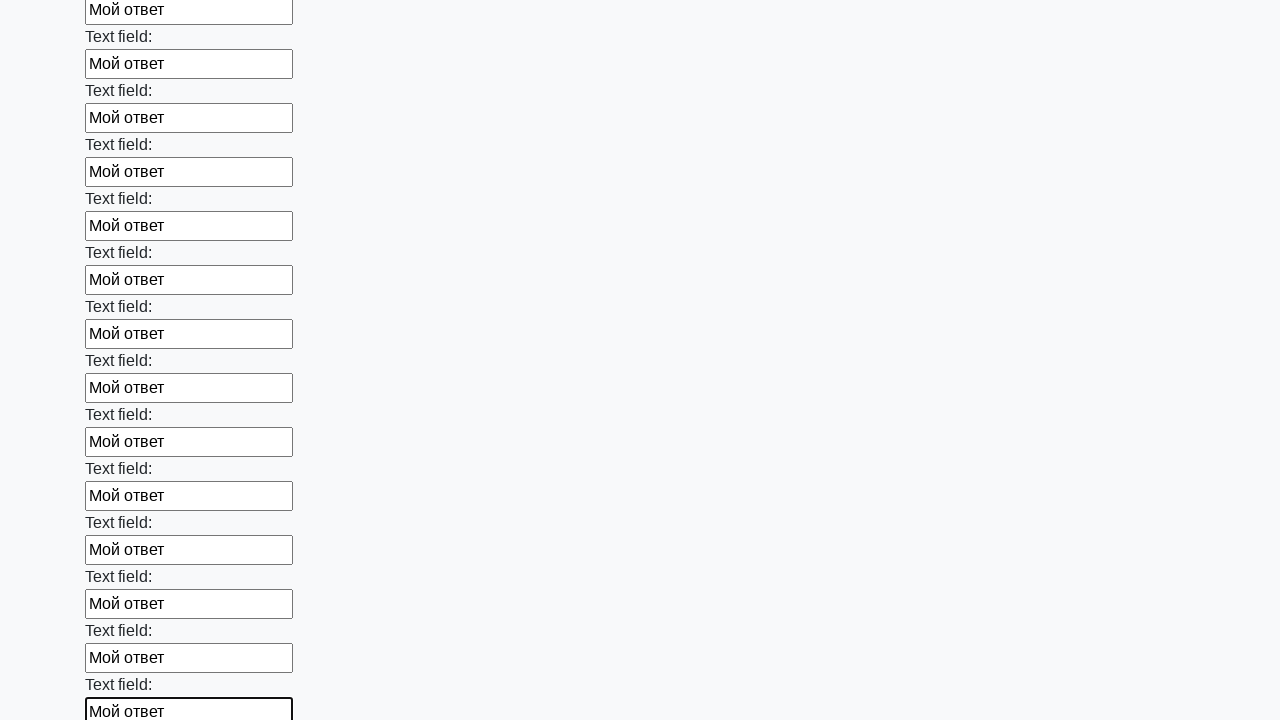

Filled input field with 'Мой ответ' on input >> nth=53
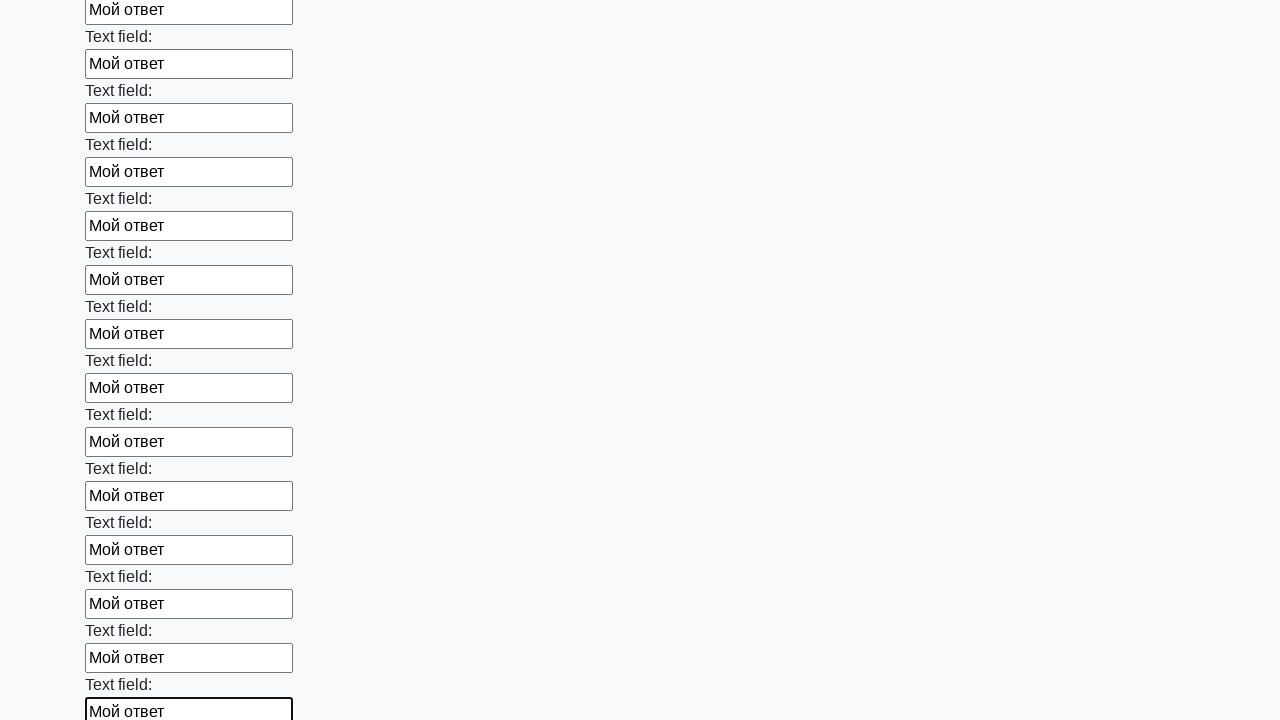

Filled input field with 'Мой ответ' on input >> nth=54
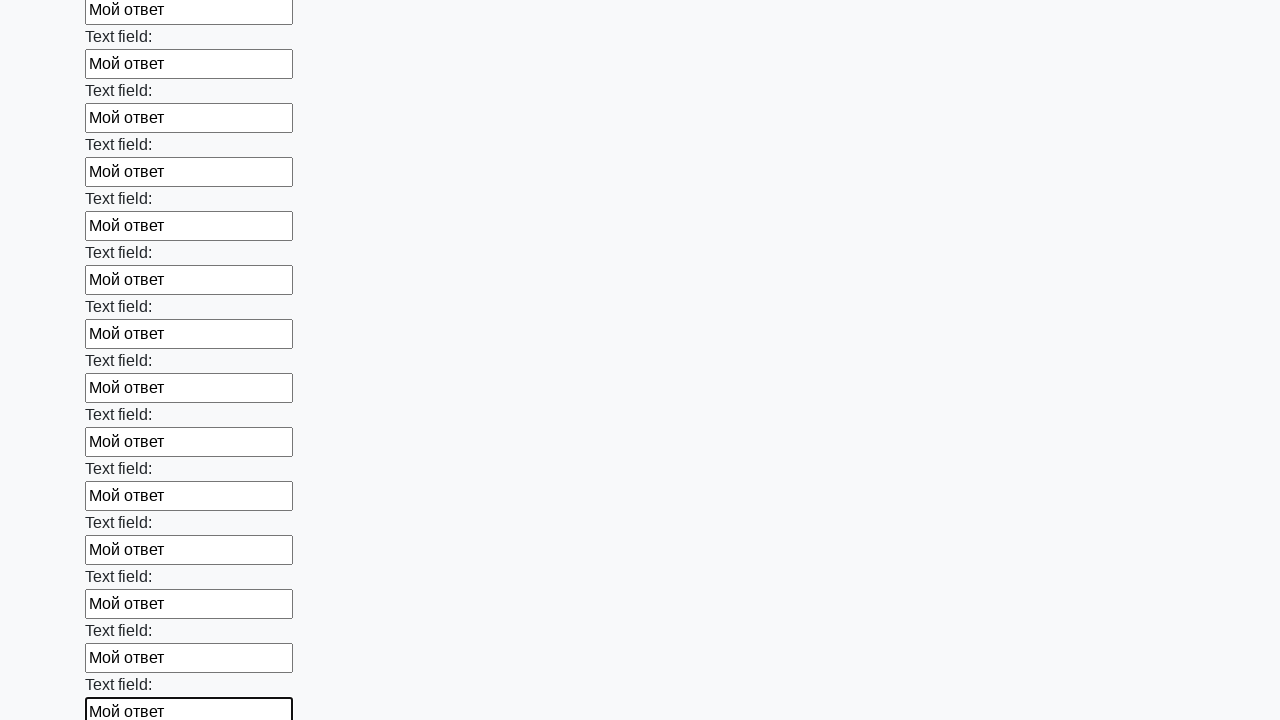

Filled input field with 'Мой ответ' on input >> nth=55
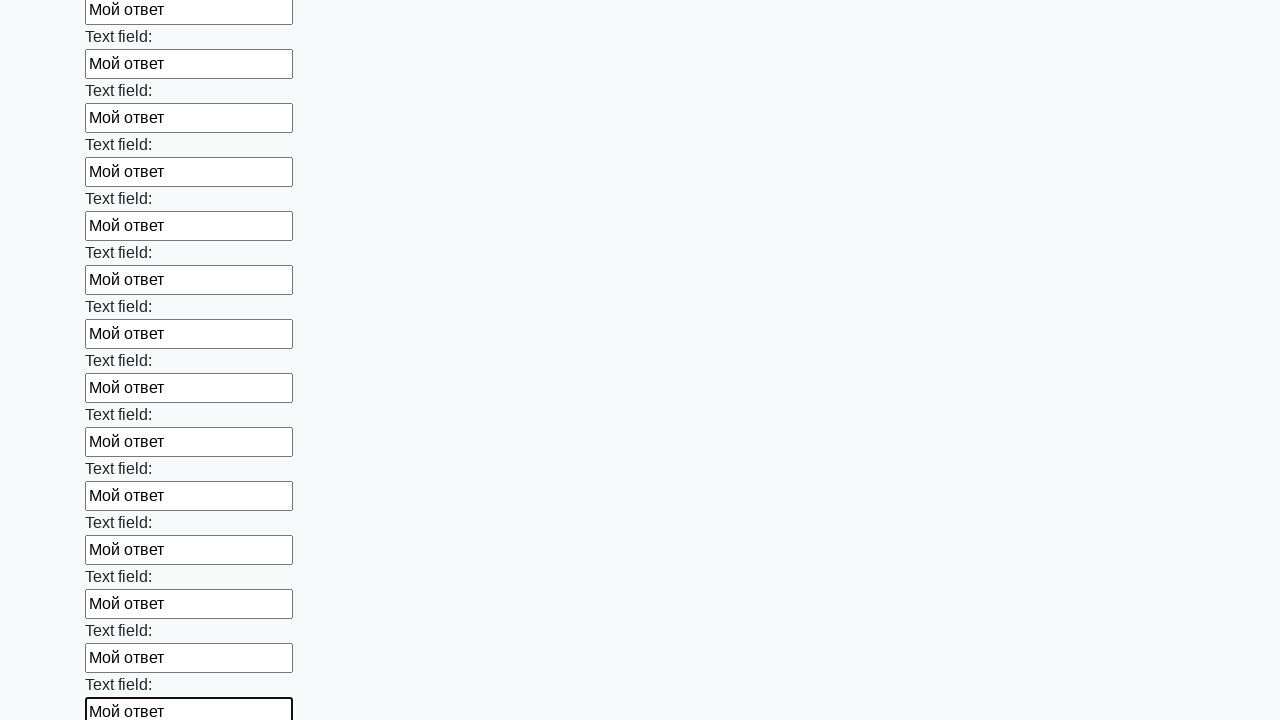

Filled input field with 'Мой ответ' on input >> nth=56
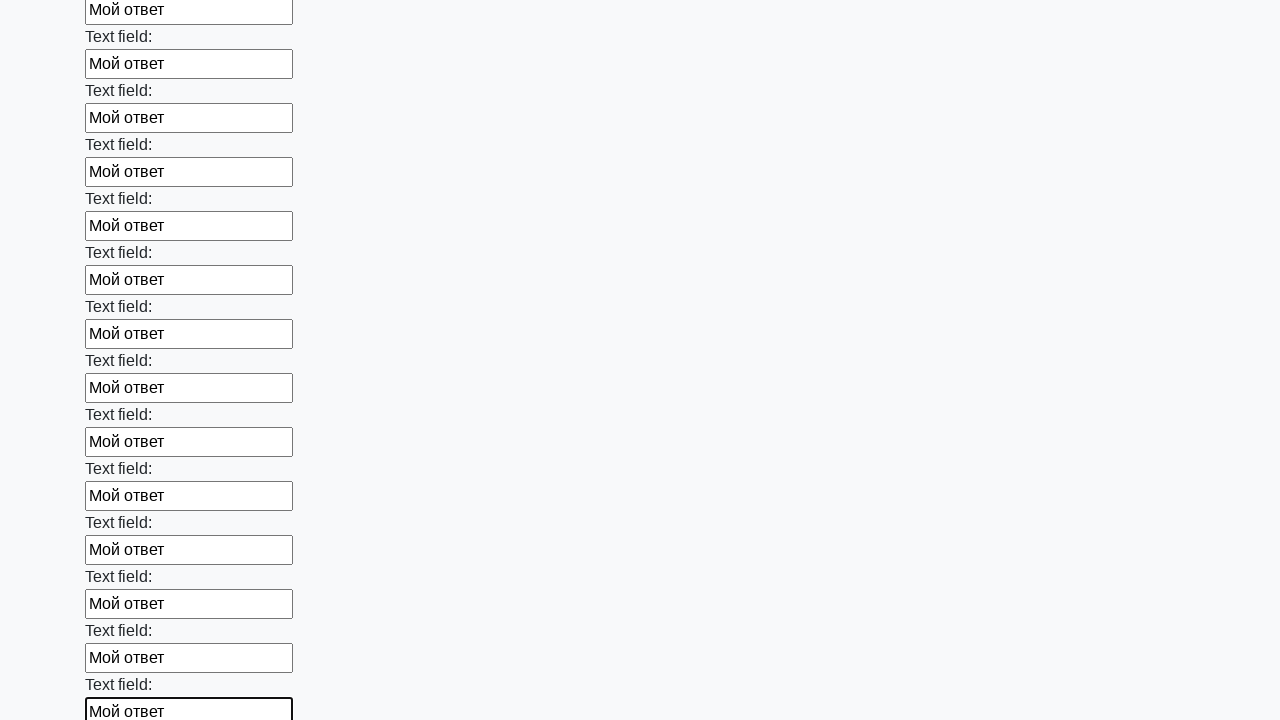

Filled input field with 'Мой ответ' on input >> nth=57
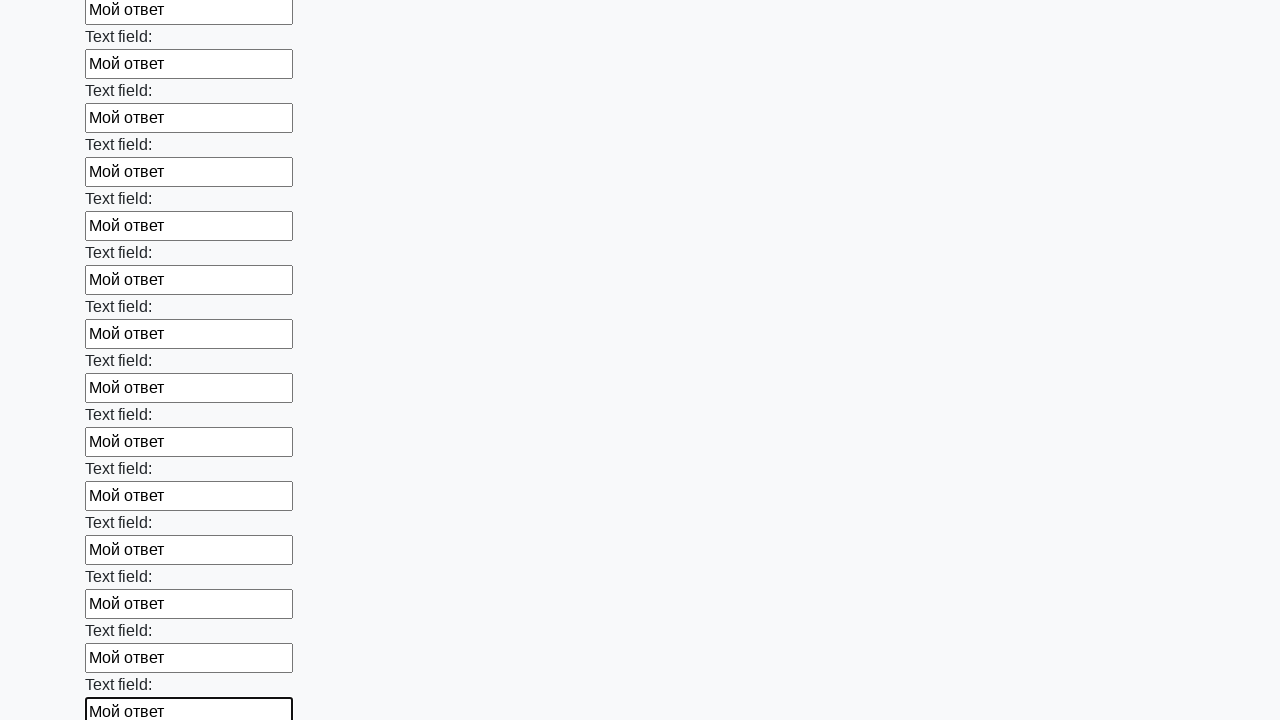

Filled input field with 'Мой ответ' on input >> nth=58
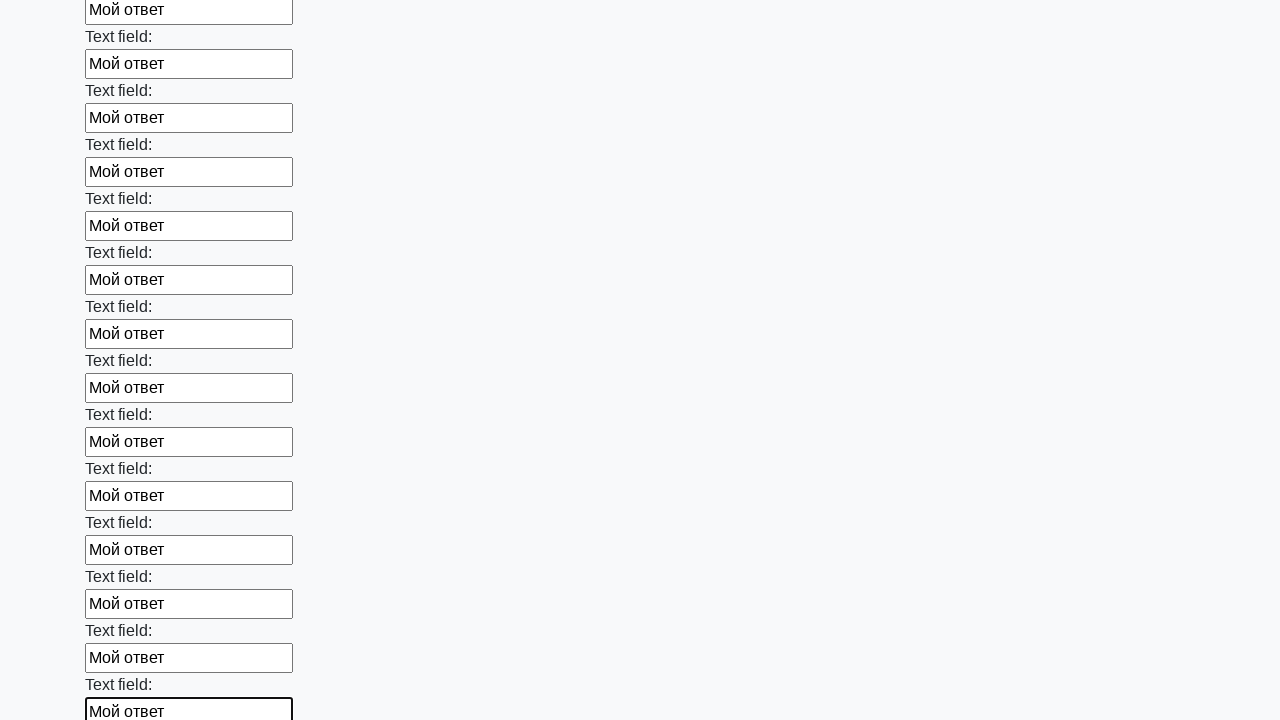

Filled input field with 'Мой ответ' on input >> nth=59
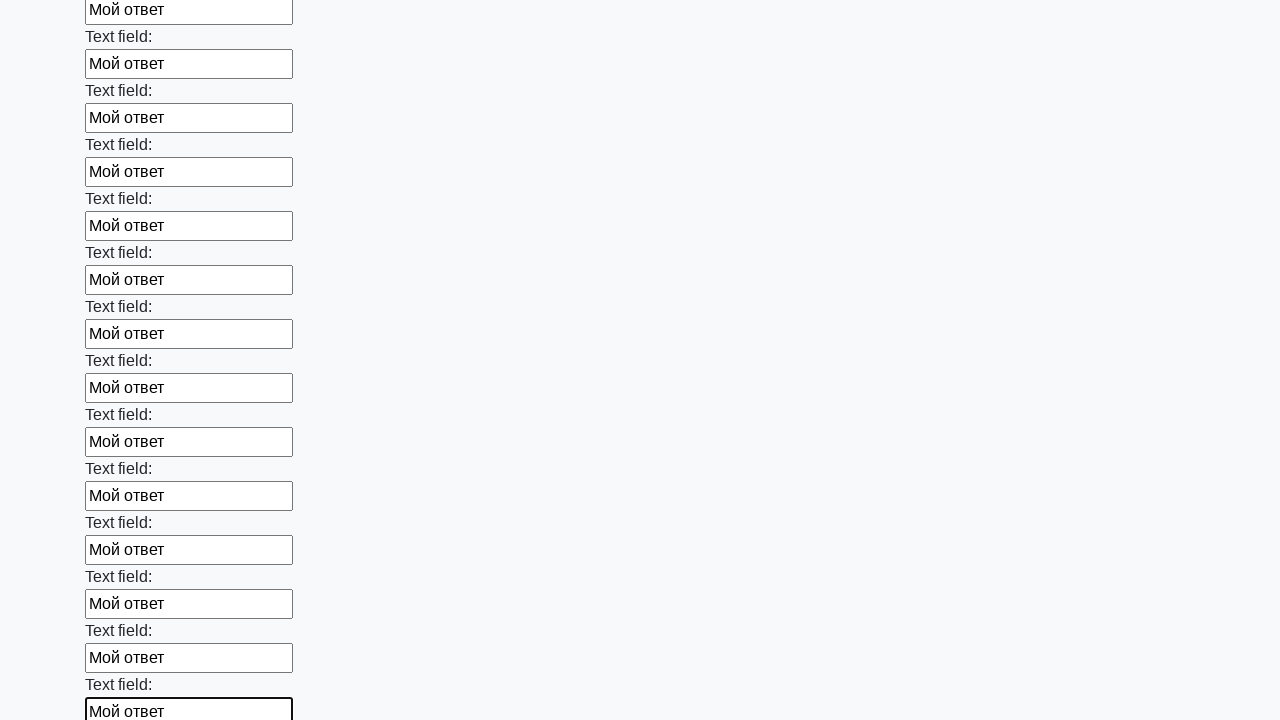

Filled input field with 'Мой ответ' on input >> nth=60
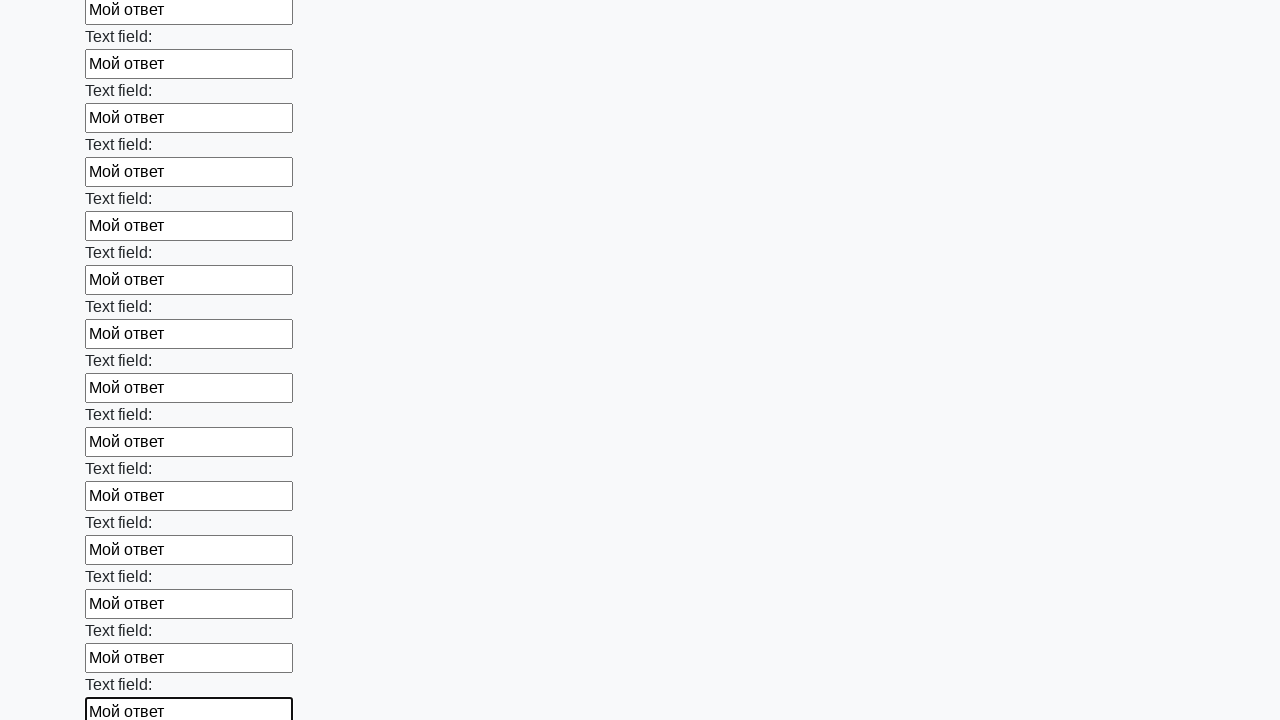

Filled input field with 'Мой ответ' on input >> nth=61
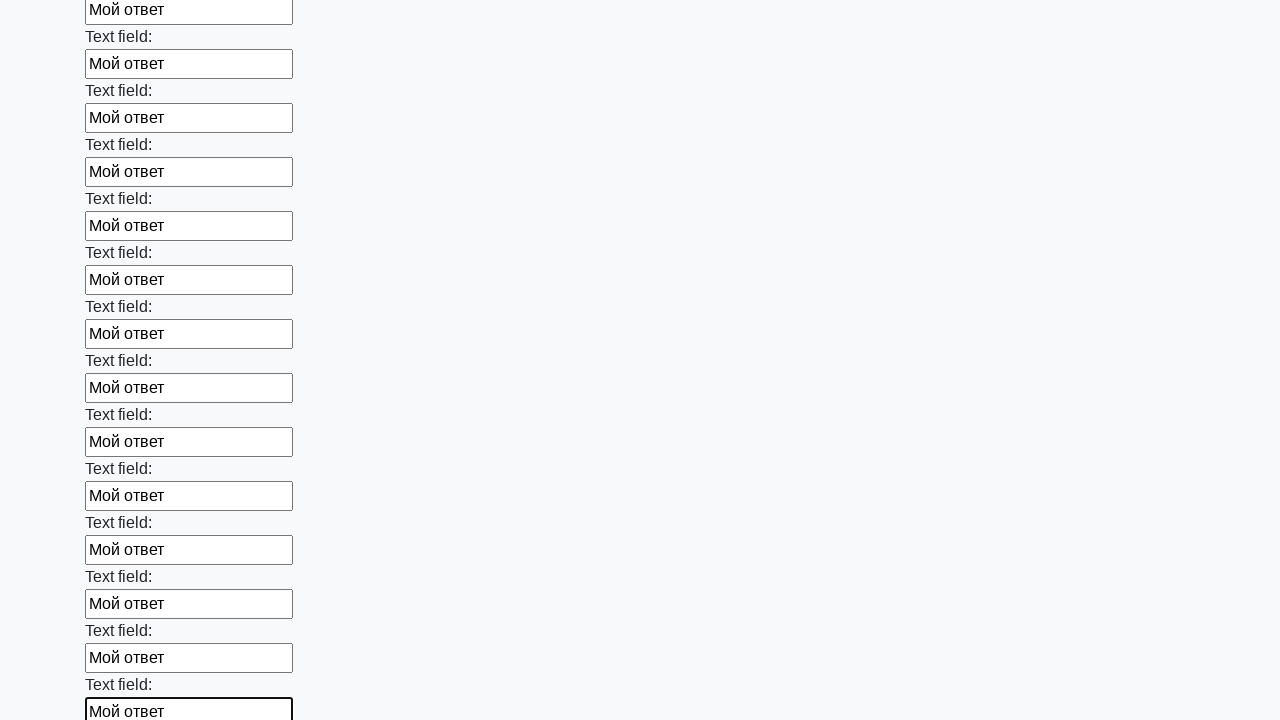

Filled input field with 'Мой ответ' on input >> nth=62
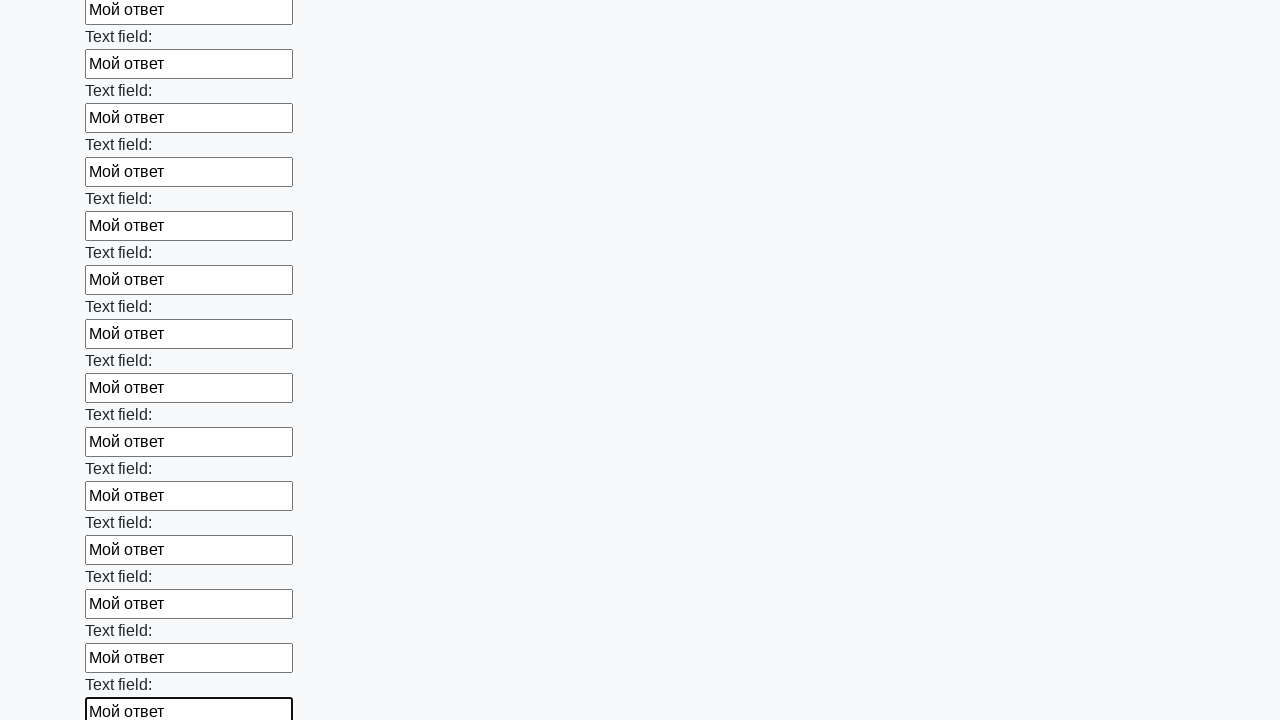

Filled input field with 'Мой ответ' on input >> nth=63
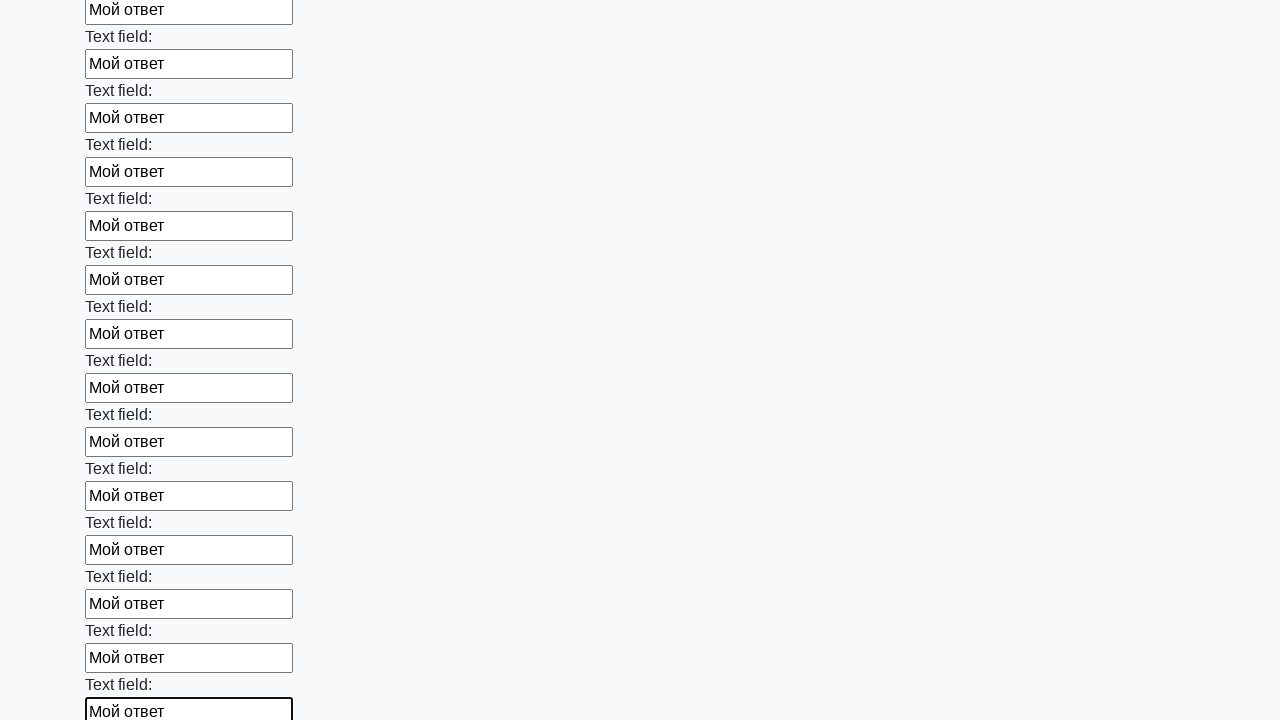

Filled input field with 'Мой ответ' on input >> nth=64
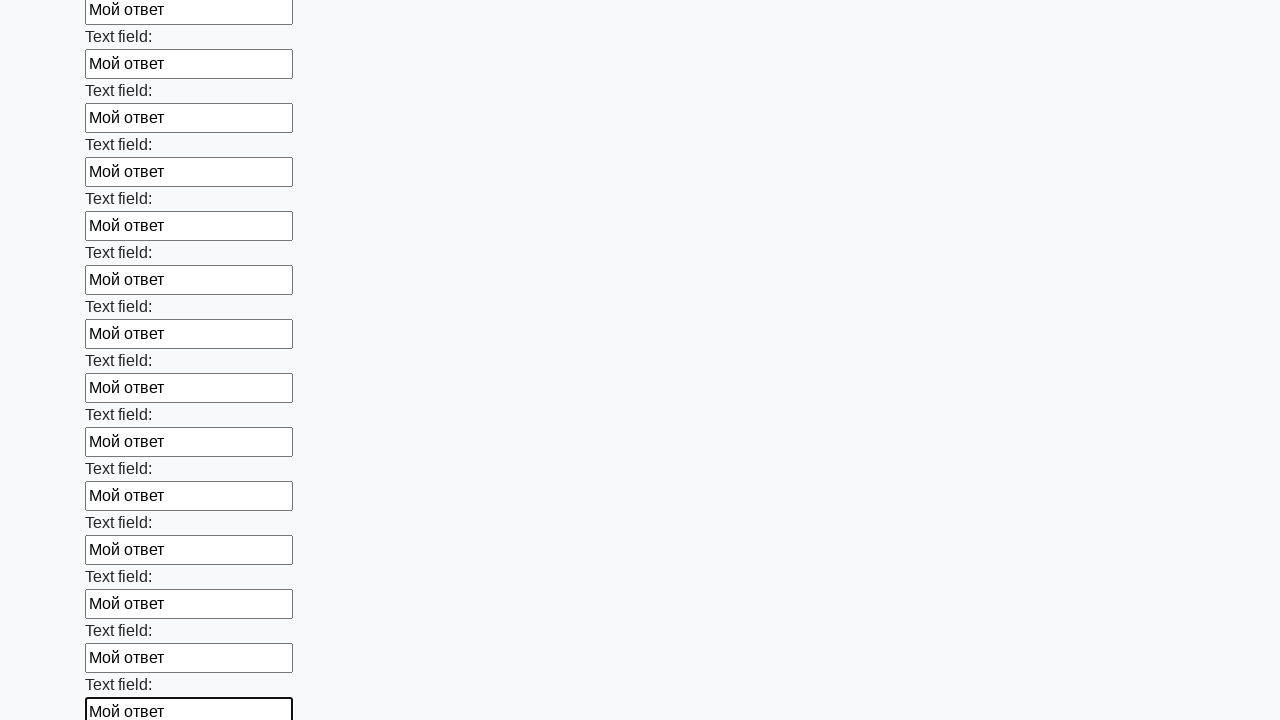

Filled input field with 'Мой ответ' on input >> nth=65
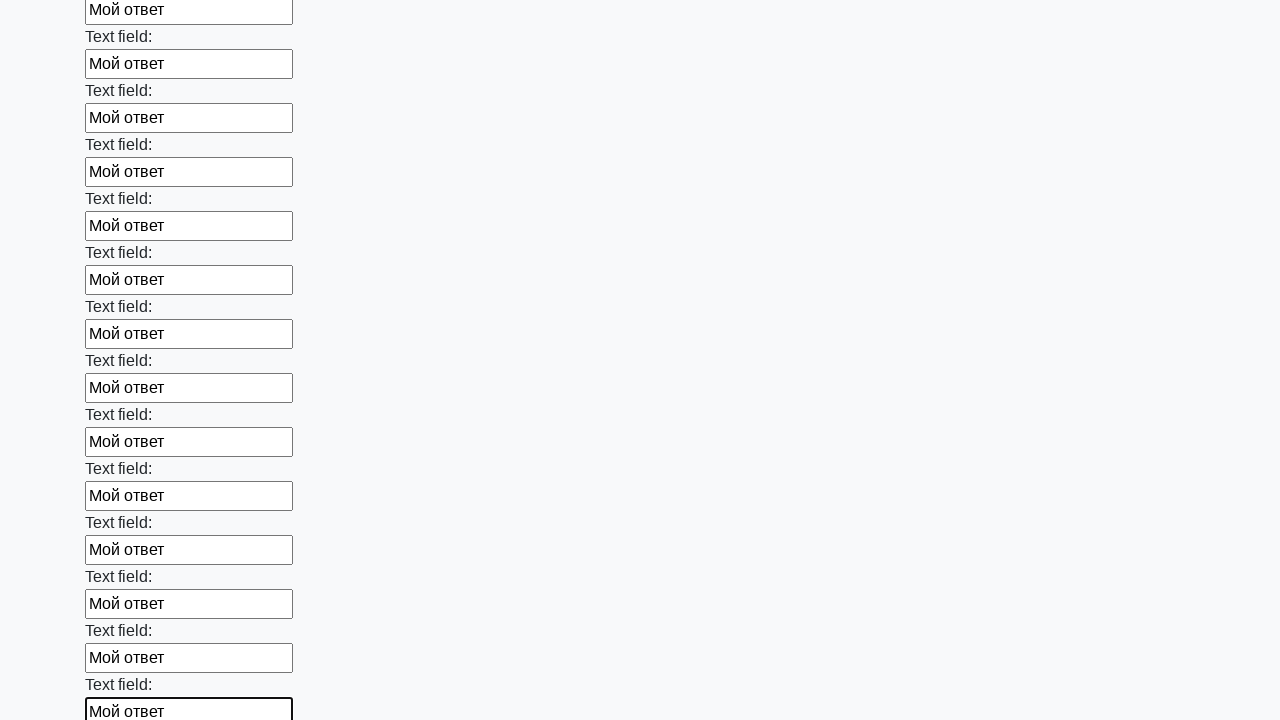

Filled input field with 'Мой ответ' on input >> nth=66
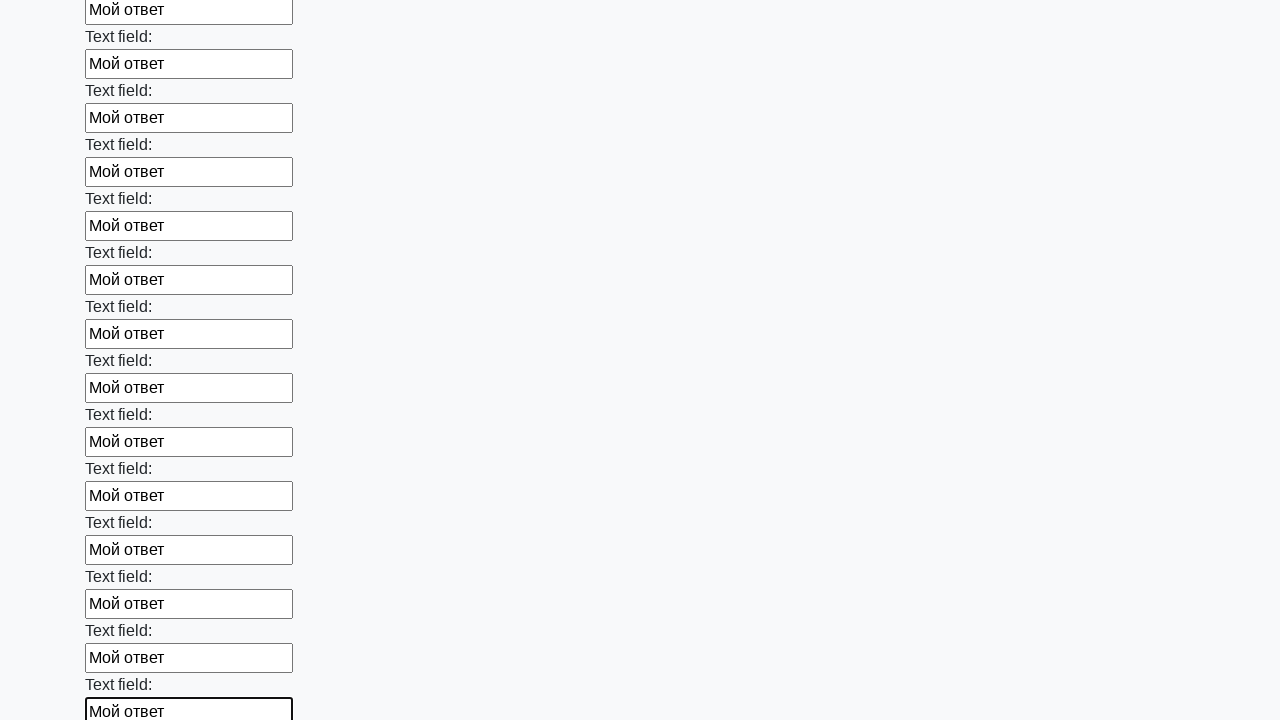

Filled input field with 'Мой ответ' on input >> nth=67
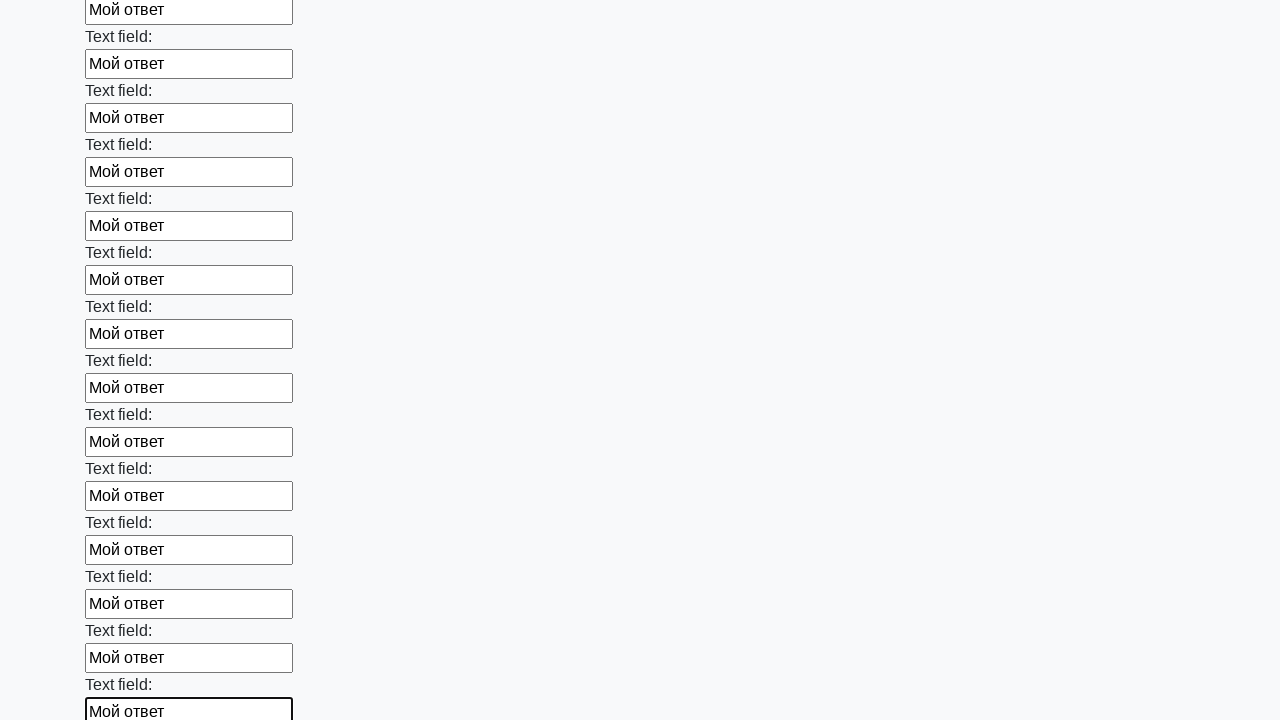

Filled input field with 'Мой ответ' on input >> nth=68
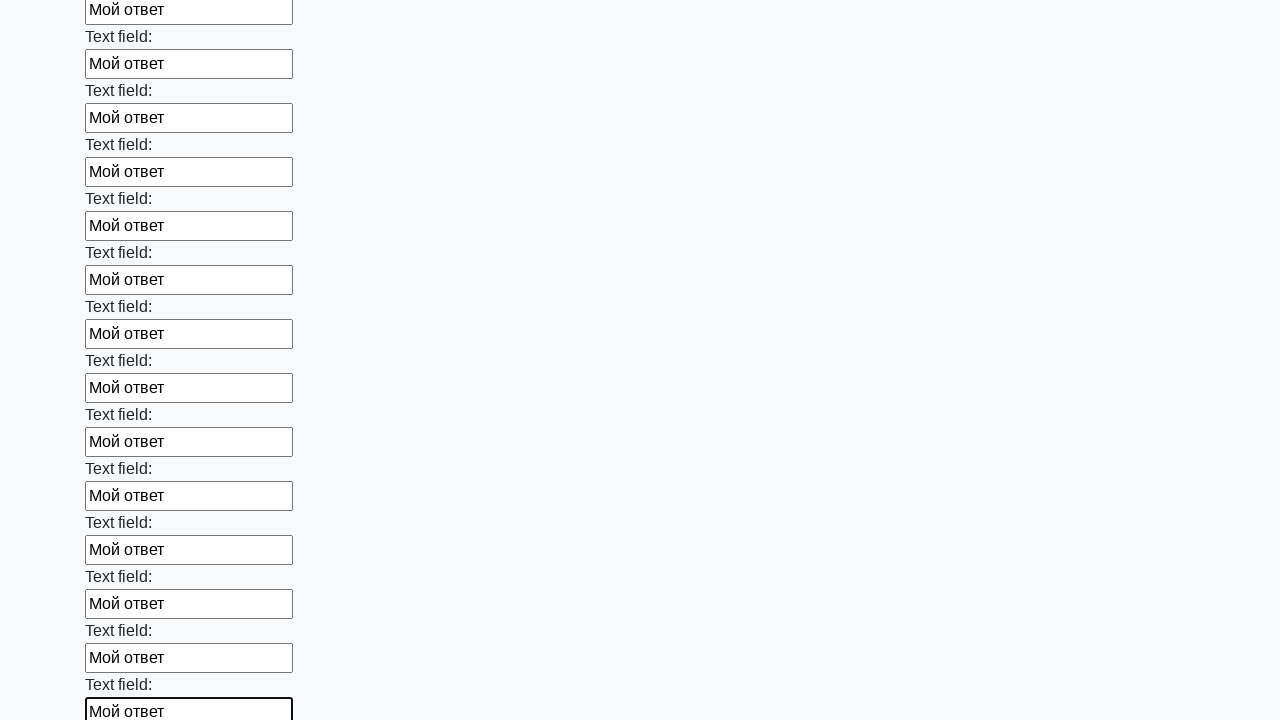

Filled input field with 'Мой ответ' on input >> nth=69
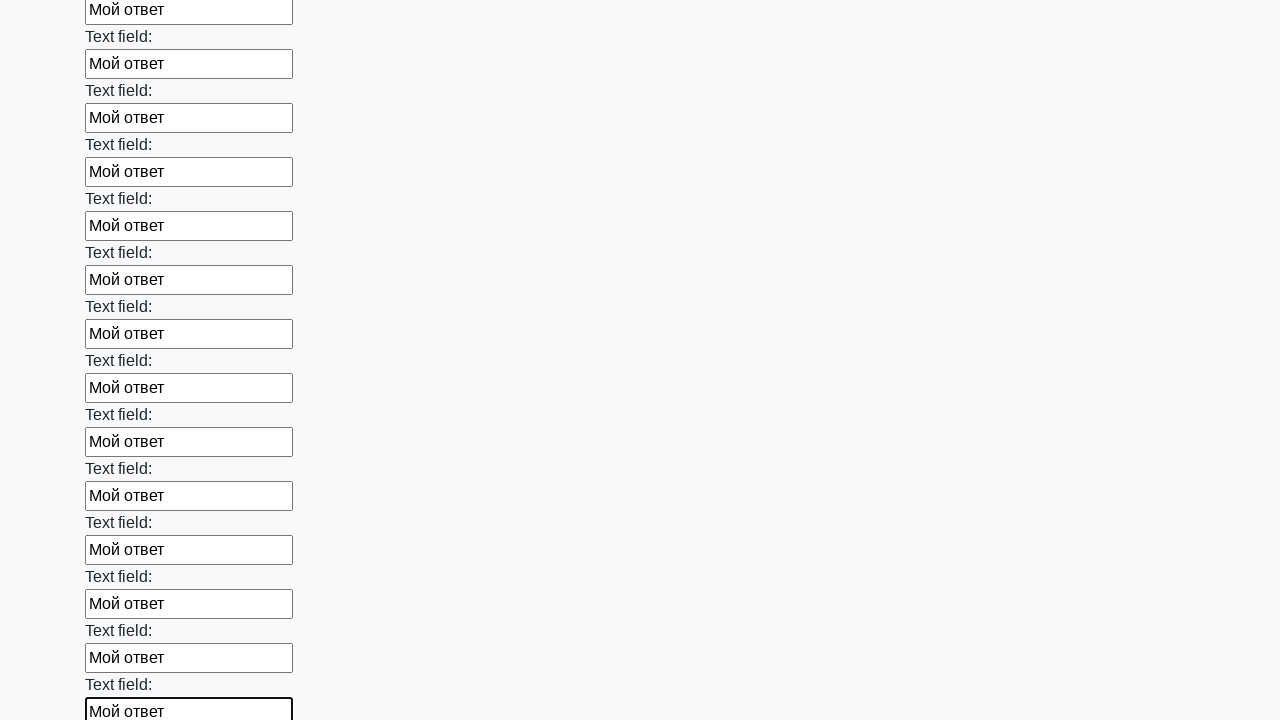

Filled input field with 'Мой ответ' on input >> nth=70
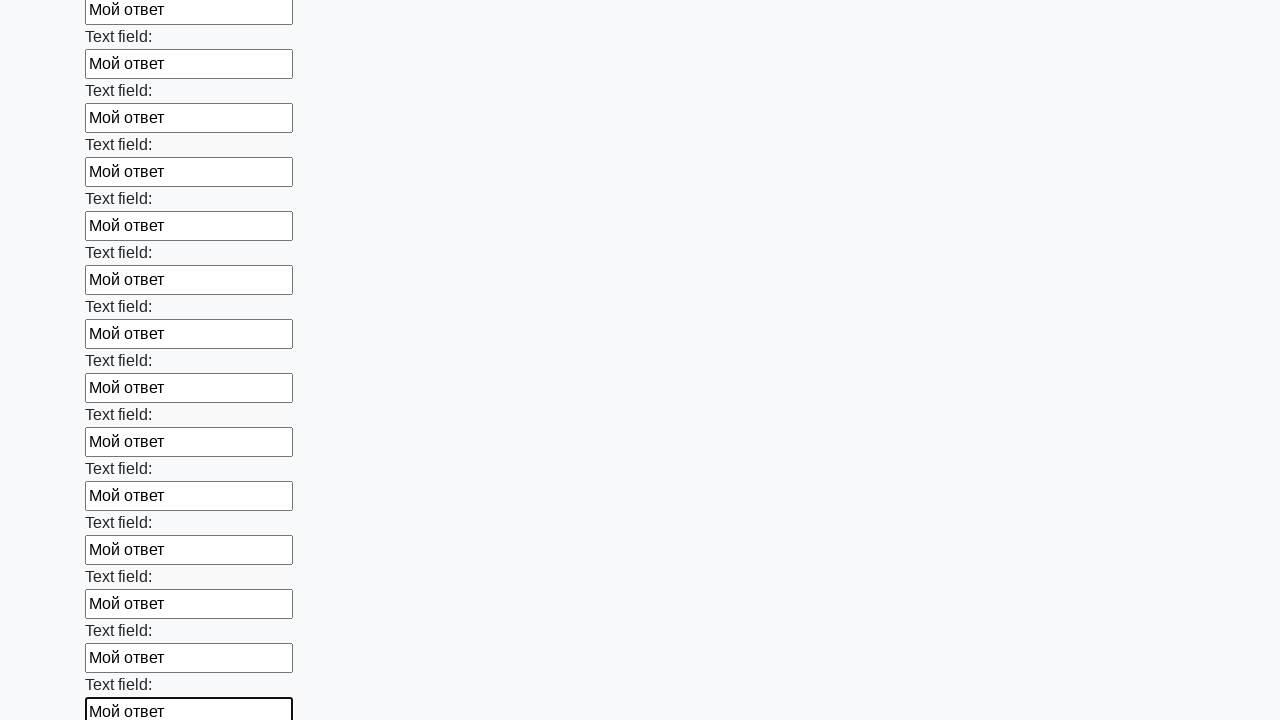

Filled input field with 'Мой ответ' on input >> nth=71
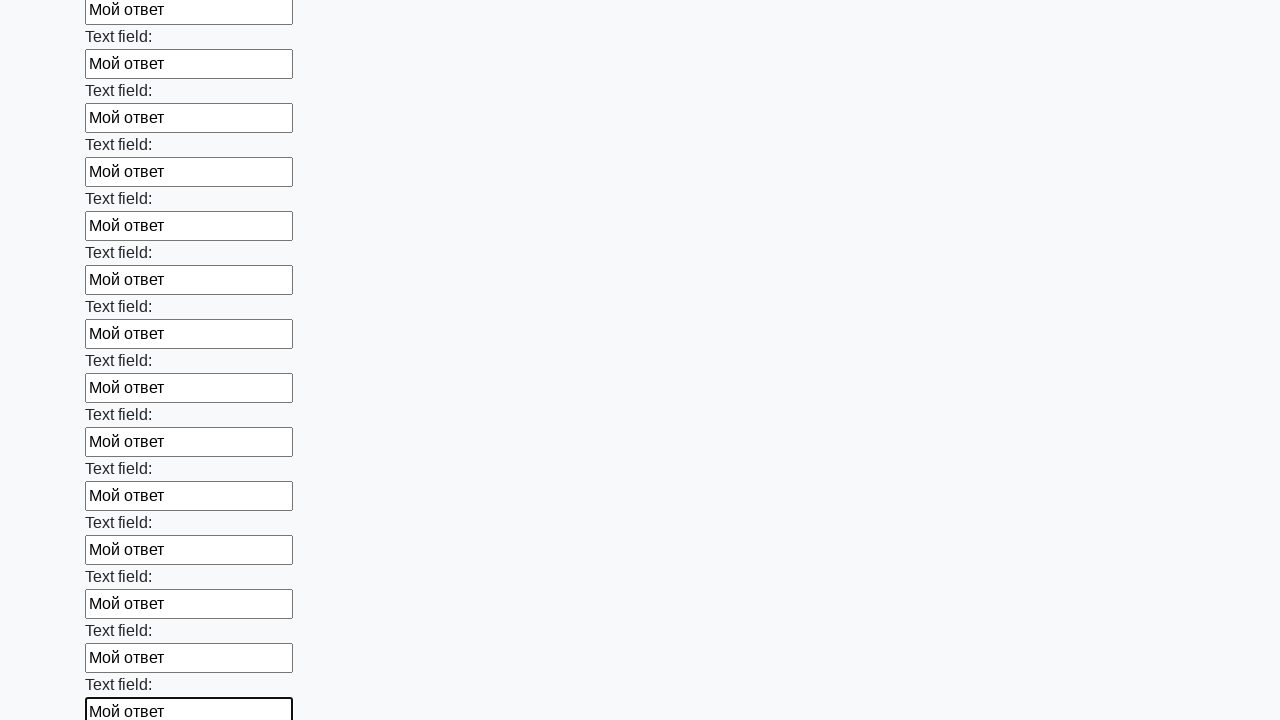

Filled input field with 'Мой ответ' on input >> nth=72
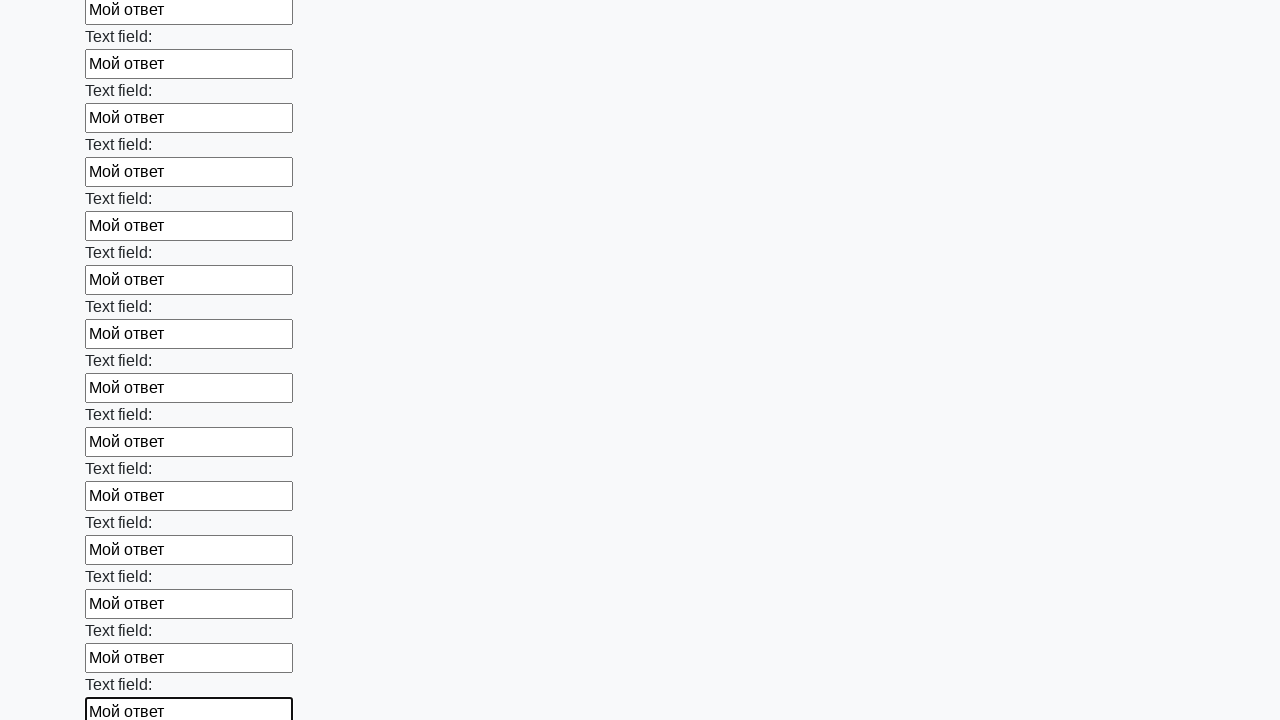

Filled input field with 'Мой ответ' on input >> nth=73
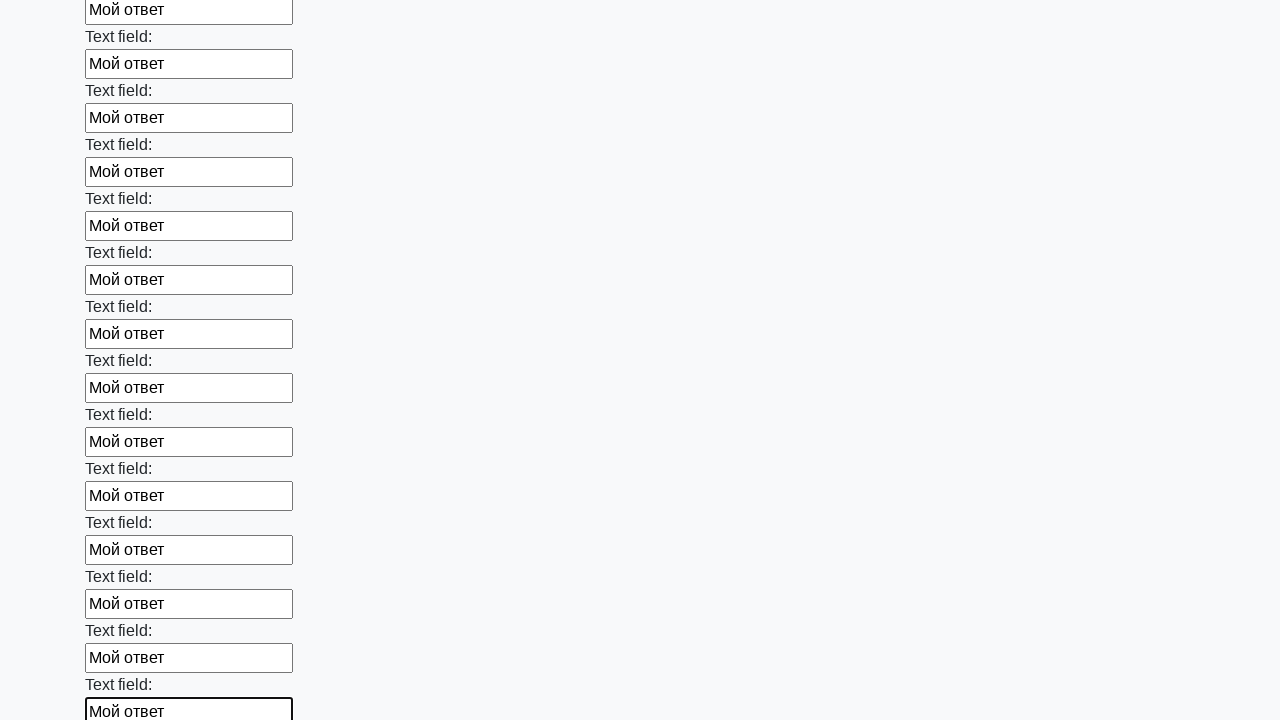

Filled input field with 'Мой ответ' on input >> nth=74
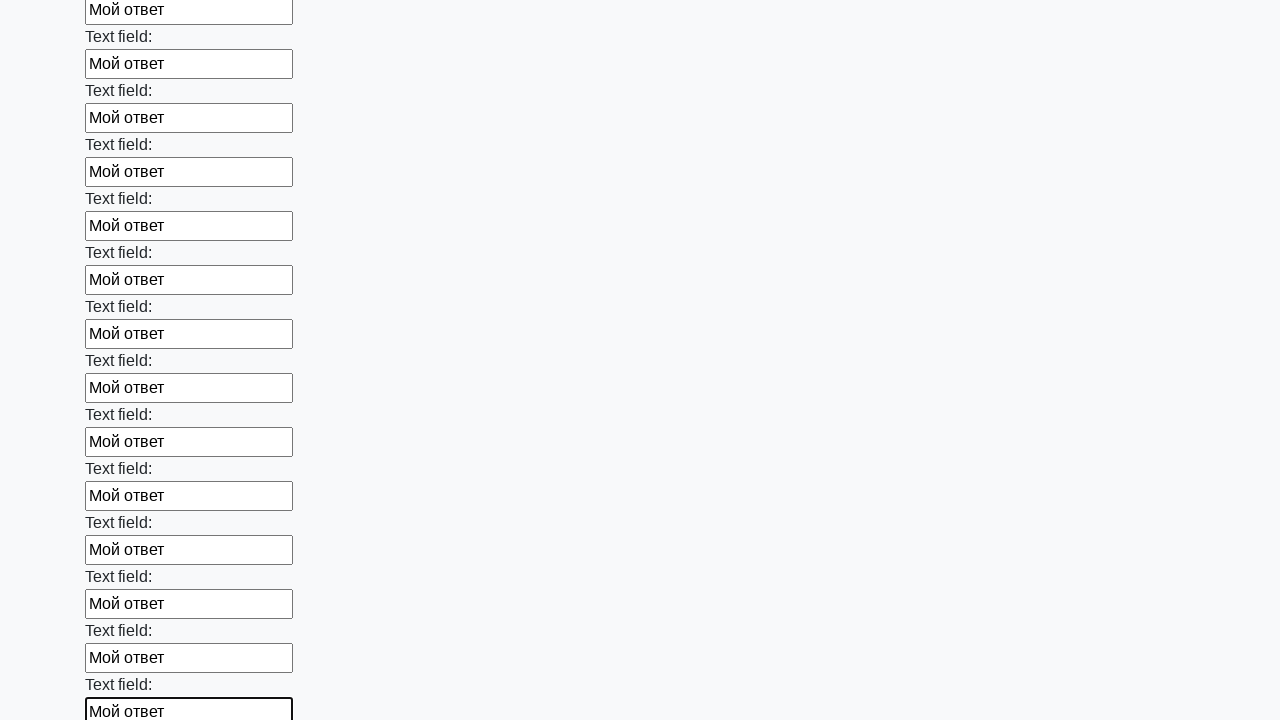

Filled input field with 'Мой ответ' on input >> nth=75
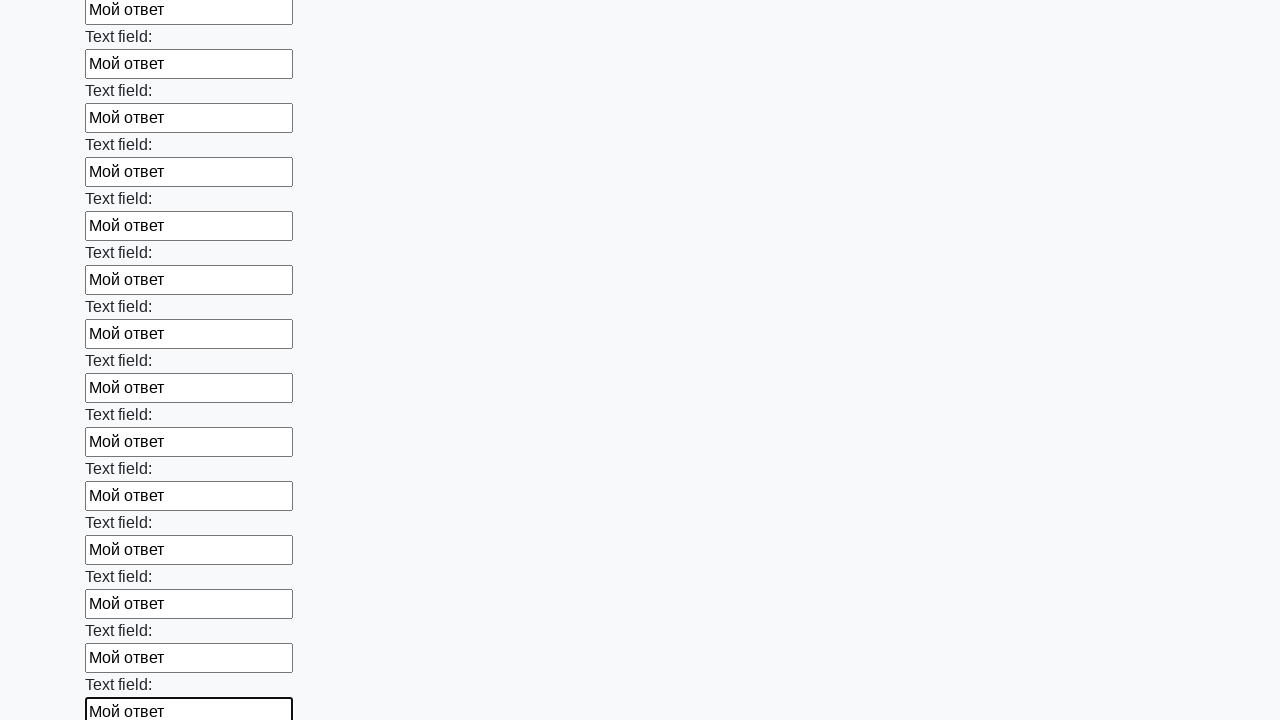

Filled input field with 'Мой ответ' on input >> nth=76
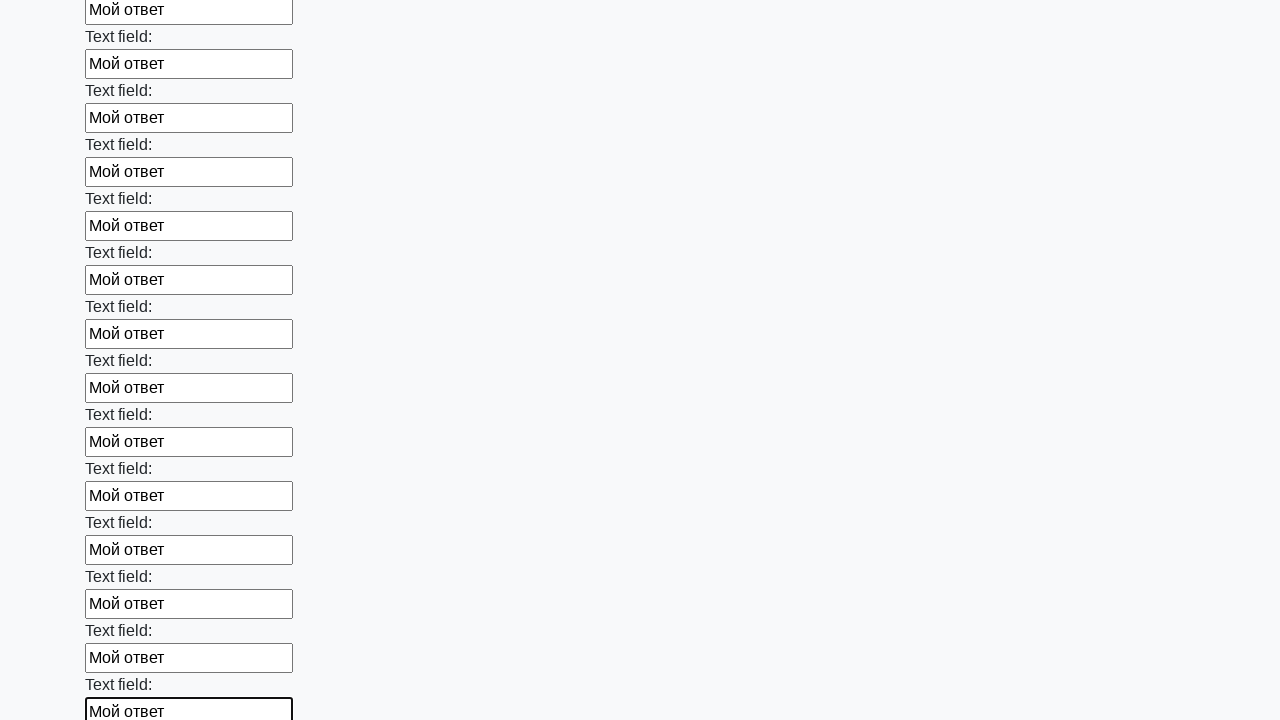

Filled input field with 'Мой ответ' on input >> nth=77
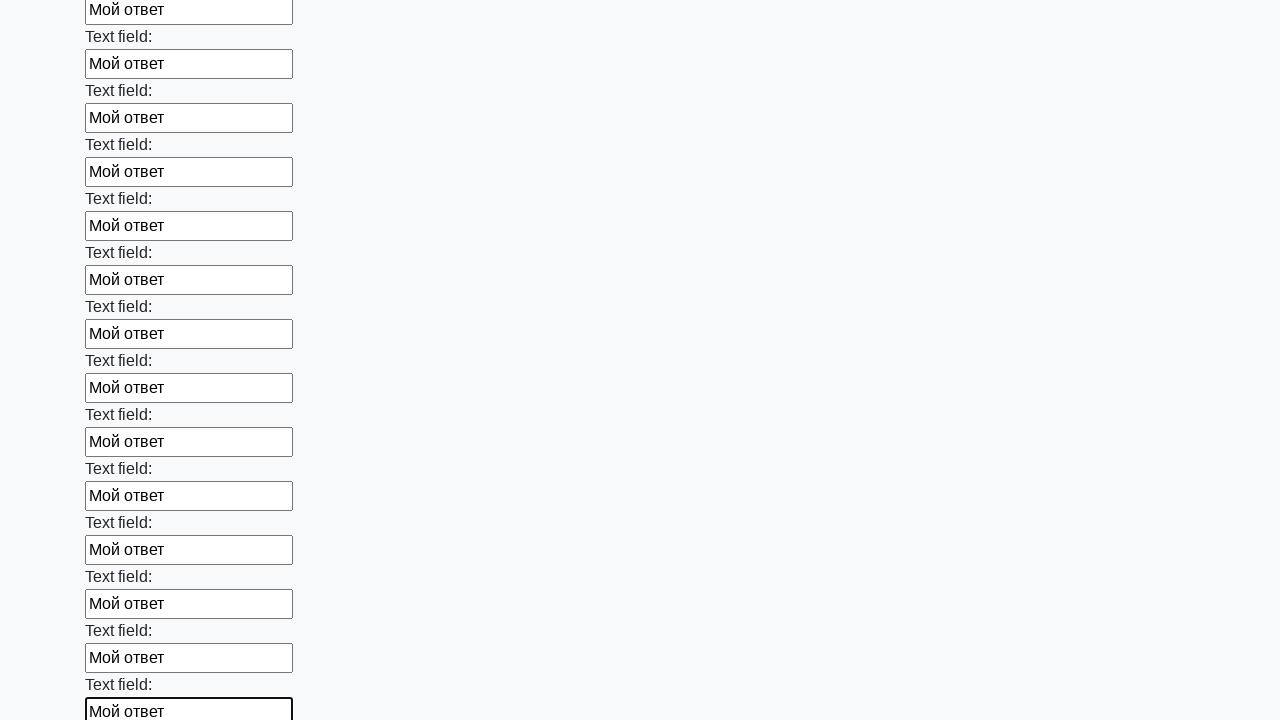

Filled input field with 'Мой ответ' on input >> nth=78
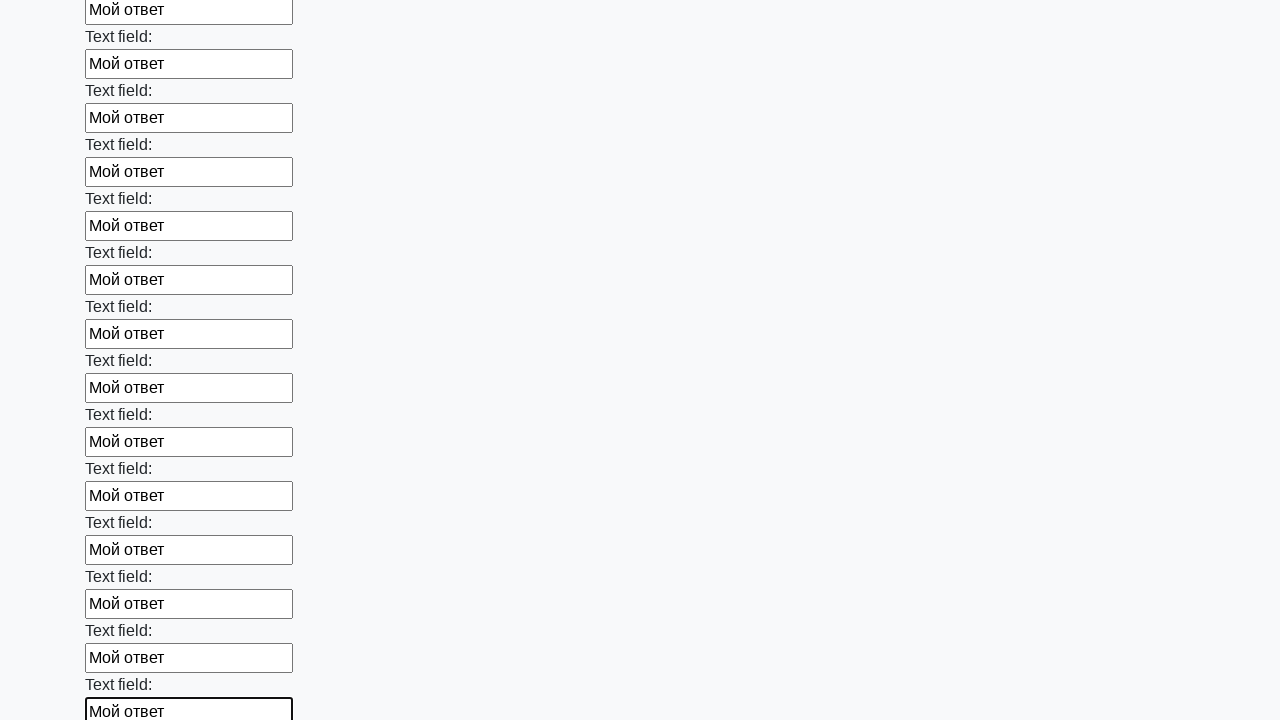

Filled input field with 'Мой ответ' on input >> nth=79
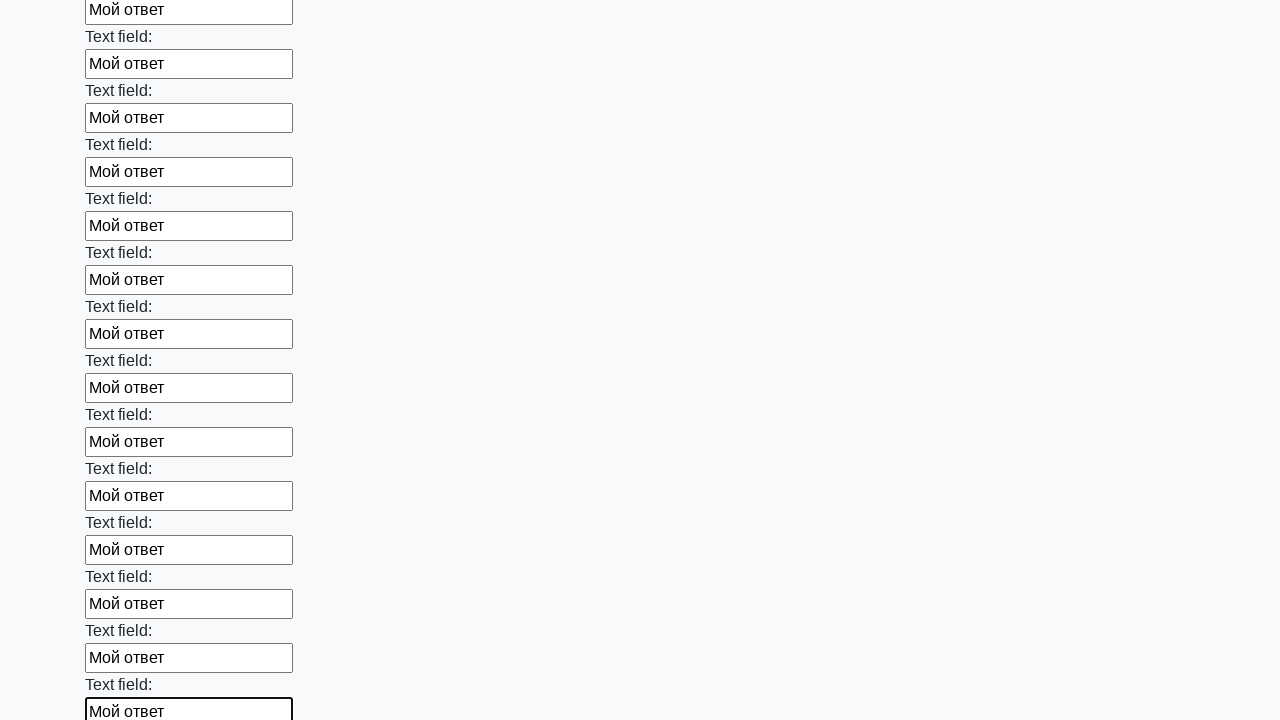

Filled input field with 'Мой ответ' on input >> nth=80
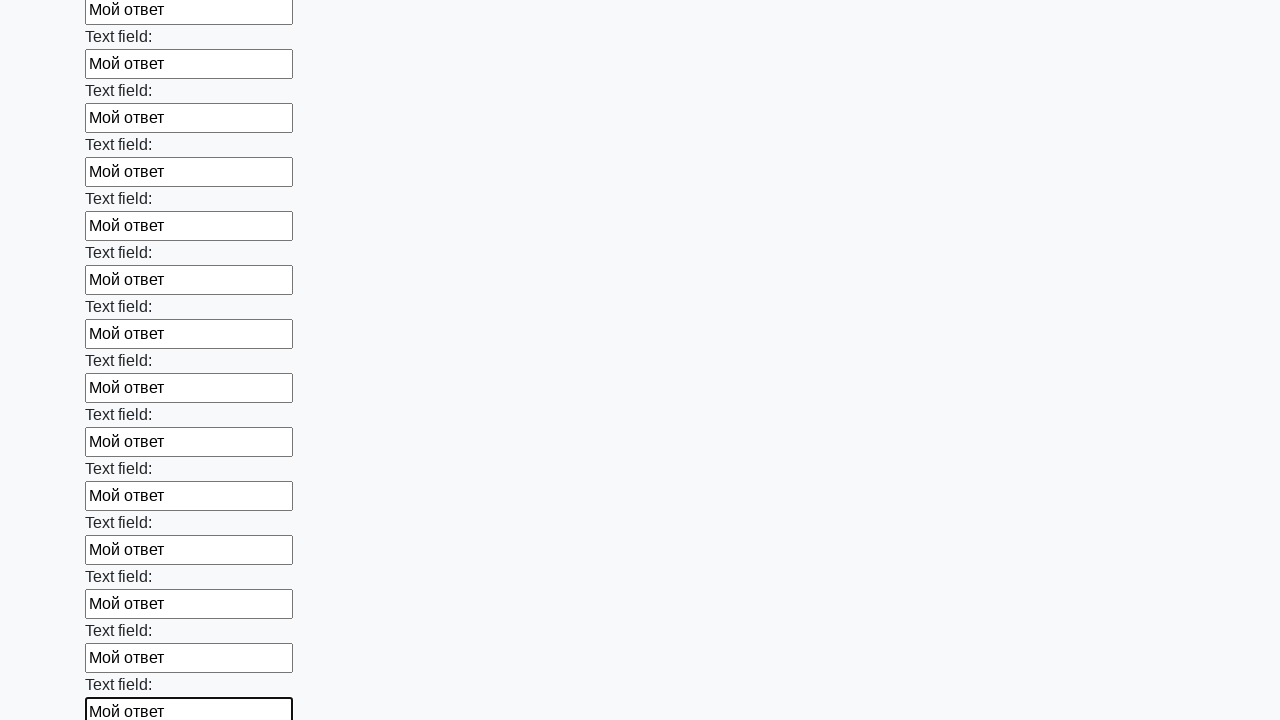

Filled input field with 'Мой ответ' on input >> nth=81
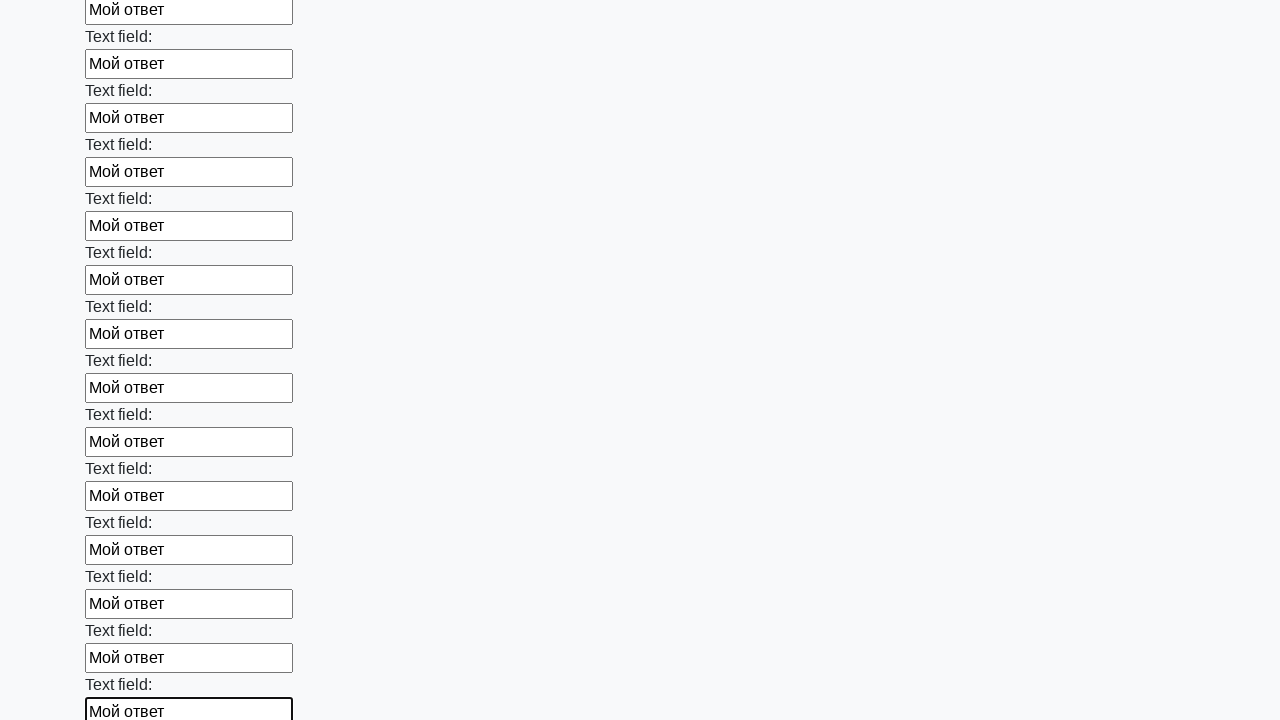

Filled input field with 'Мой ответ' on input >> nth=82
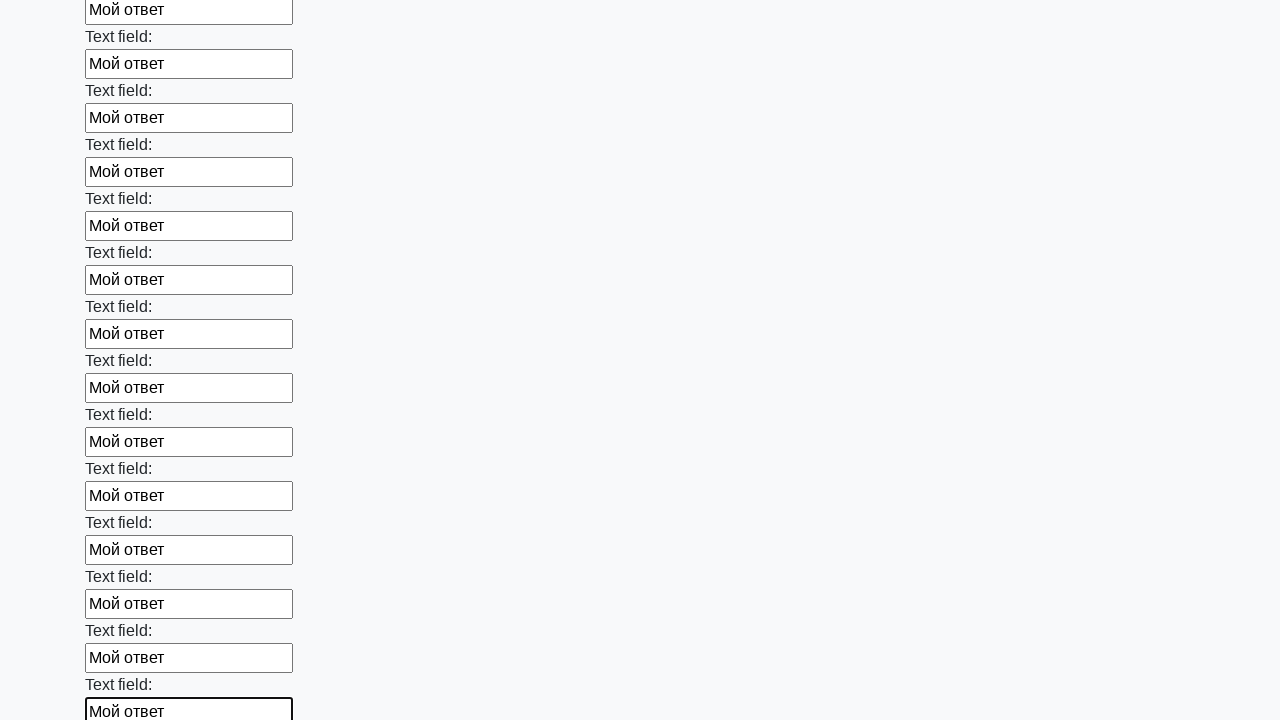

Filled input field with 'Мой ответ' on input >> nth=83
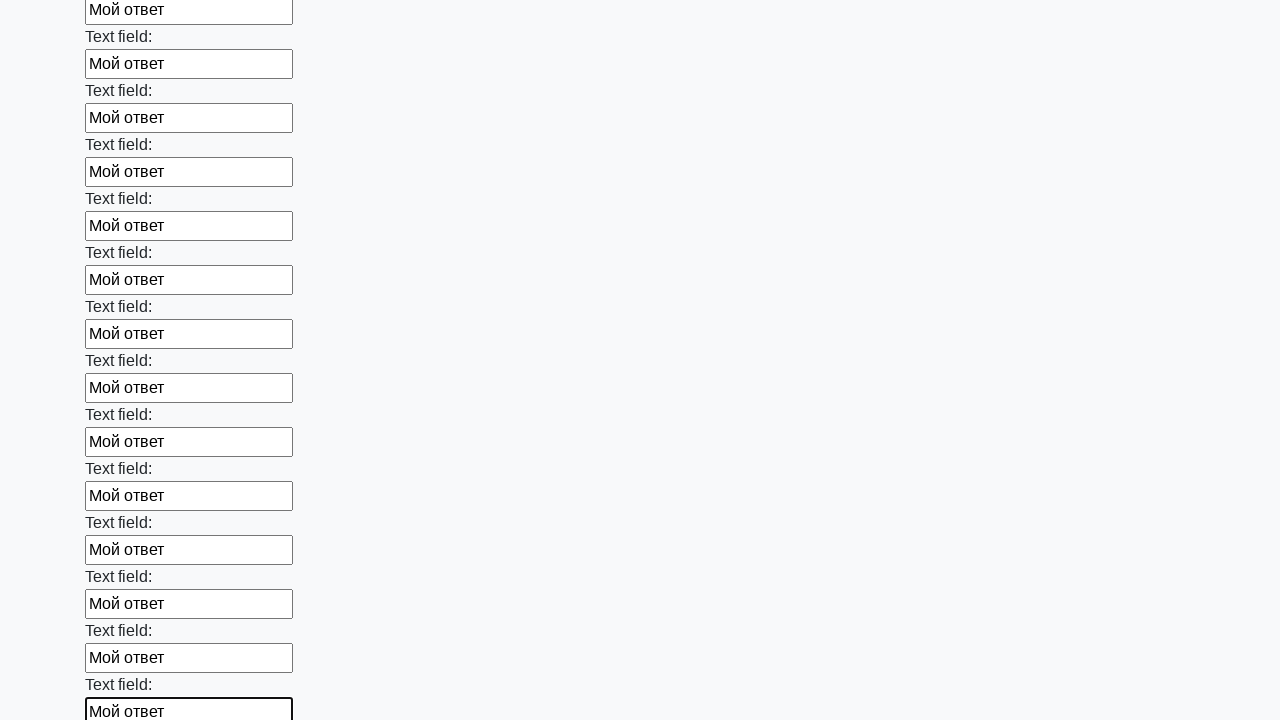

Filled input field with 'Мой ответ' on input >> nth=84
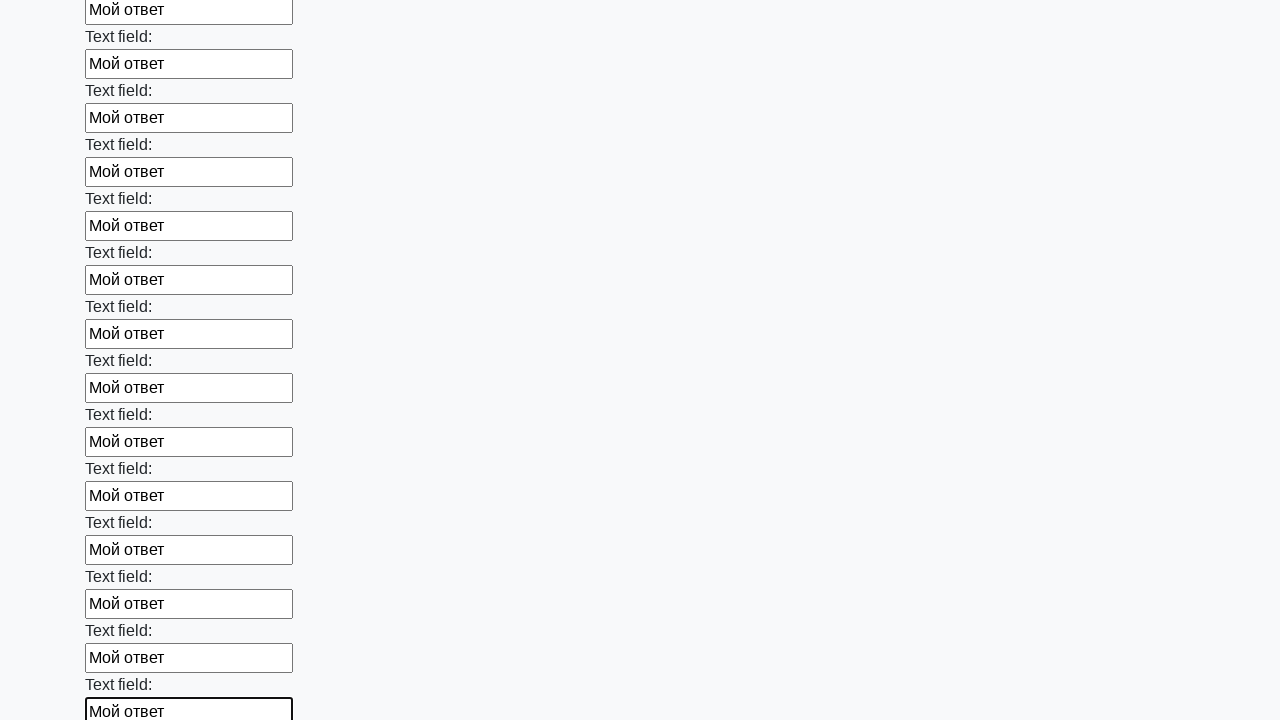

Filled input field with 'Мой ответ' on input >> nth=85
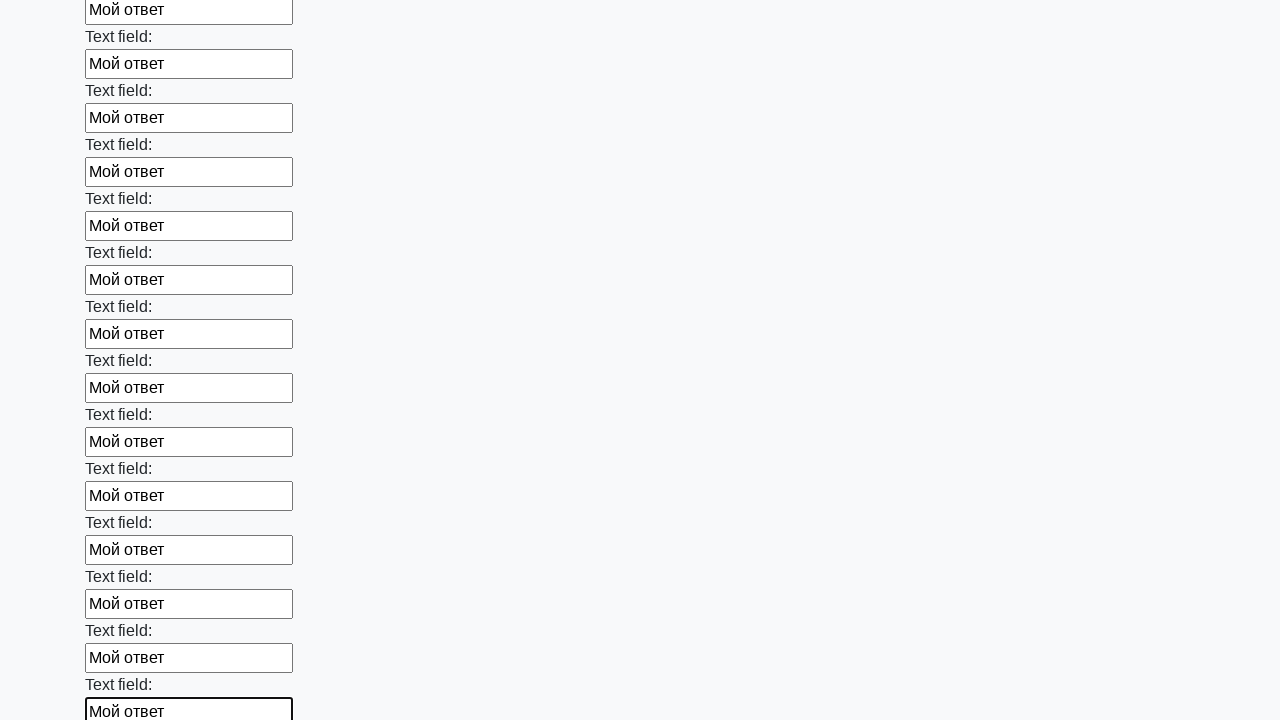

Filled input field with 'Мой ответ' on input >> nth=86
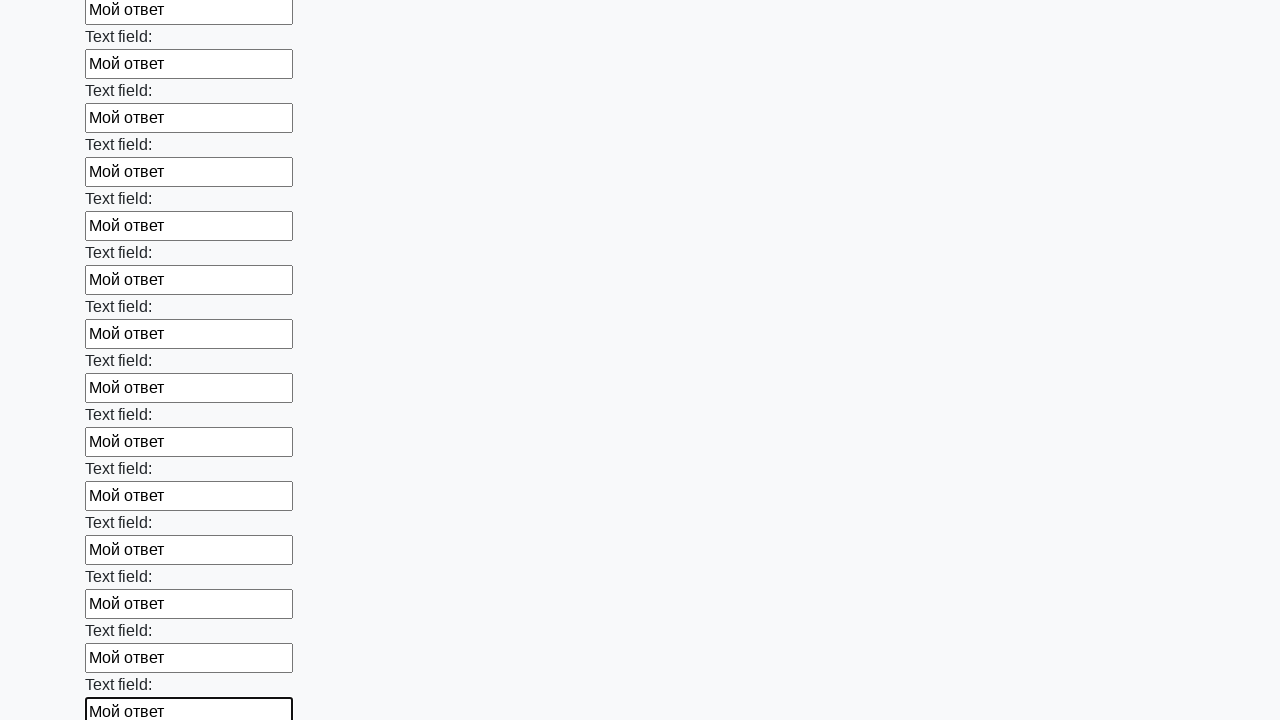

Filled input field with 'Мой ответ' on input >> nth=87
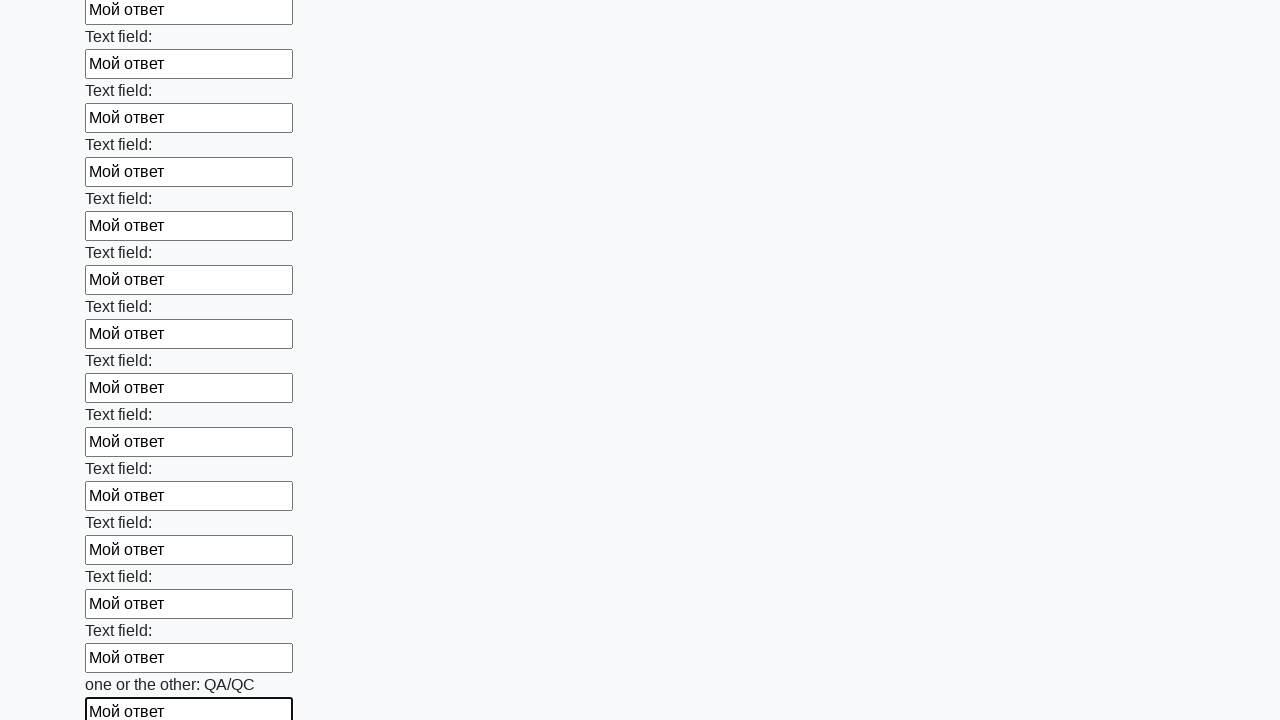

Filled input field with 'Мой ответ' on input >> nth=88
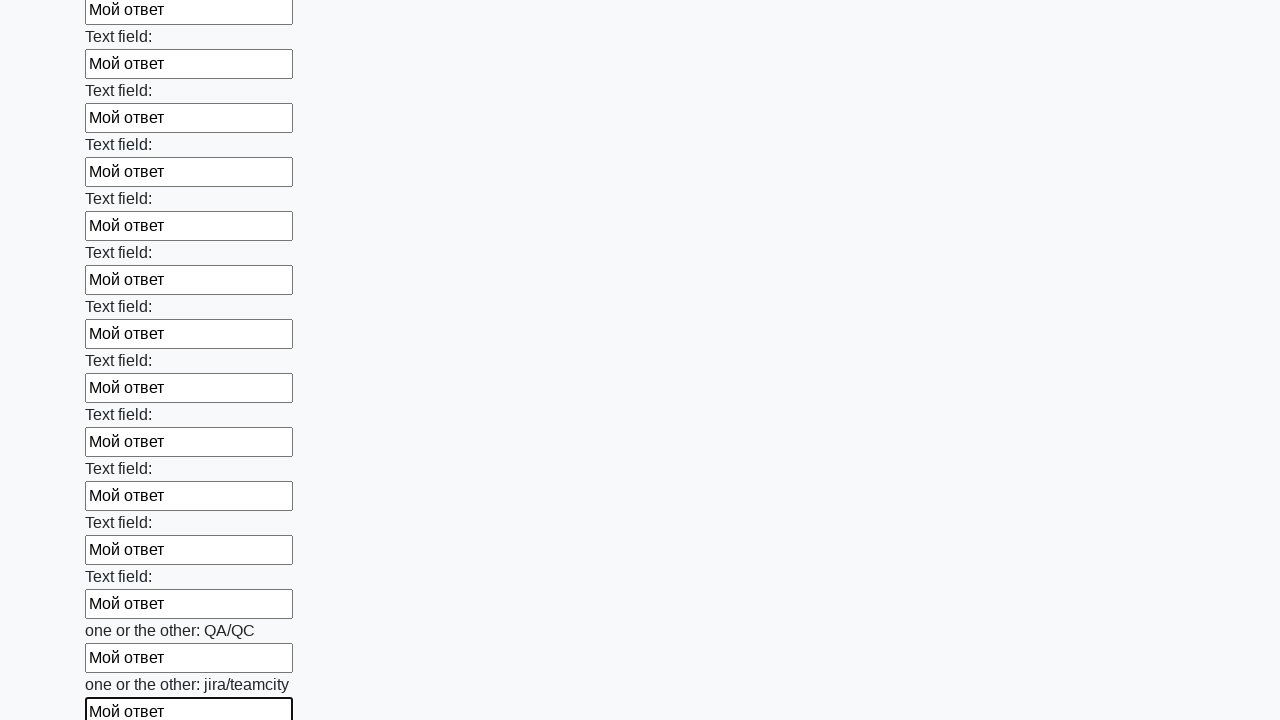

Filled input field with 'Мой ответ' on input >> nth=89
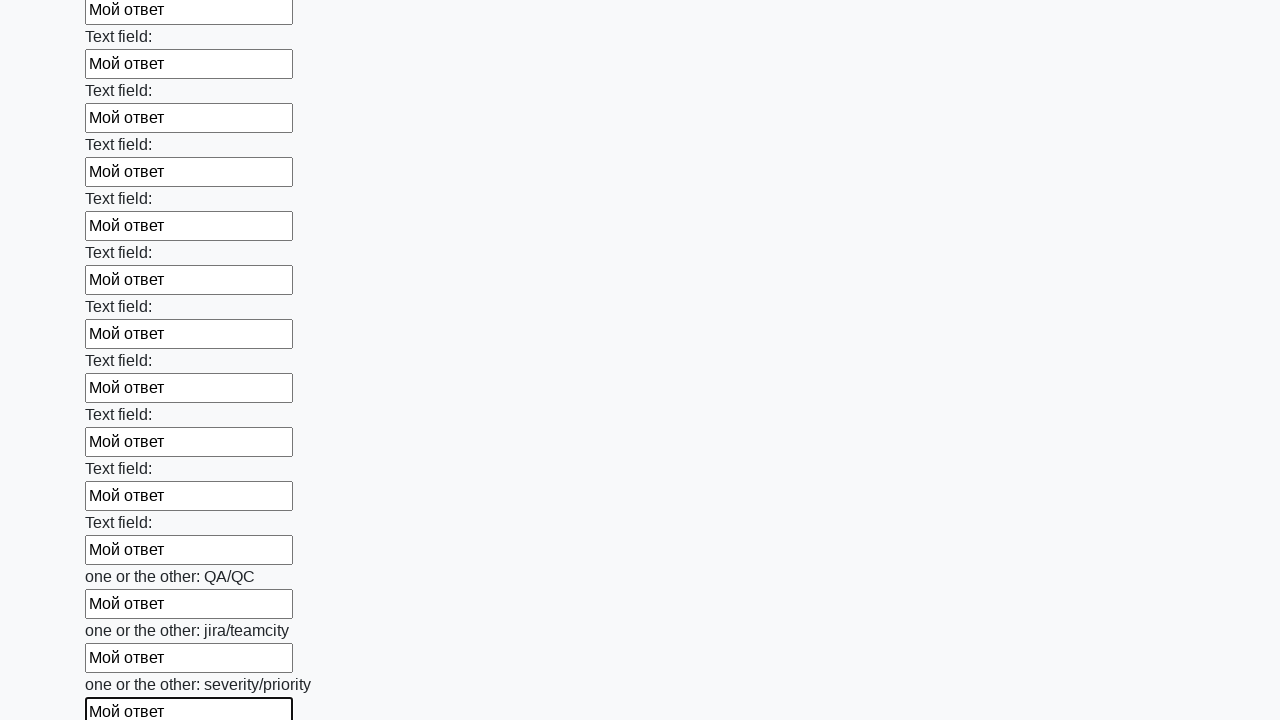

Filled input field with 'Мой ответ' on input >> nth=90
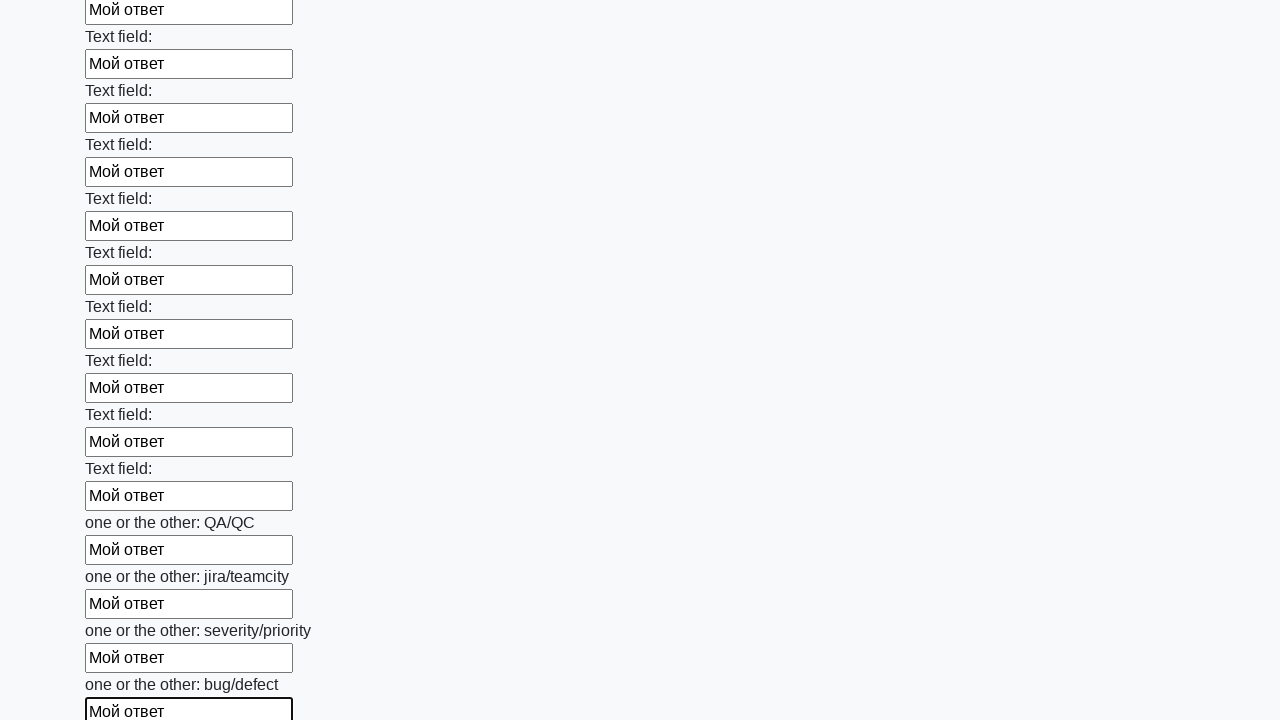

Filled input field with 'Мой ответ' on input >> nth=91
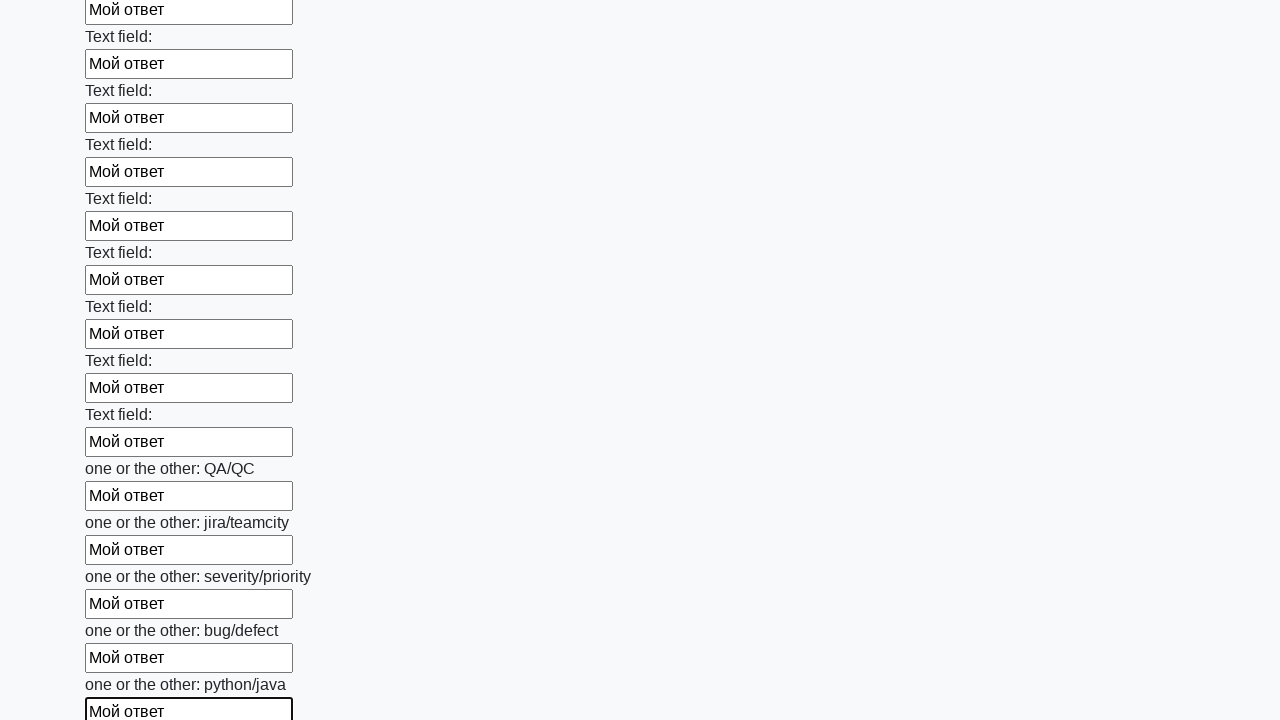

Filled input field with 'Мой ответ' on input >> nth=92
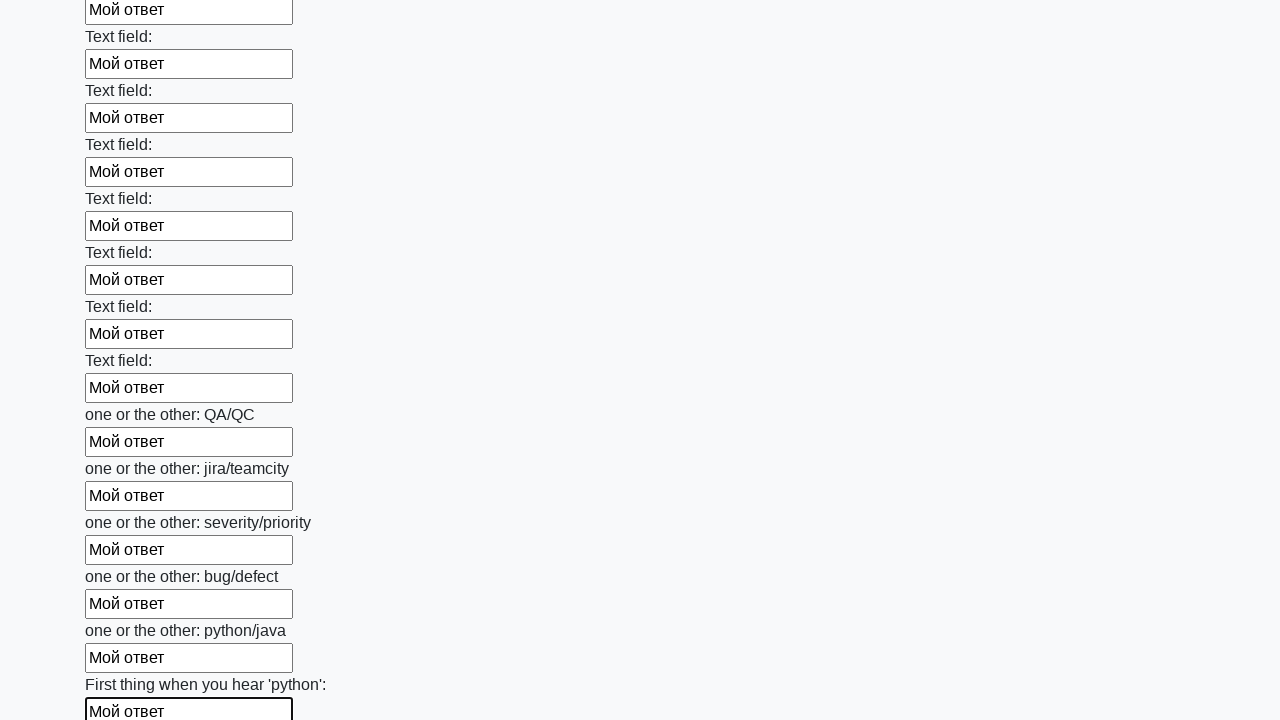

Filled input field with 'Мой ответ' on input >> nth=93
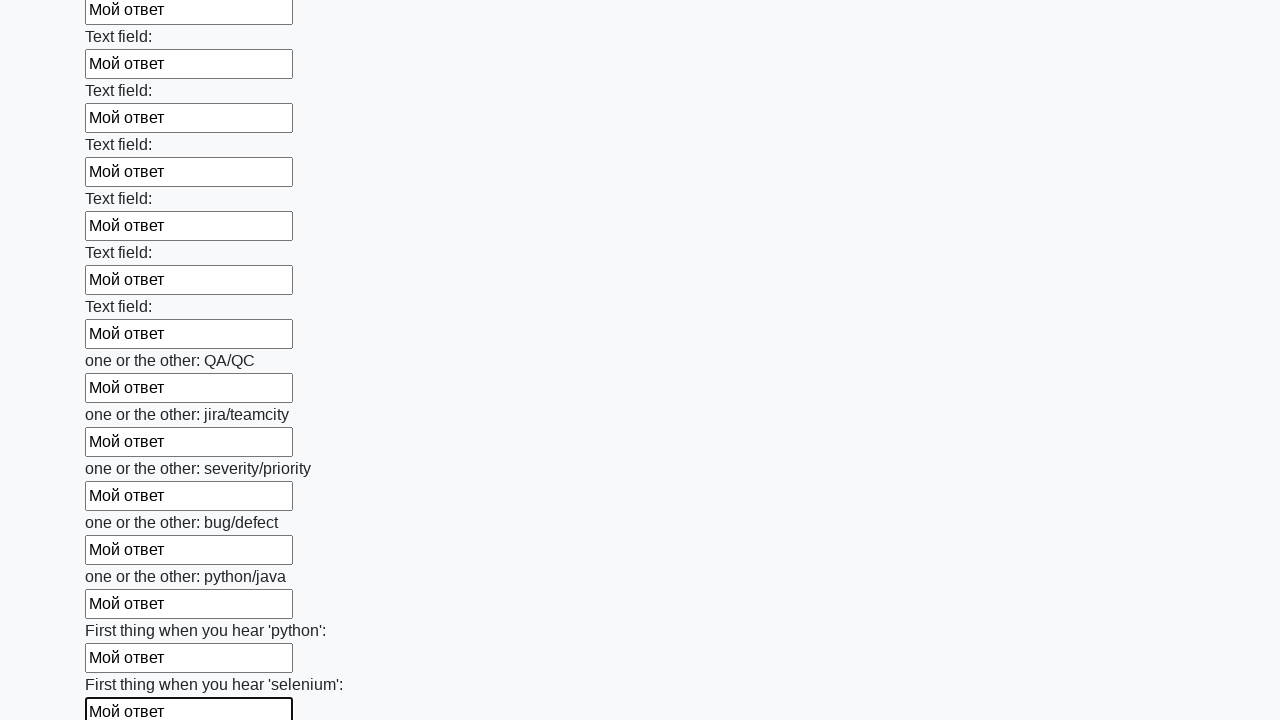

Filled input field with 'Мой ответ' on input >> nth=94
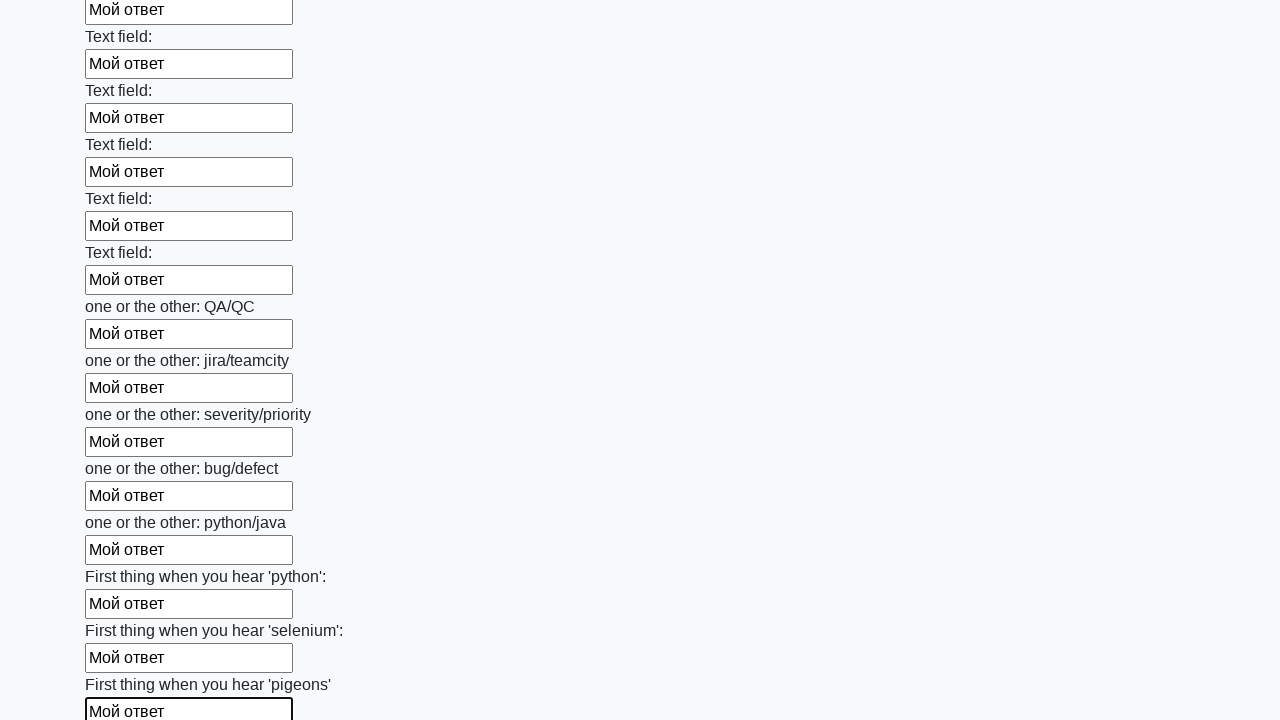

Filled input field with 'Мой ответ' on input >> nth=95
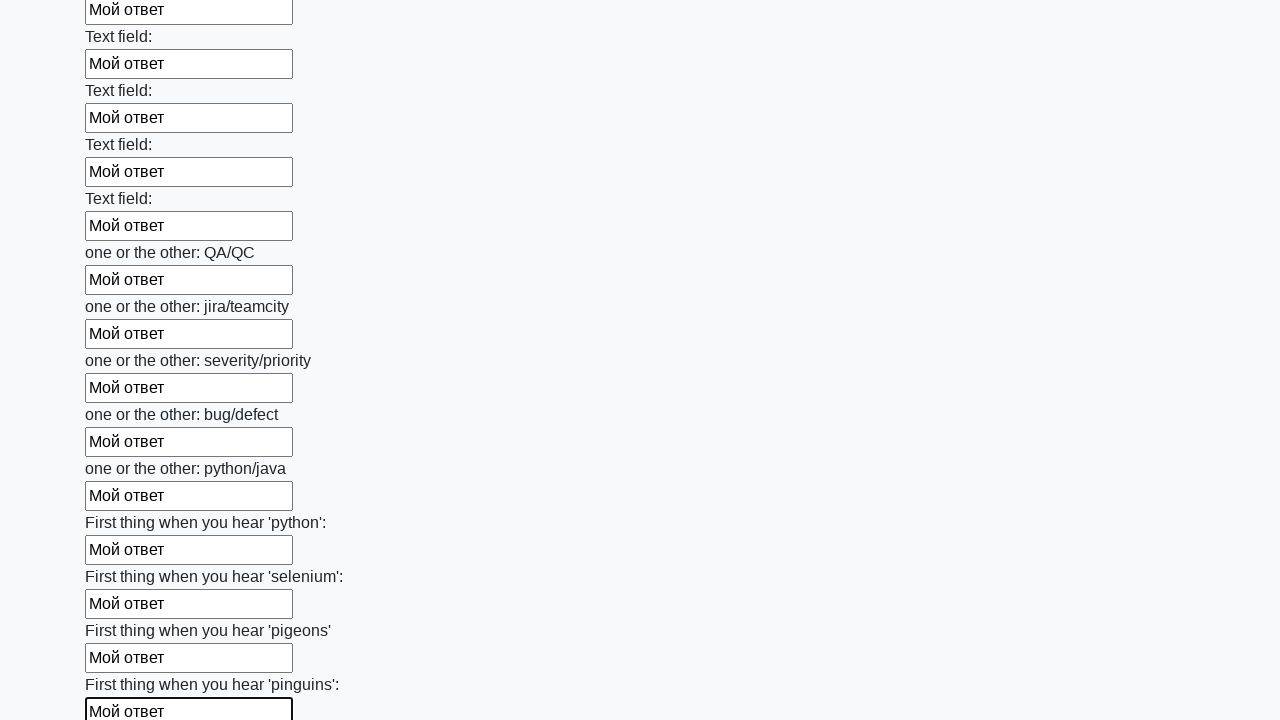

Filled input field with 'Мой ответ' on input >> nth=96
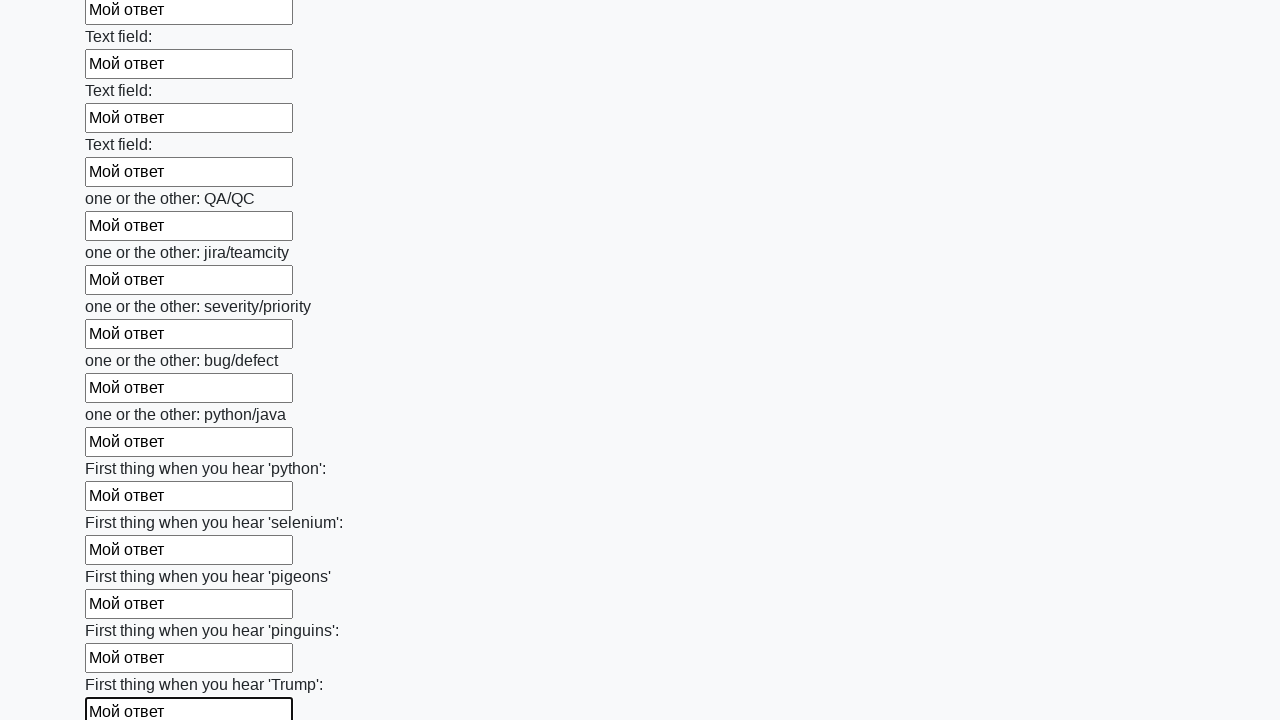

Filled input field with 'Мой ответ' on input >> nth=97
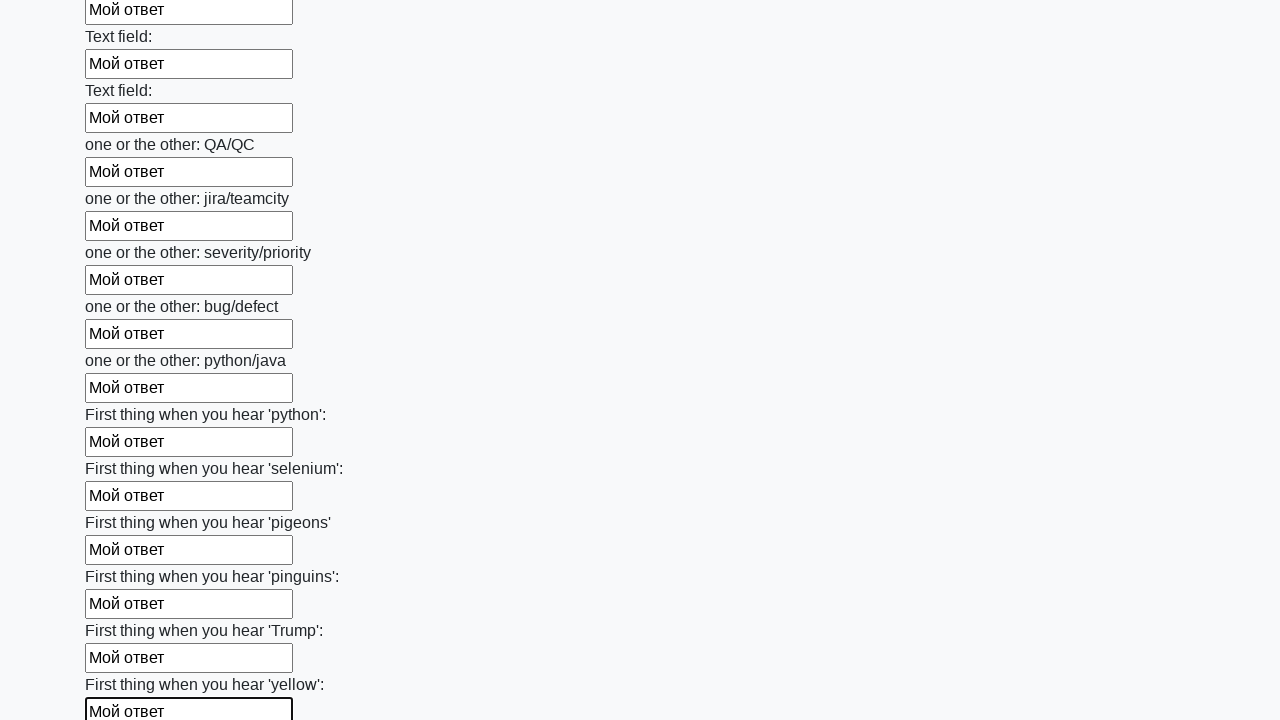

Filled input field with 'Мой ответ' on input >> nth=98
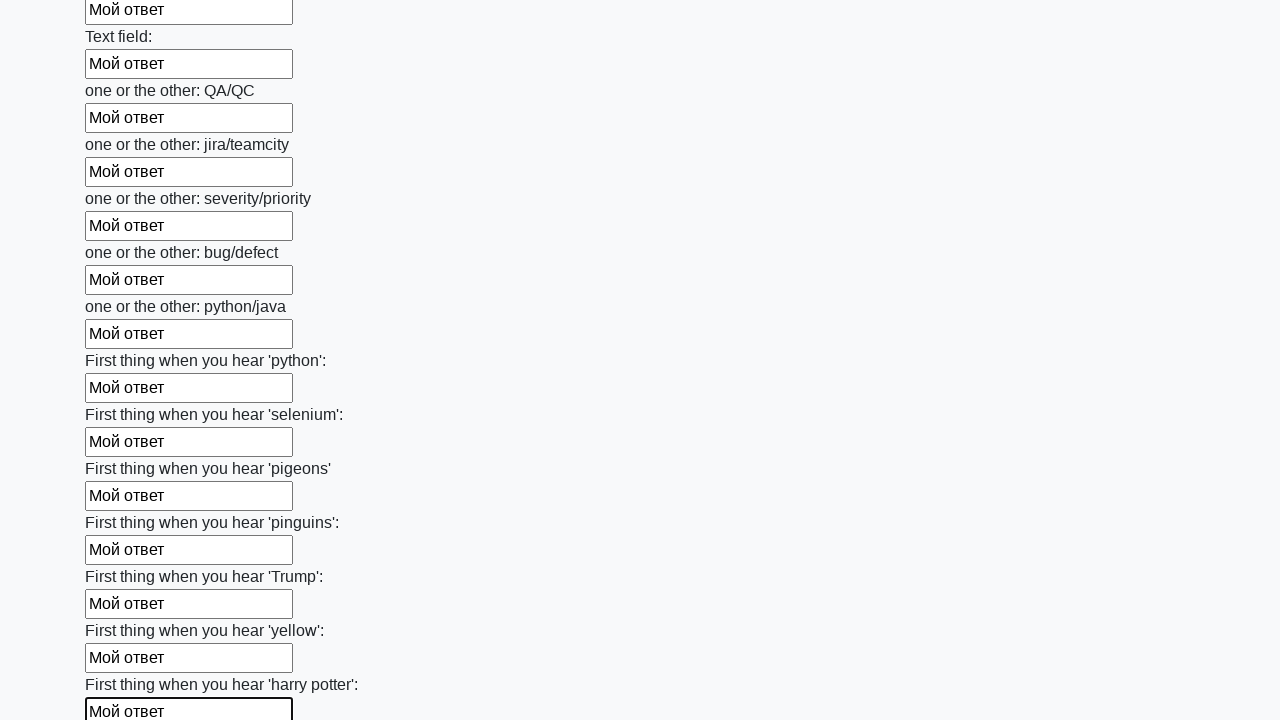

Filled input field with 'Мой ответ' on input >> nth=99
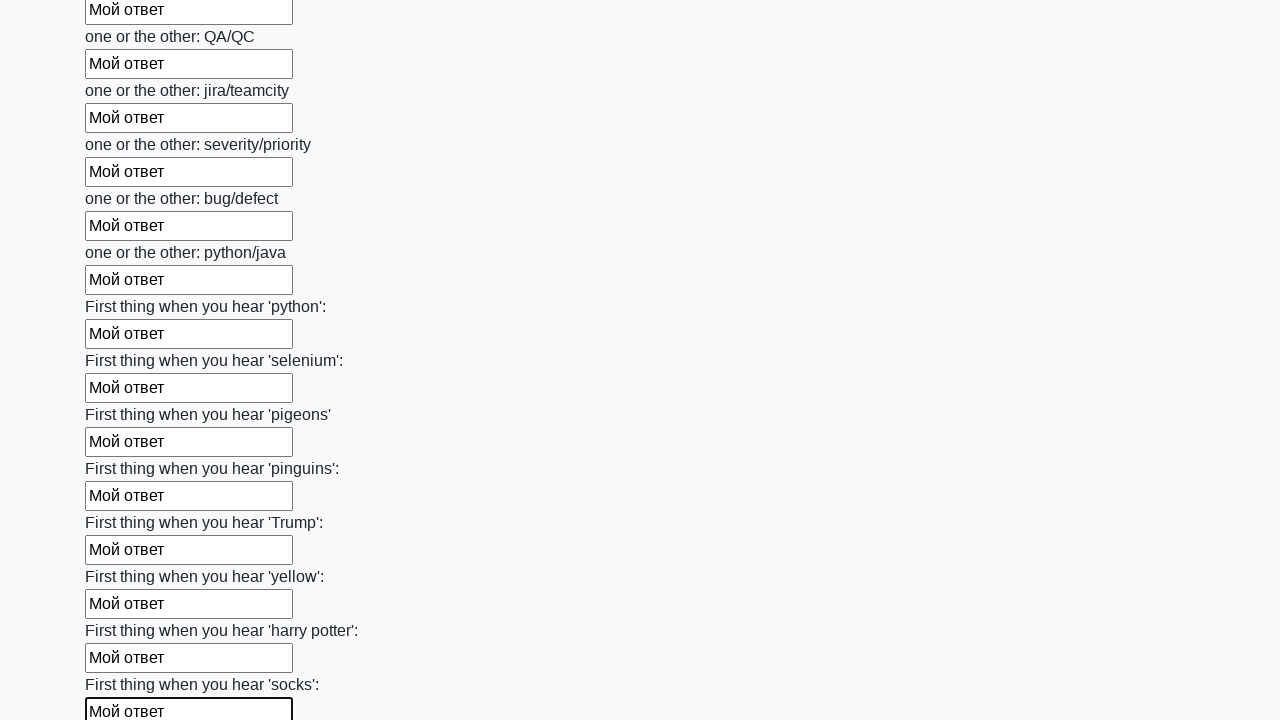

Clicked submit button at (123, 611) on button.btn
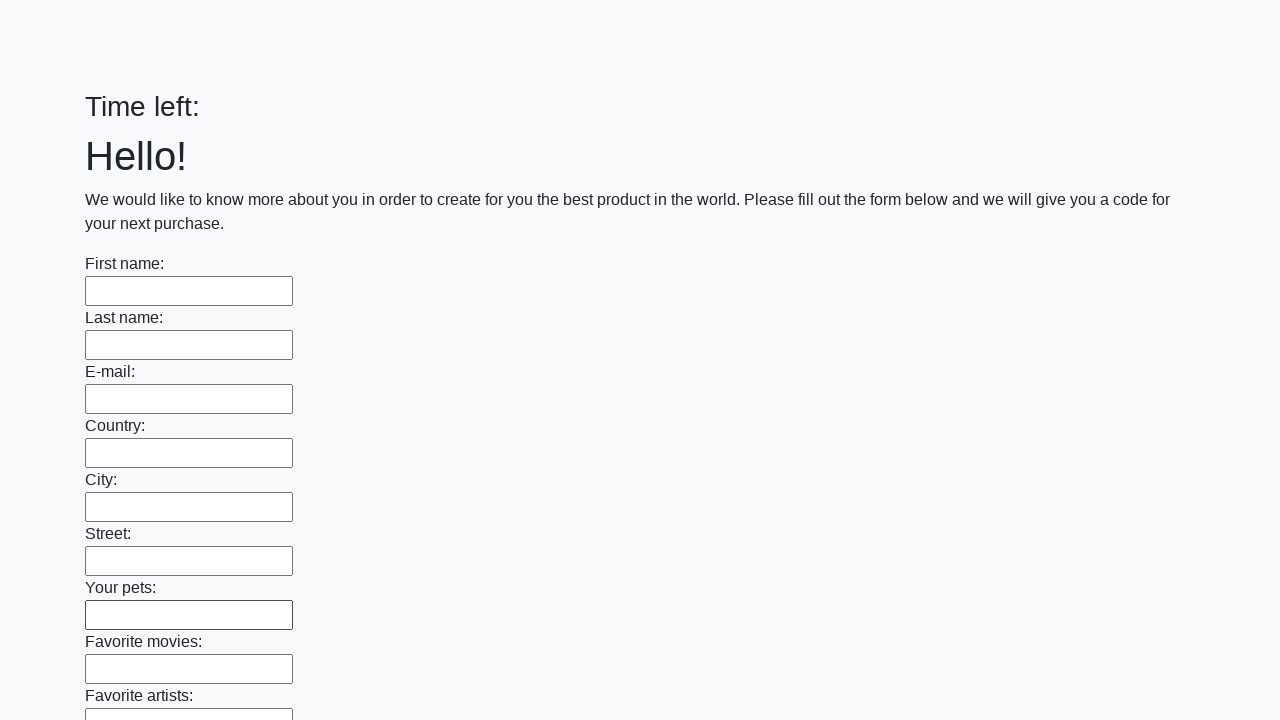

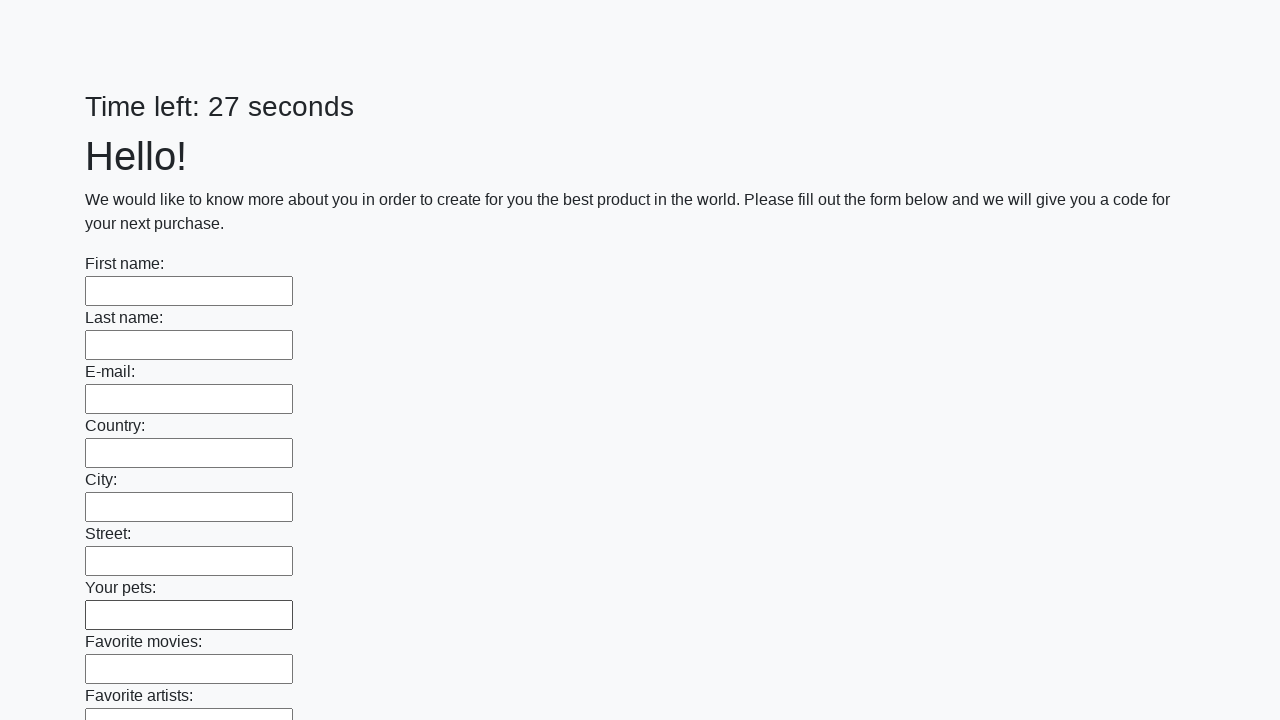